Fills all input fields on a large form with test data and submits the form by clicking the submit button.

Starting URL: http://suninjuly.github.io/huge_form.html

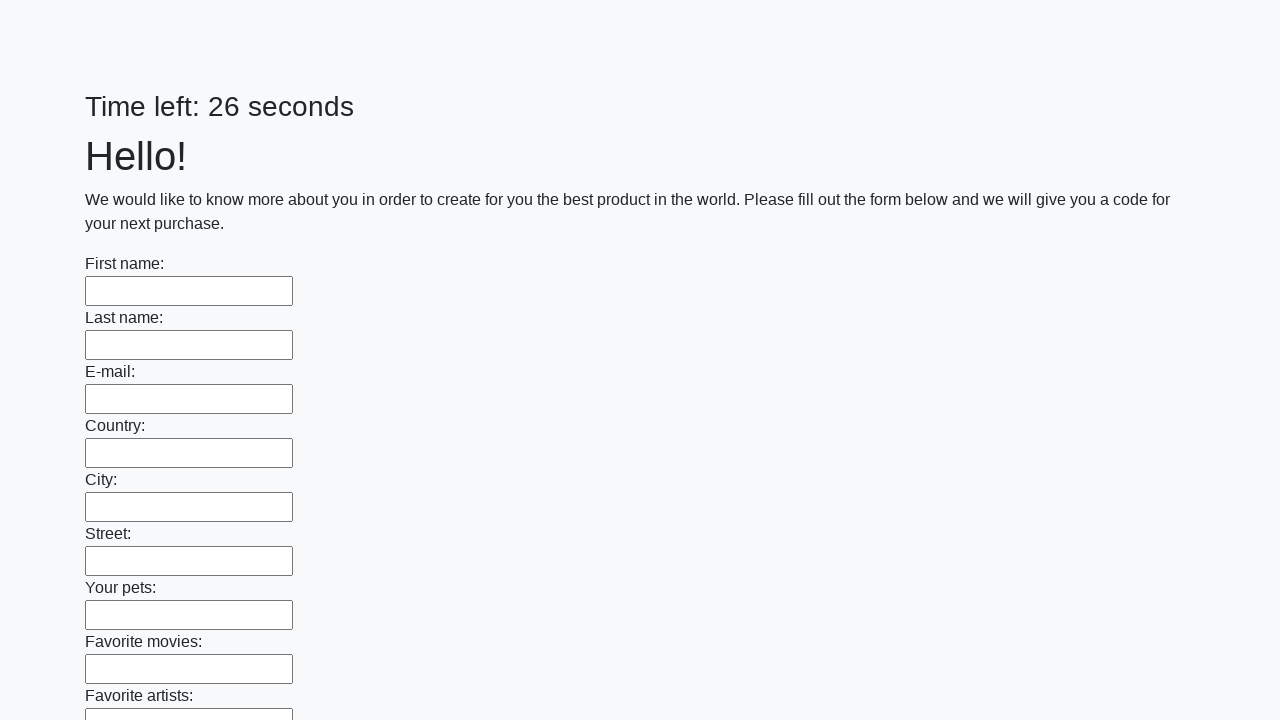

Located all input elements on the huge form
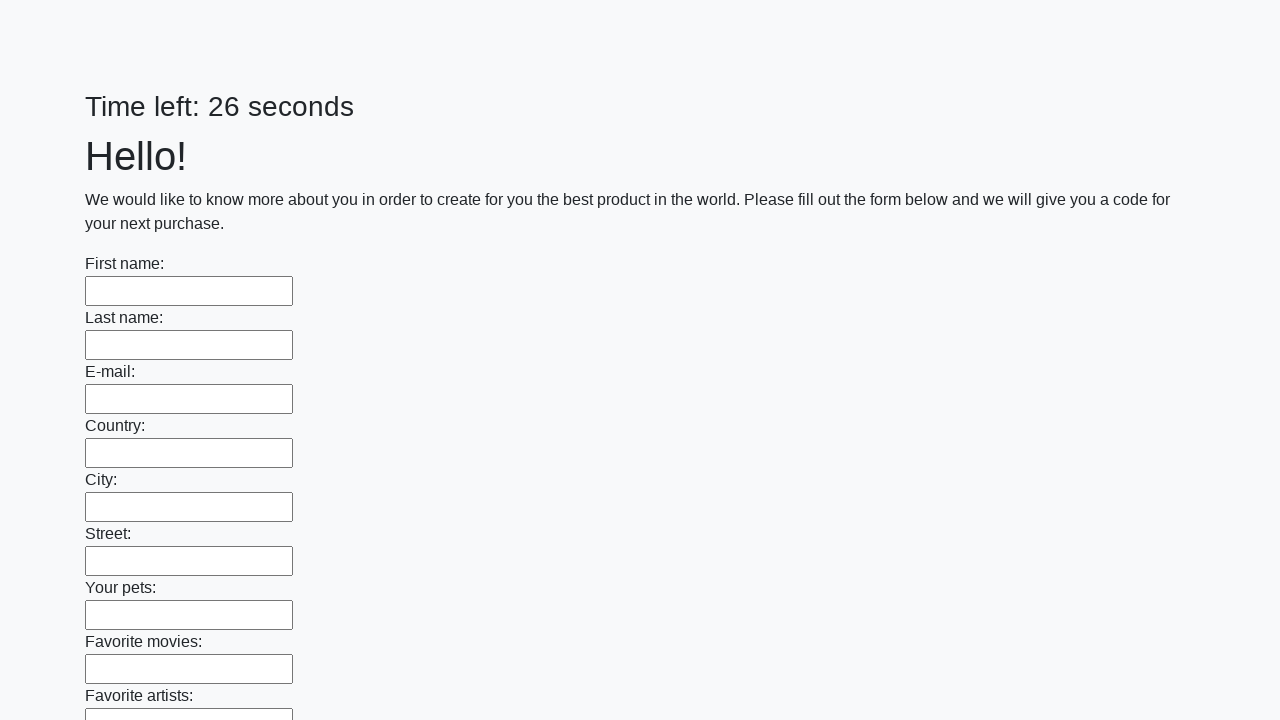

Filled an input field with test data 'TestData123' on input >> nth=0
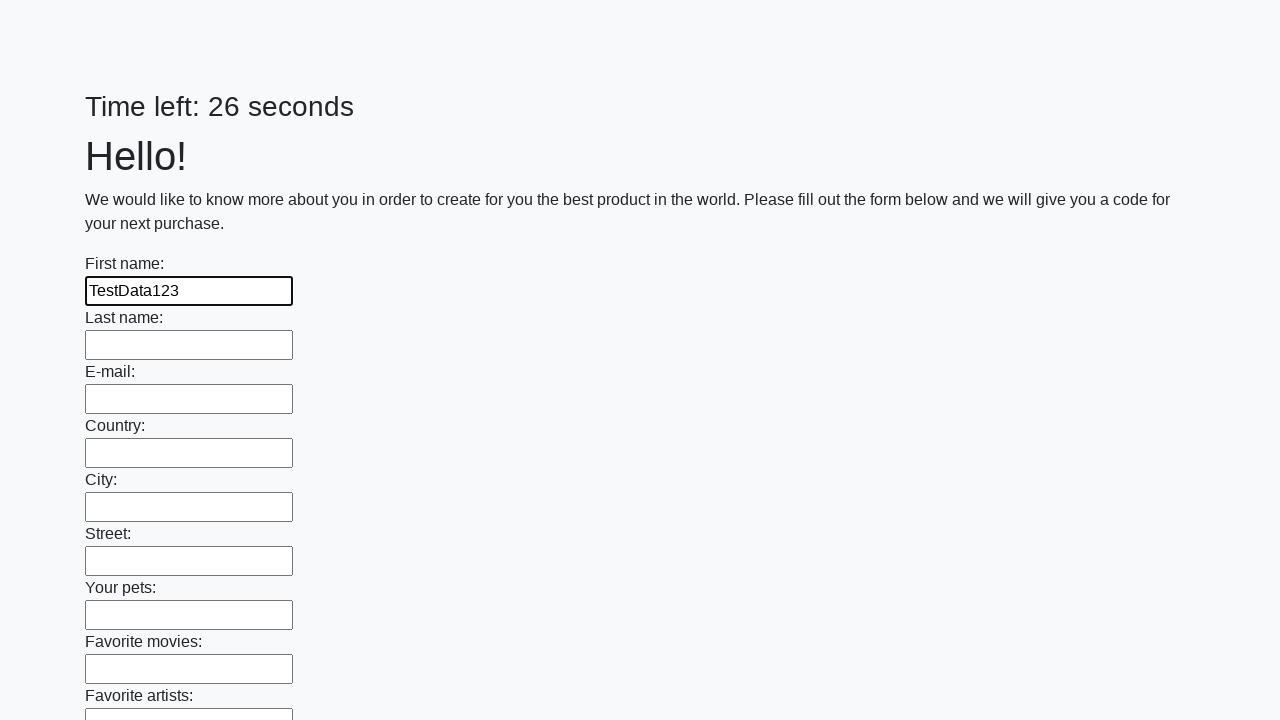

Filled an input field with test data 'TestData123' on input >> nth=1
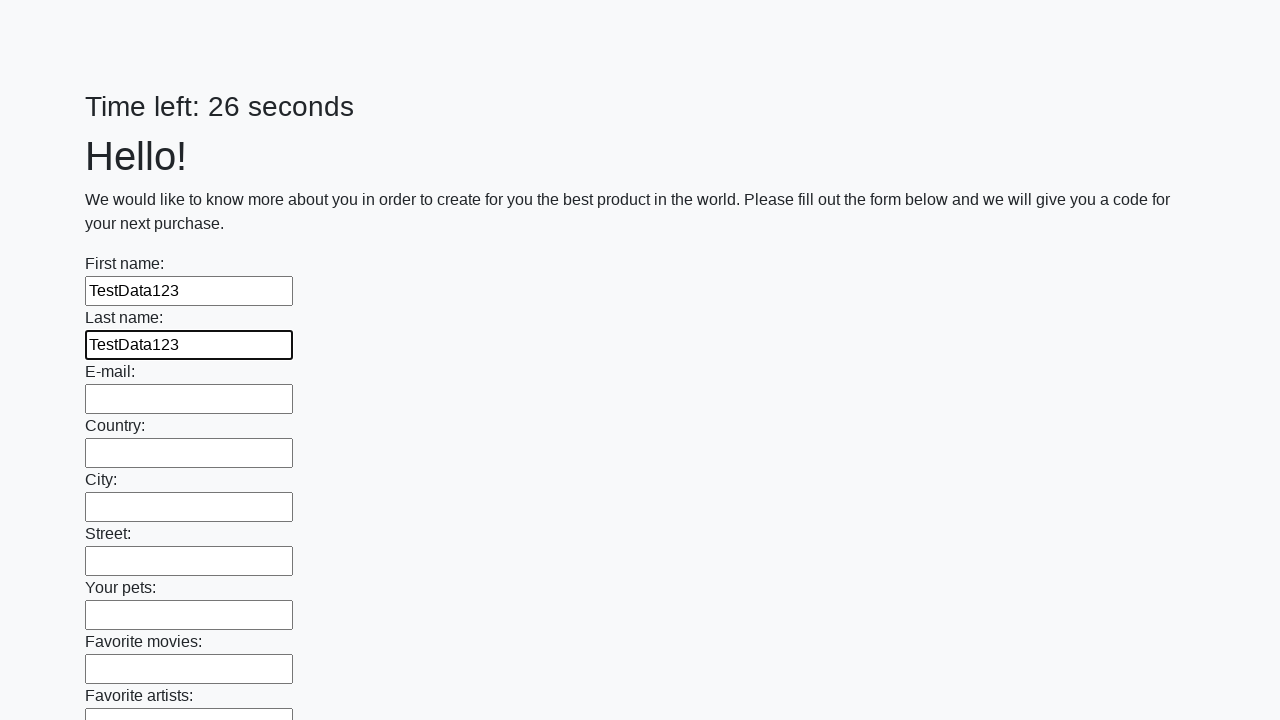

Filled an input field with test data 'TestData123' on input >> nth=2
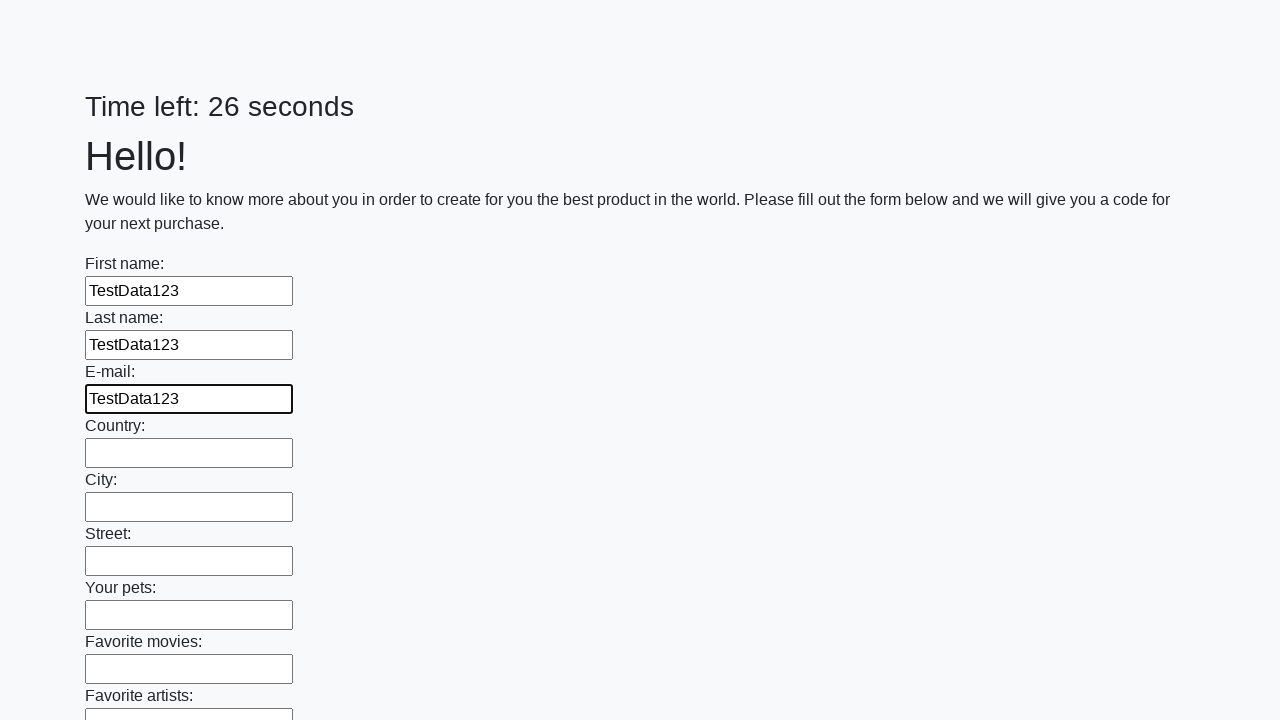

Filled an input field with test data 'TestData123' on input >> nth=3
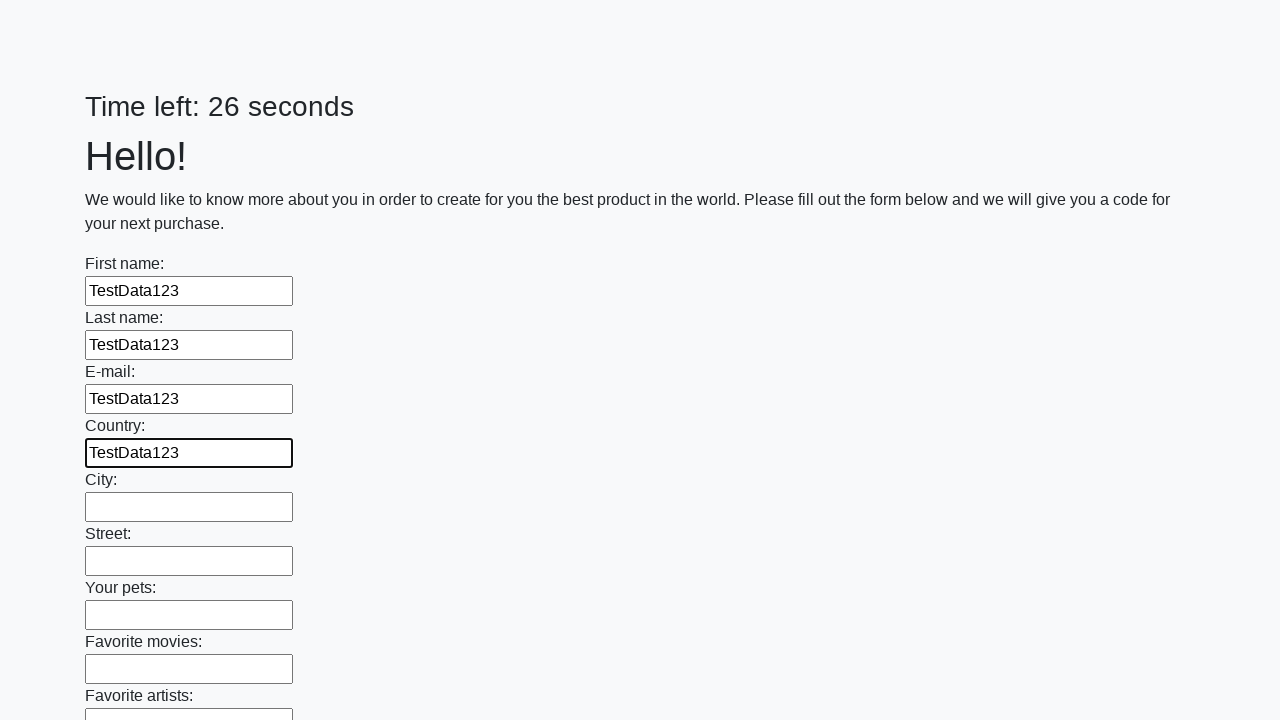

Filled an input field with test data 'TestData123' on input >> nth=4
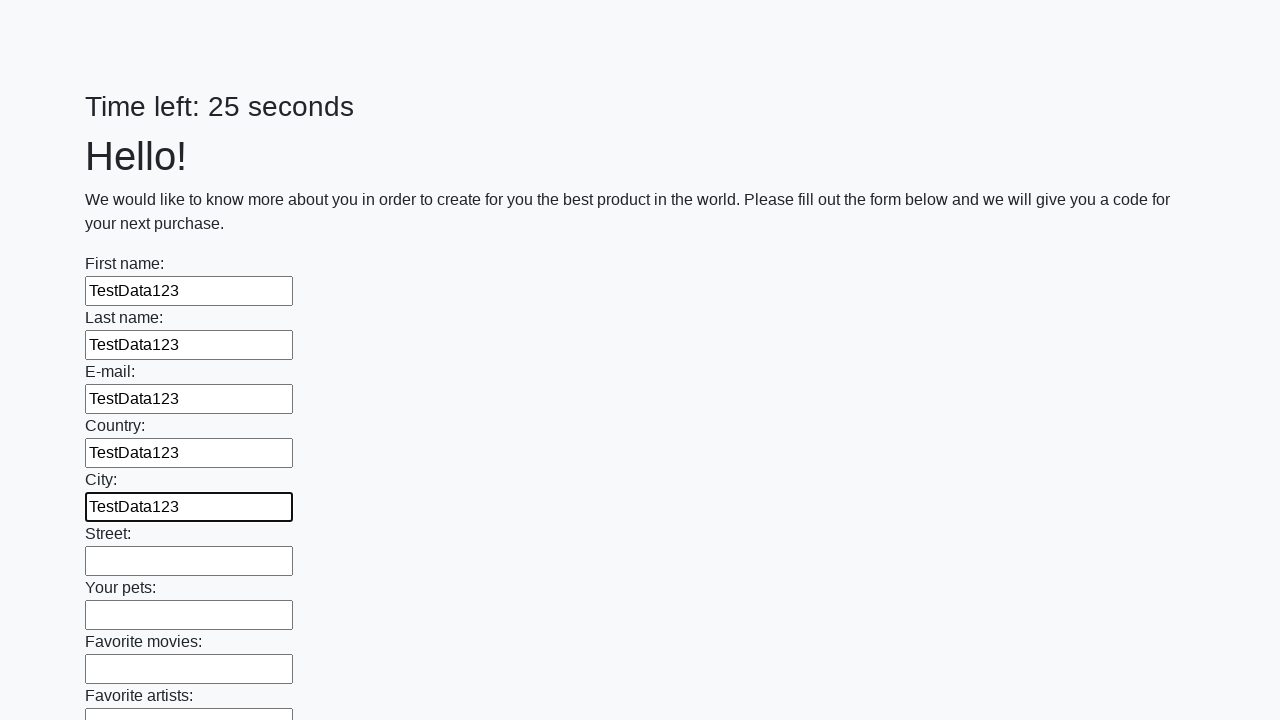

Filled an input field with test data 'TestData123' on input >> nth=5
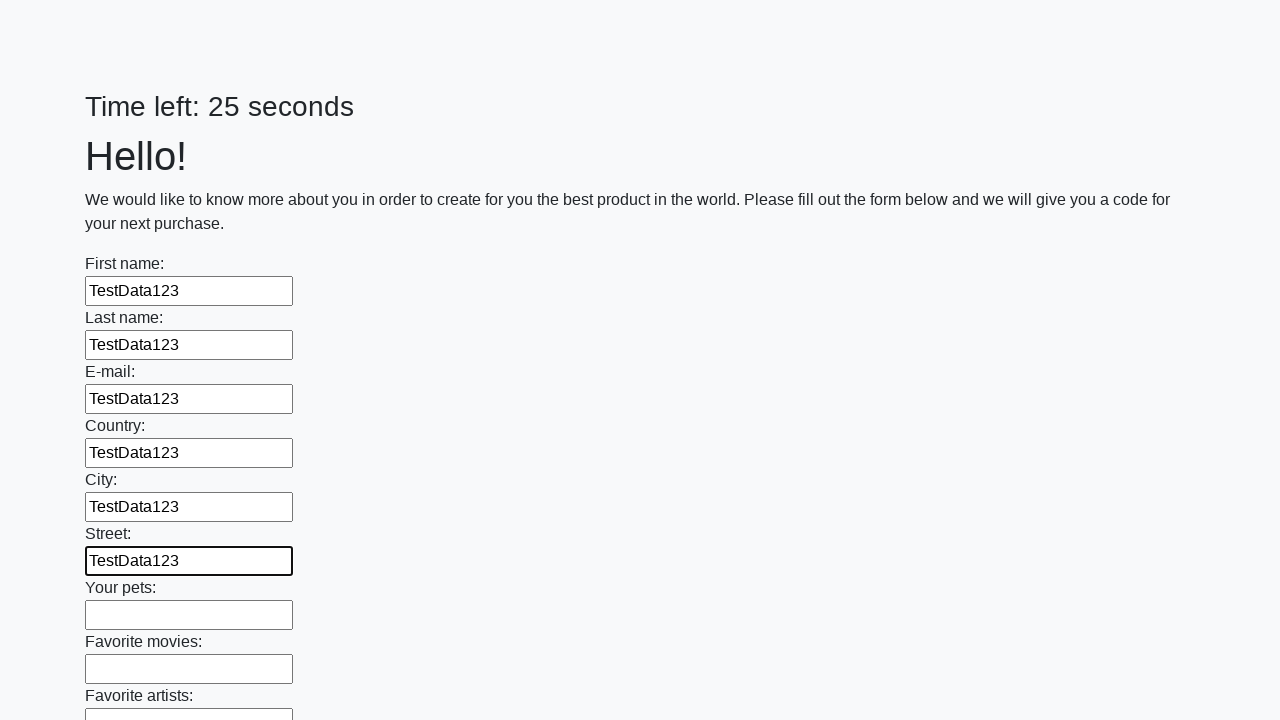

Filled an input field with test data 'TestData123' on input >> nth=6
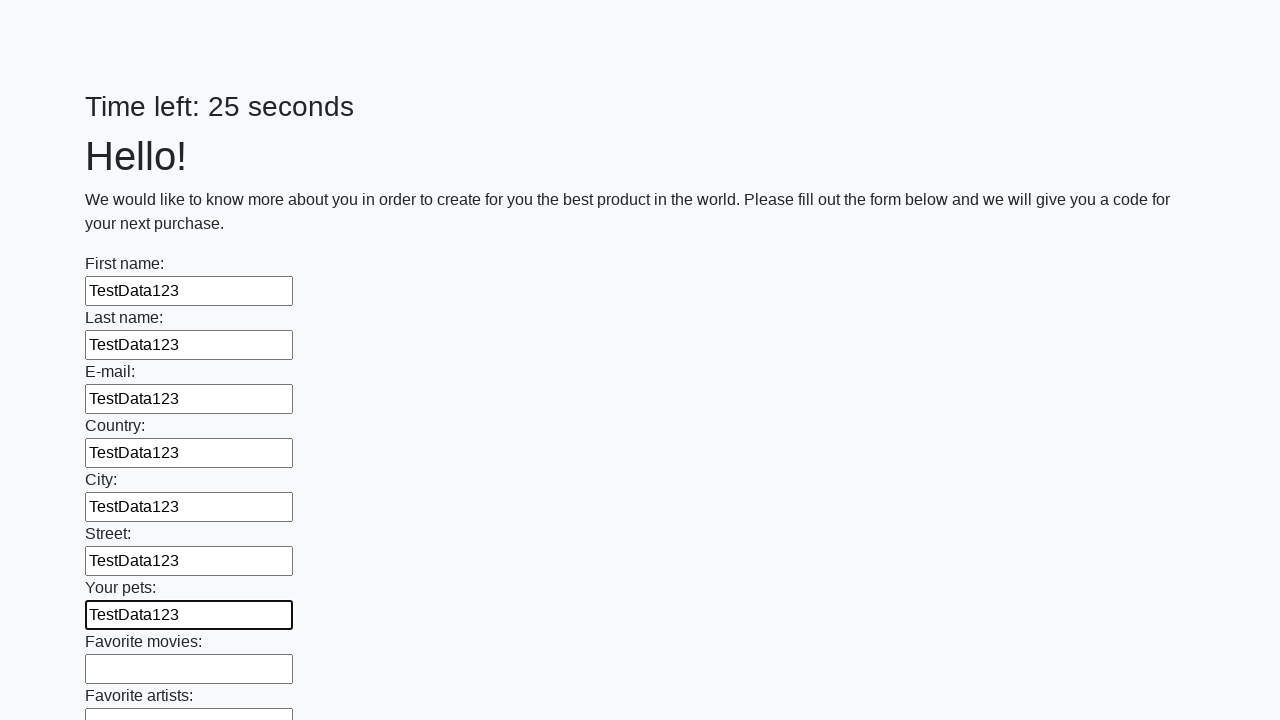

Filled an input field with test data 'TestData123' on input >> nth=7
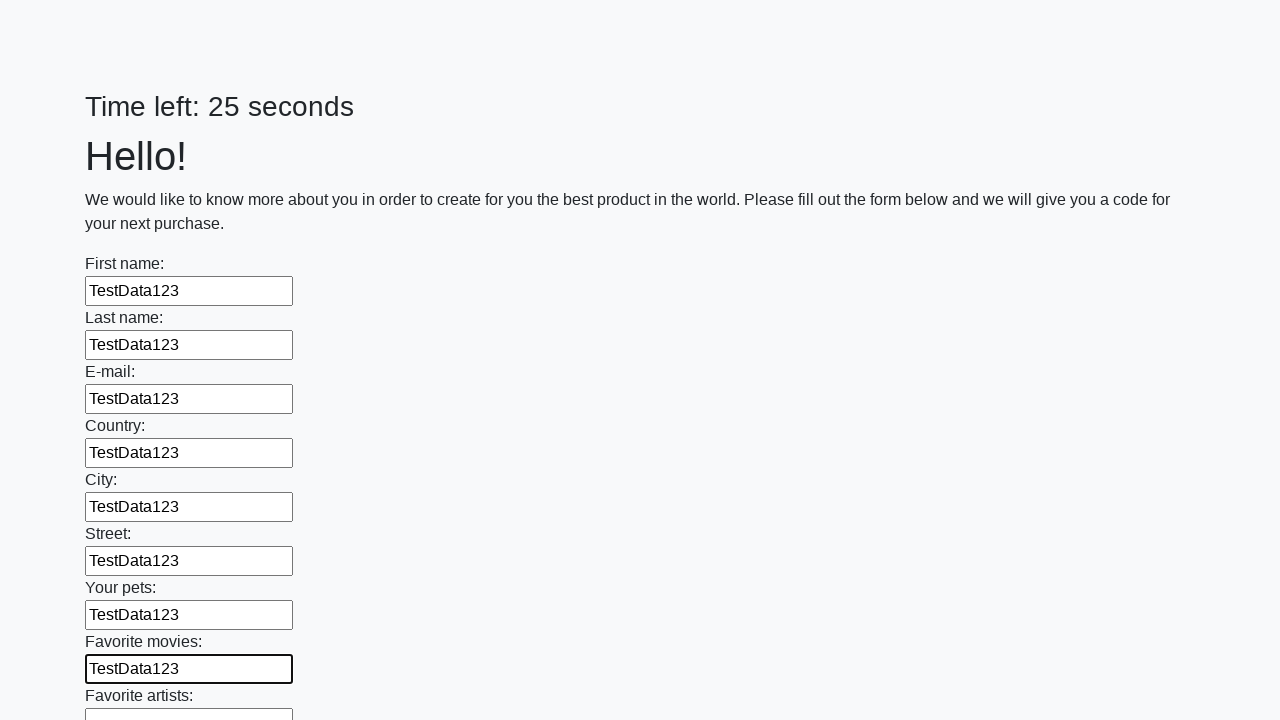

Filled an input field with test data 'TestData123' on input >> nth=8
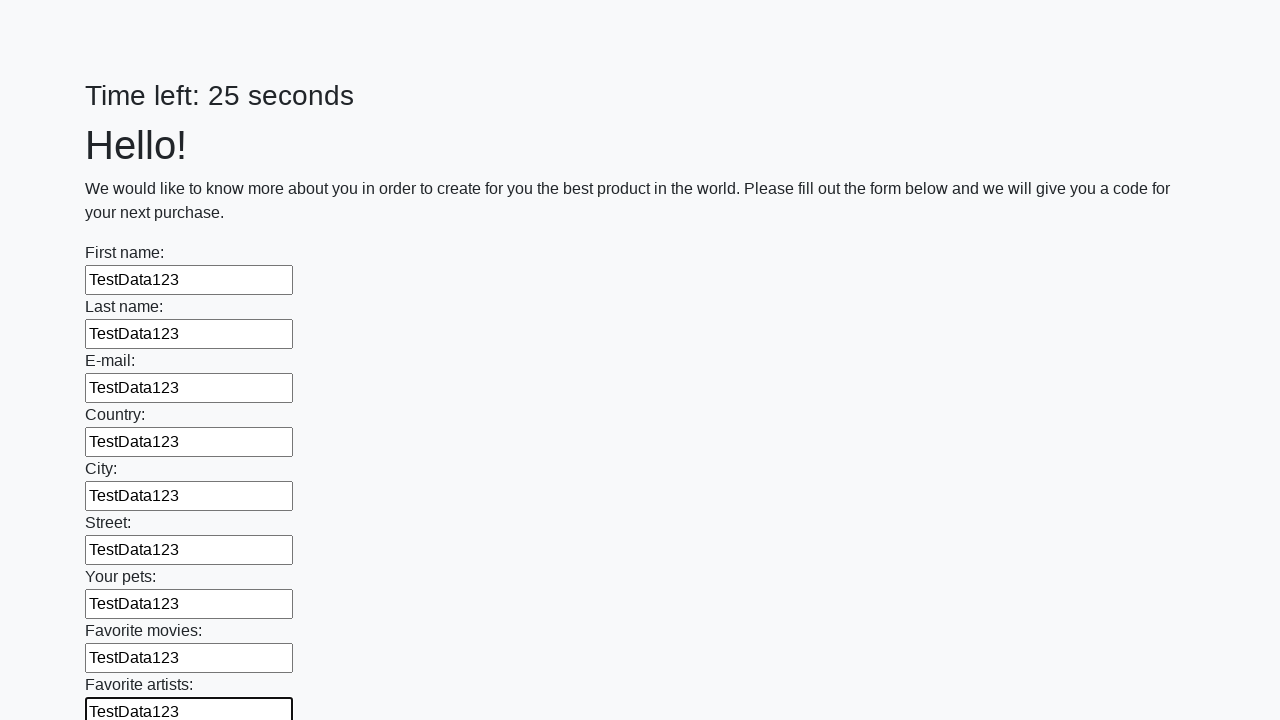

Filled an input field with test data 'TestData123' on input >> nth=9
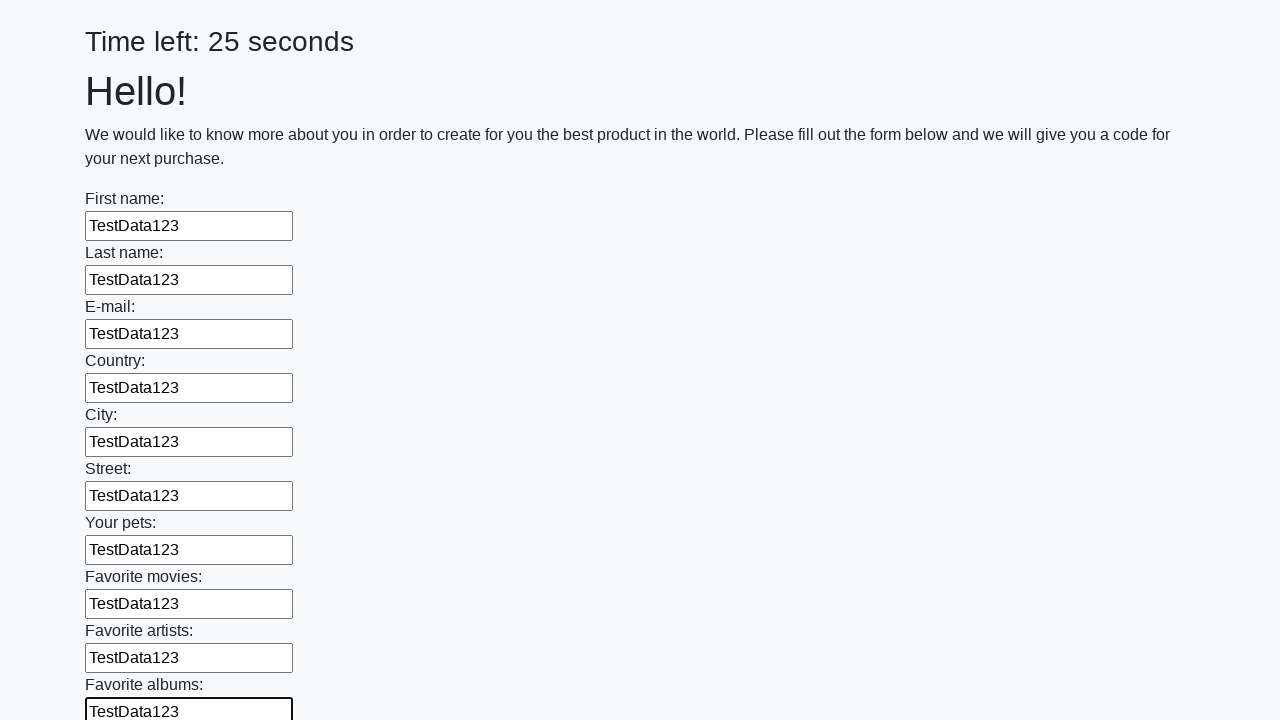

Filled an input field with test data 'TestData123' on input >> nth=10
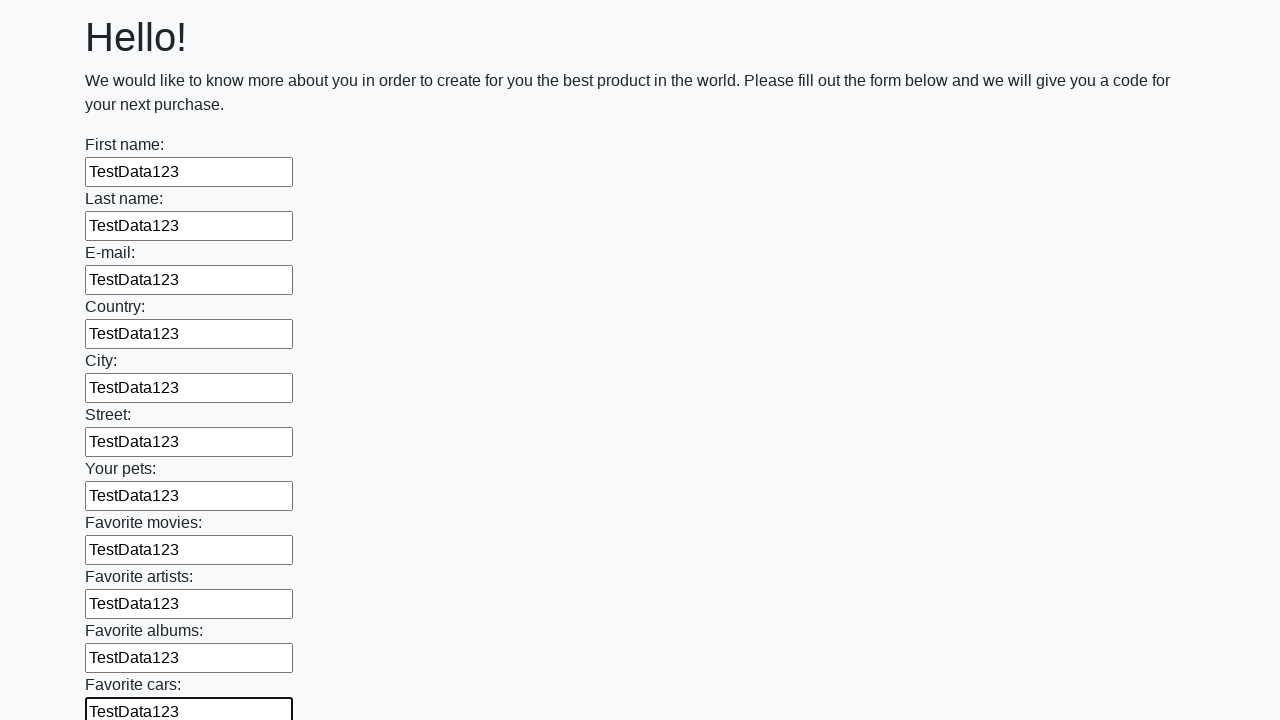

Filled an input field with test data 'TestData123' on input >> nth=11
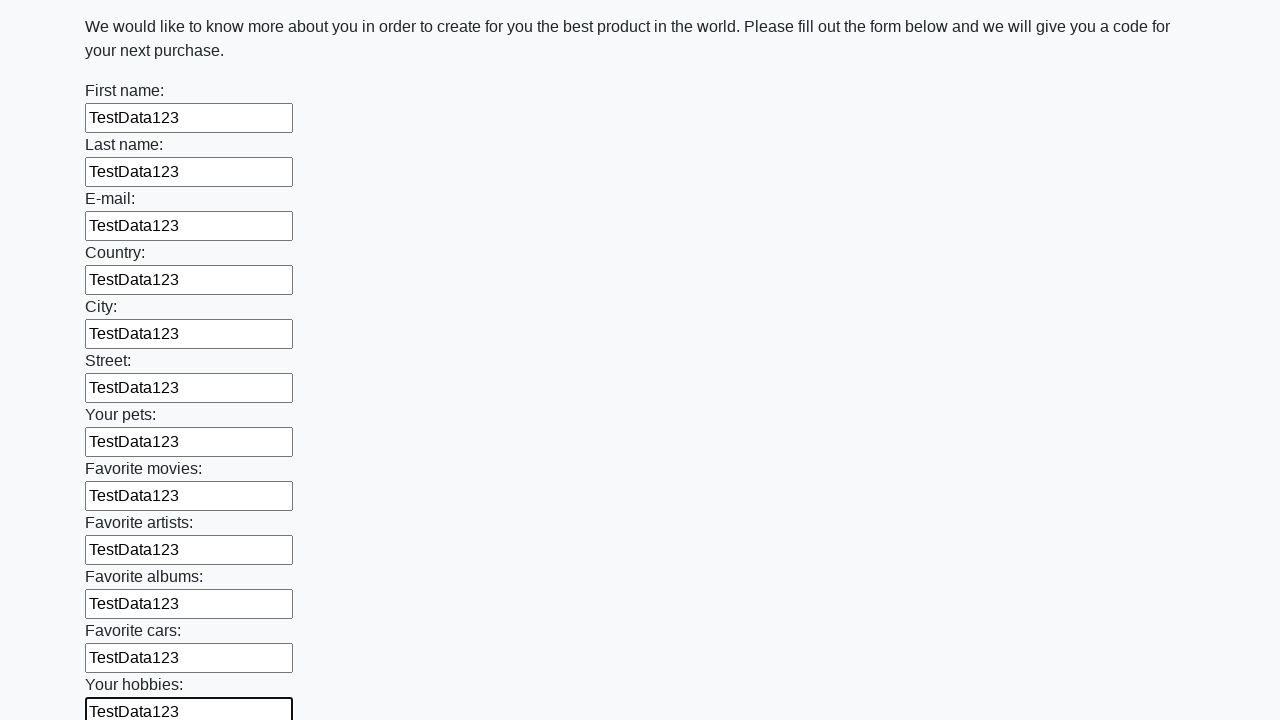

Filled an input field with test data 'TestData123' on input >> nth=12
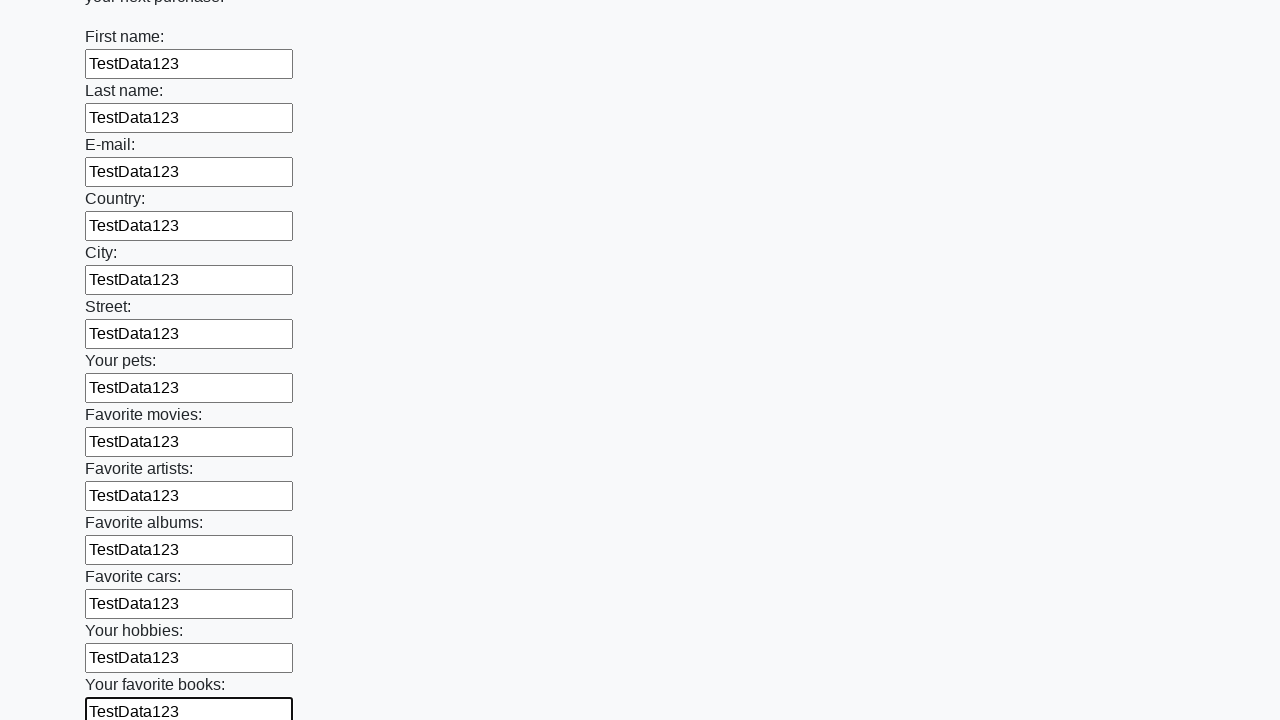

Filled an input field with test data 'TestData123' on input >> nth=13
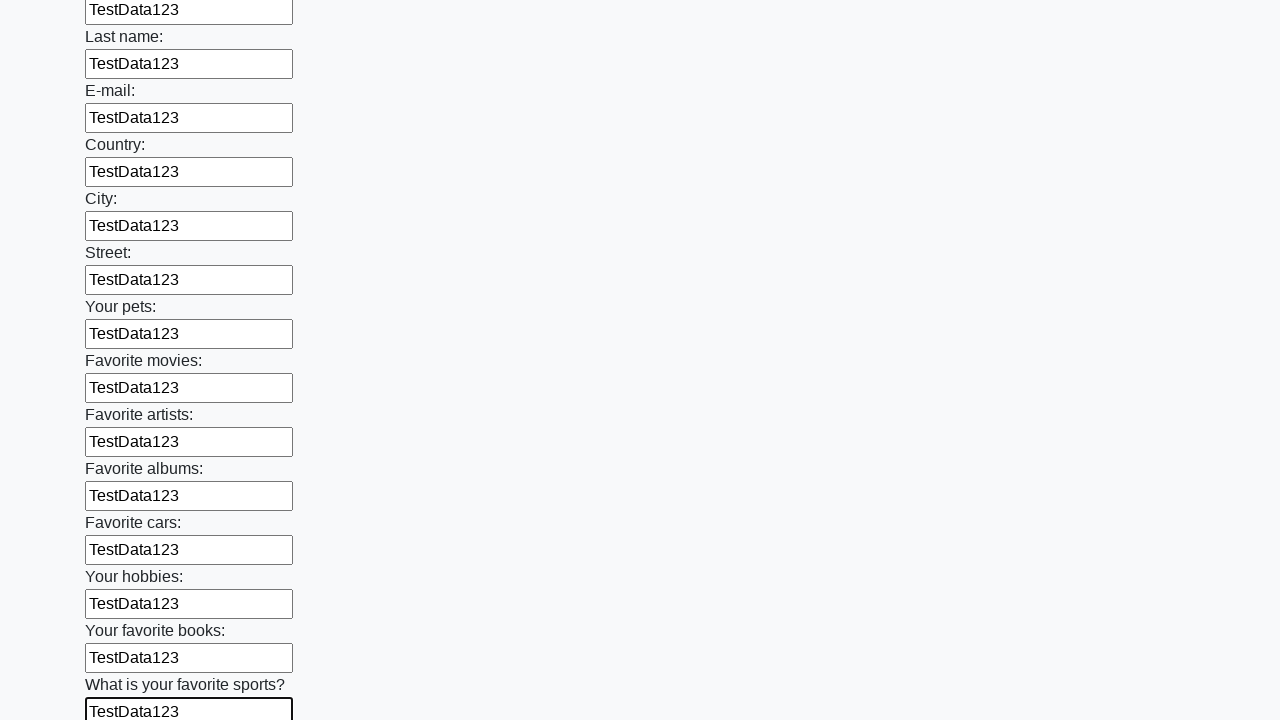

Filled an input field with test data 'TestData123' on input >> nth=14
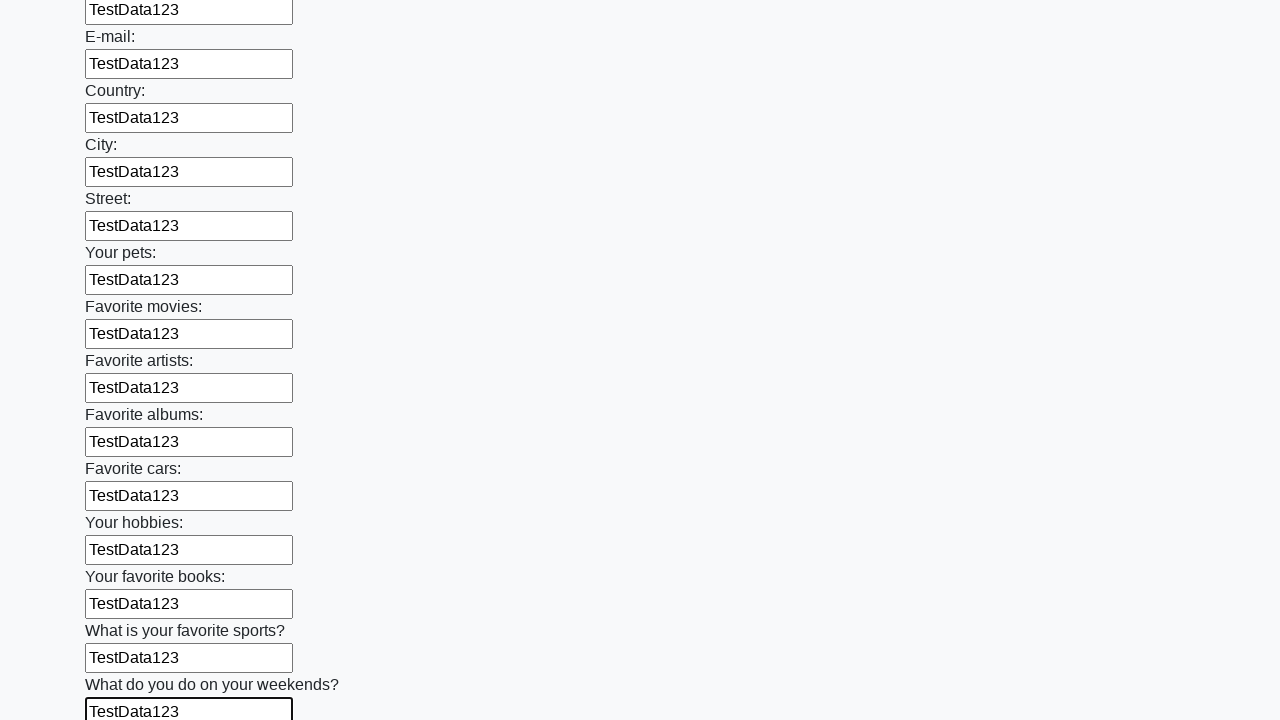

Filled an input field with test data 'TestData123' on input >> nth=15
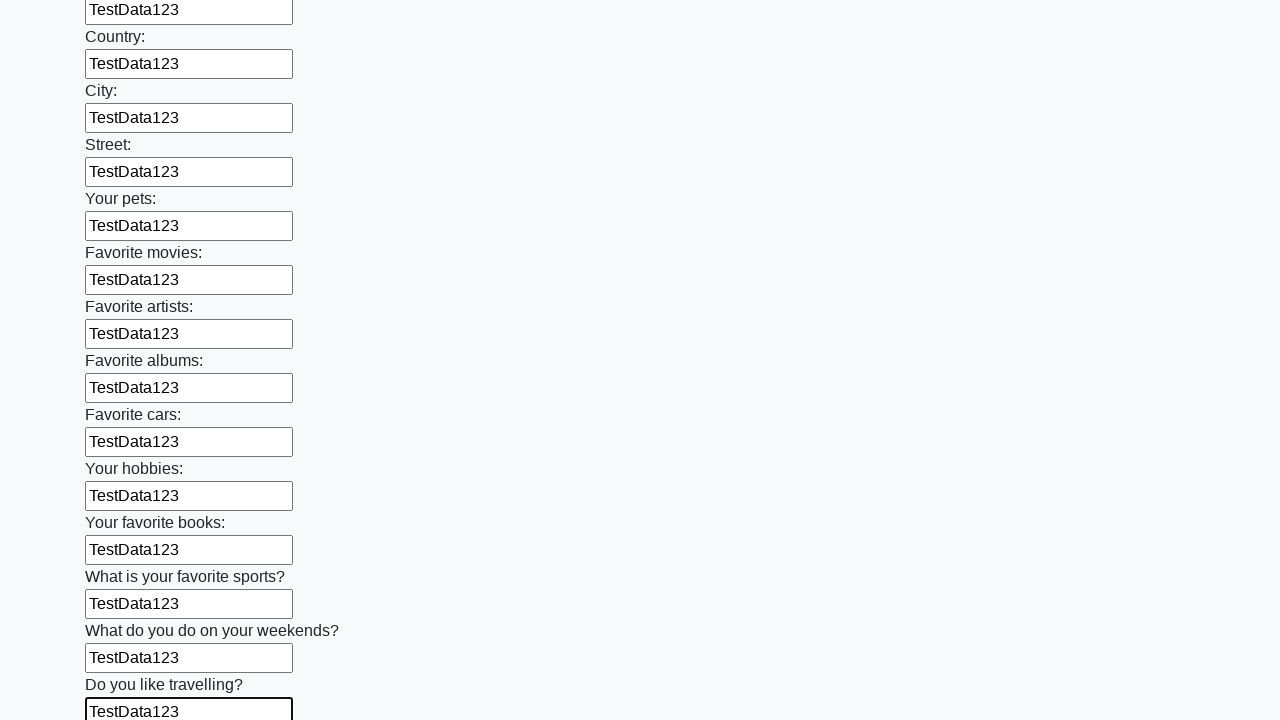

Filled an input field with test data 'TestData123' on input >> nth=16
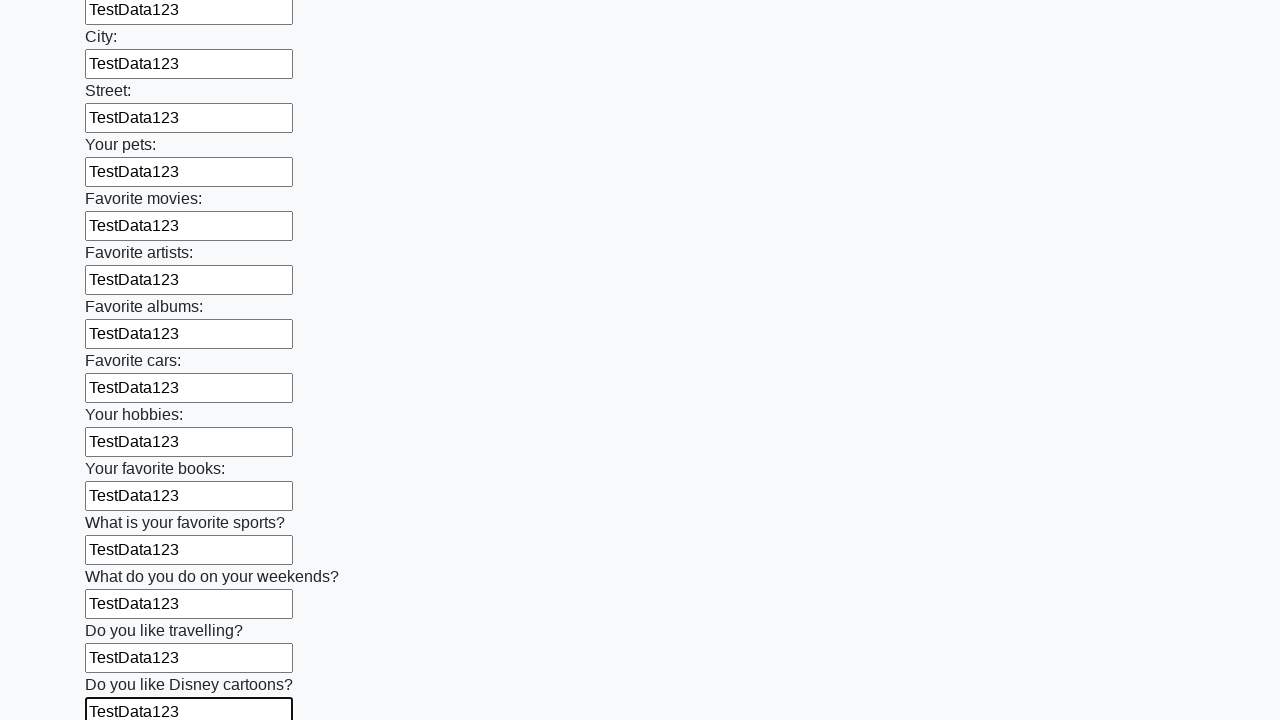

Filled an input field with test data 'TestData123' on input >> nth=17
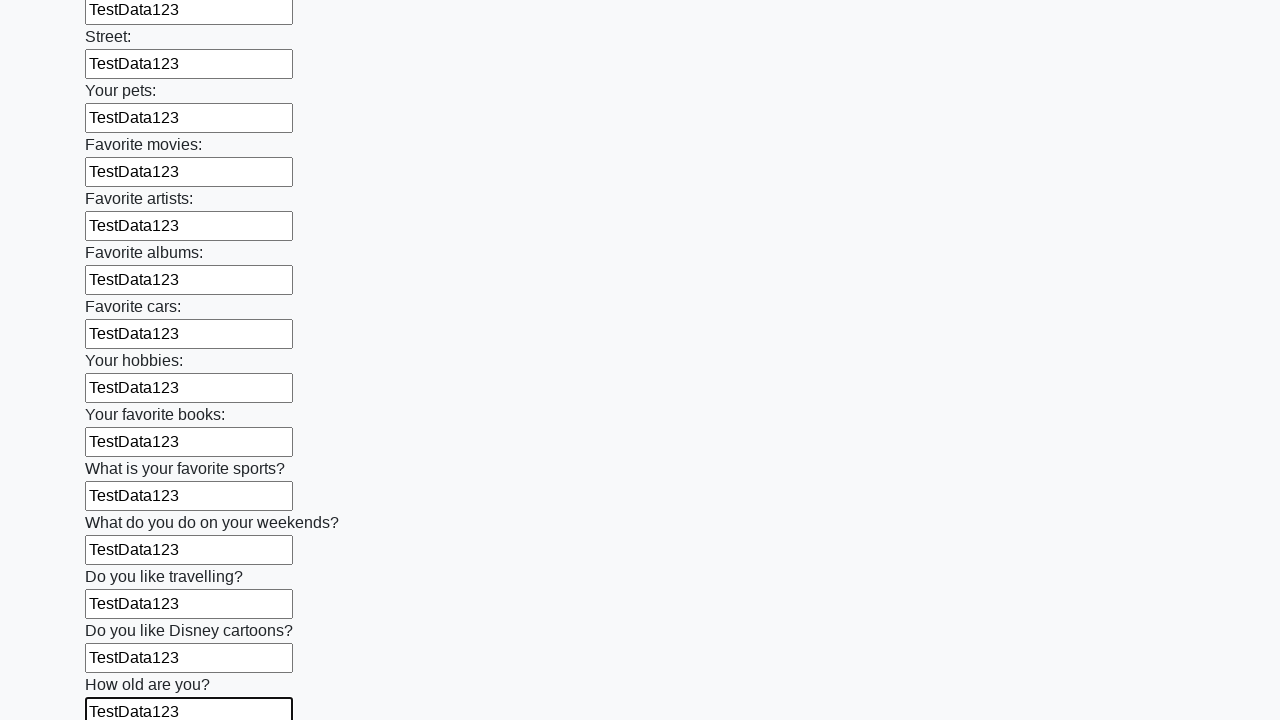

Filled an input field with test data 'TestData123' on input >> nth=18
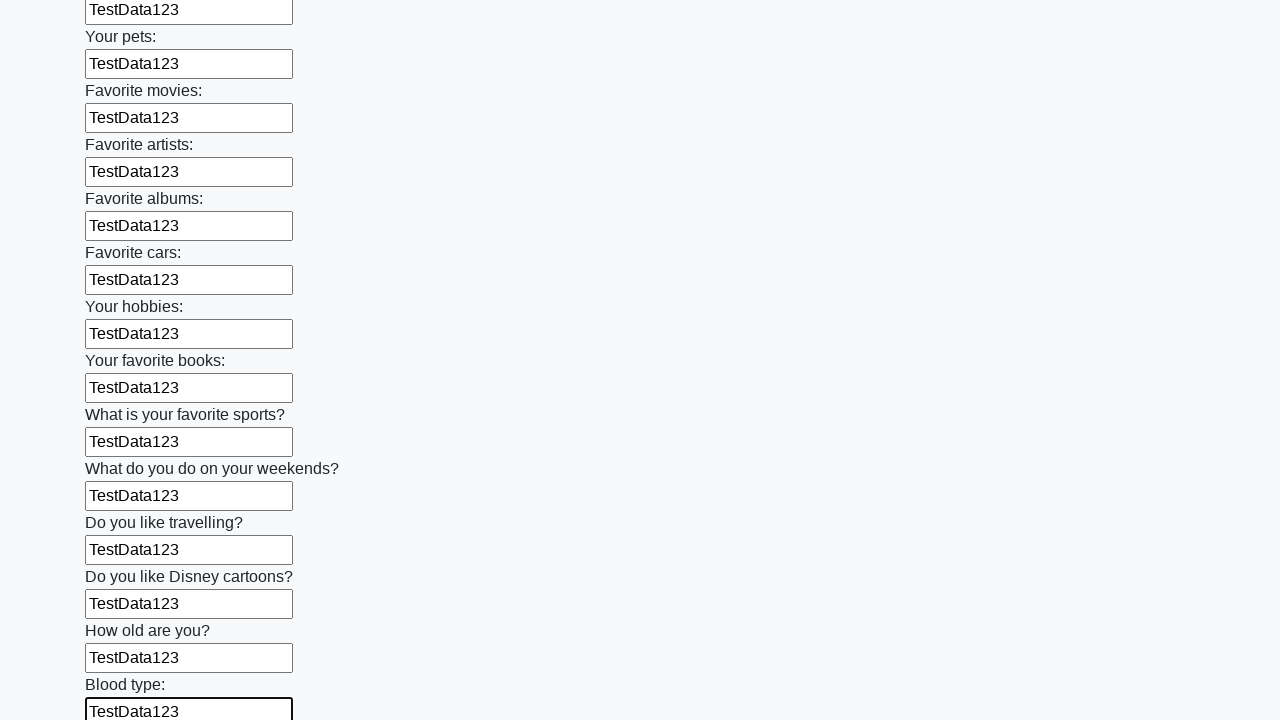

Filled an input field with test data 'TestData123' on input >> nth=19
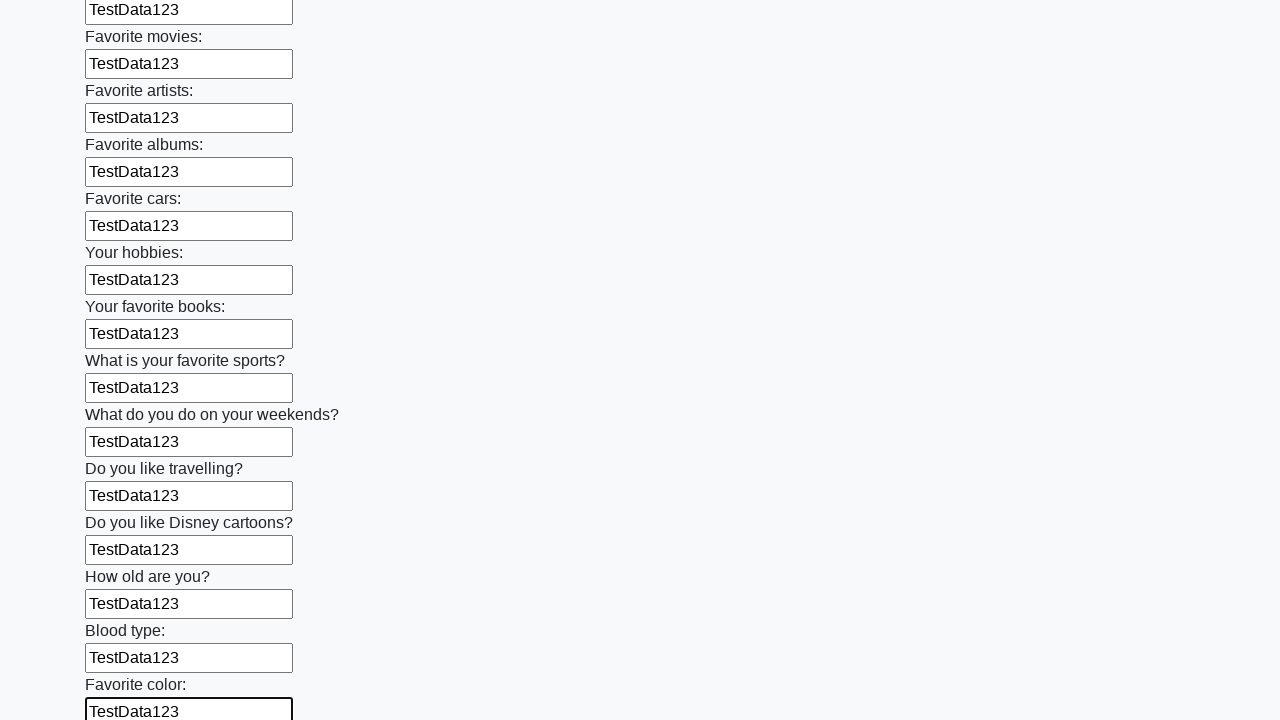

Filled an input field with test data 'TestData123' on input >> nth=20
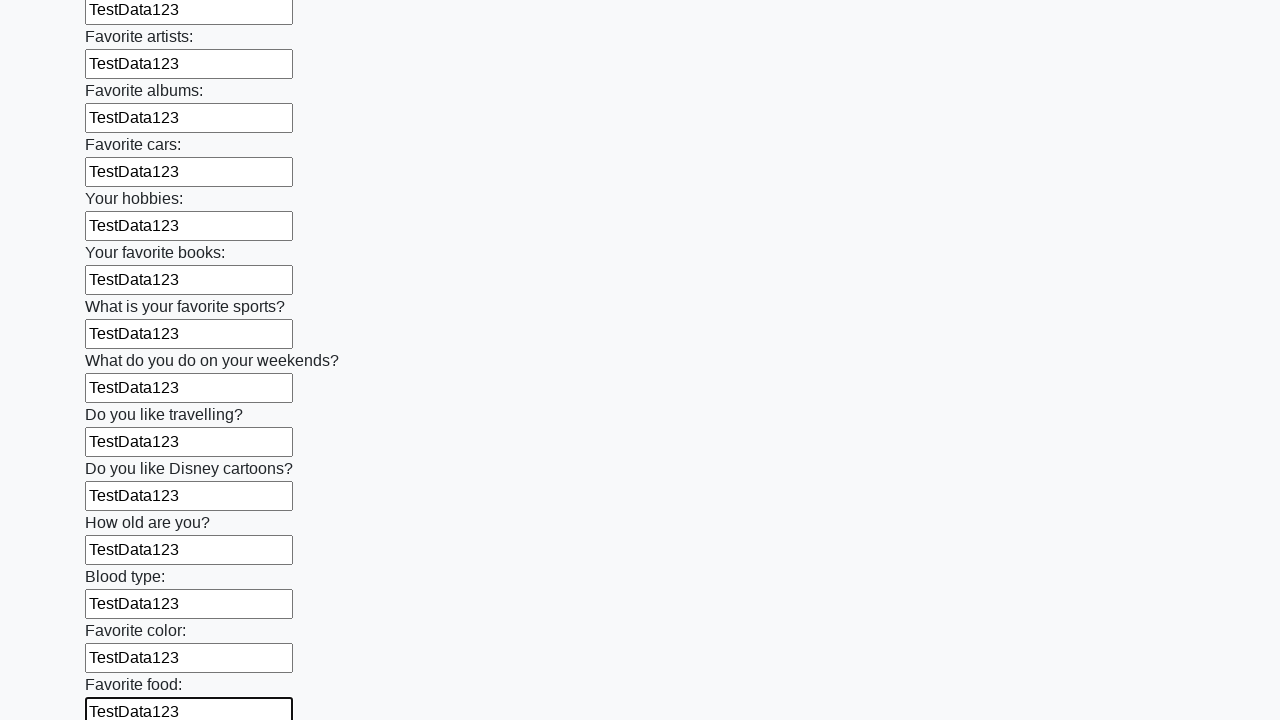

Filled an input field with test data 'TestData123' on input >> nth=21
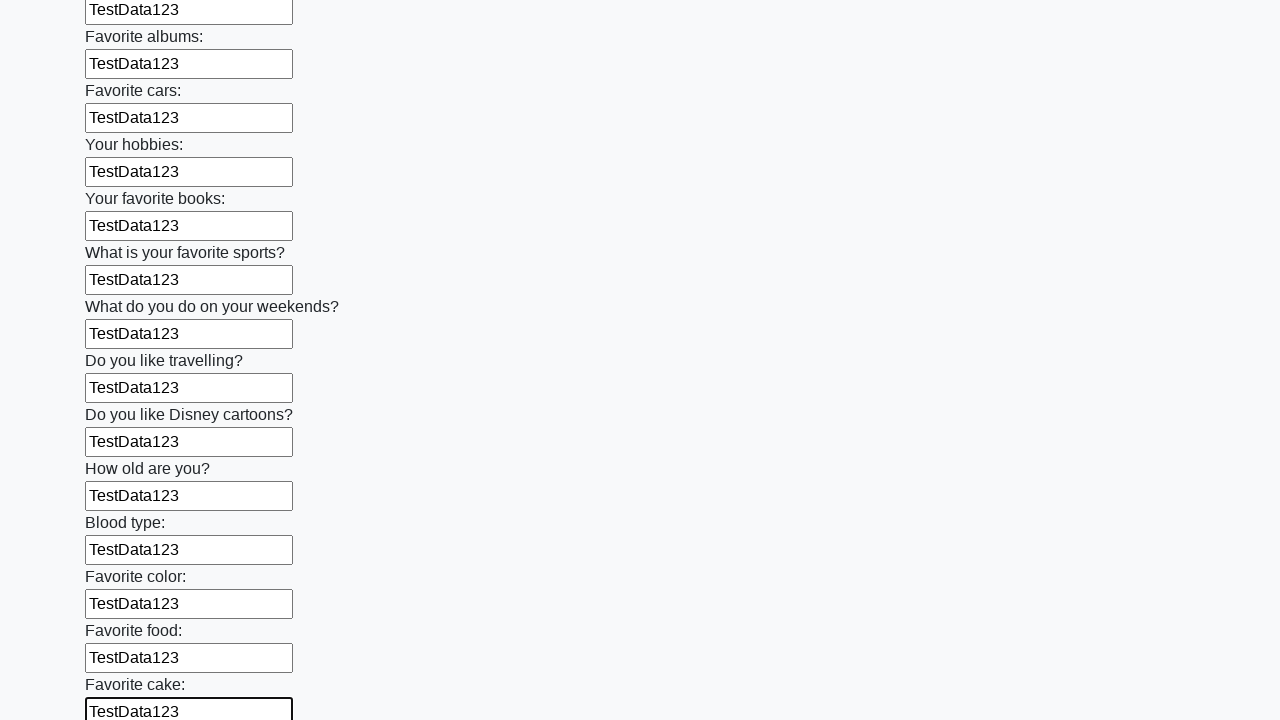

Filled an input field with test data 'TestData123' on input >> nth=22
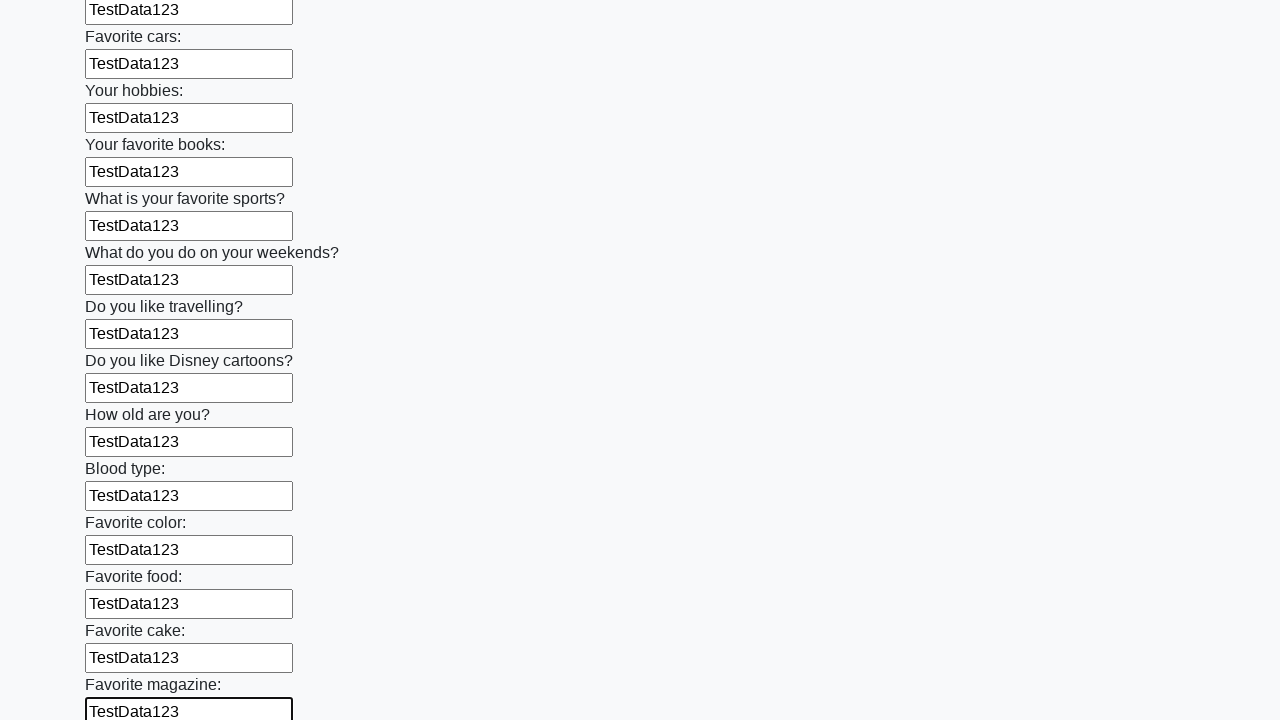

Filled an input field with test data 'TestData123' on input >> nth=23
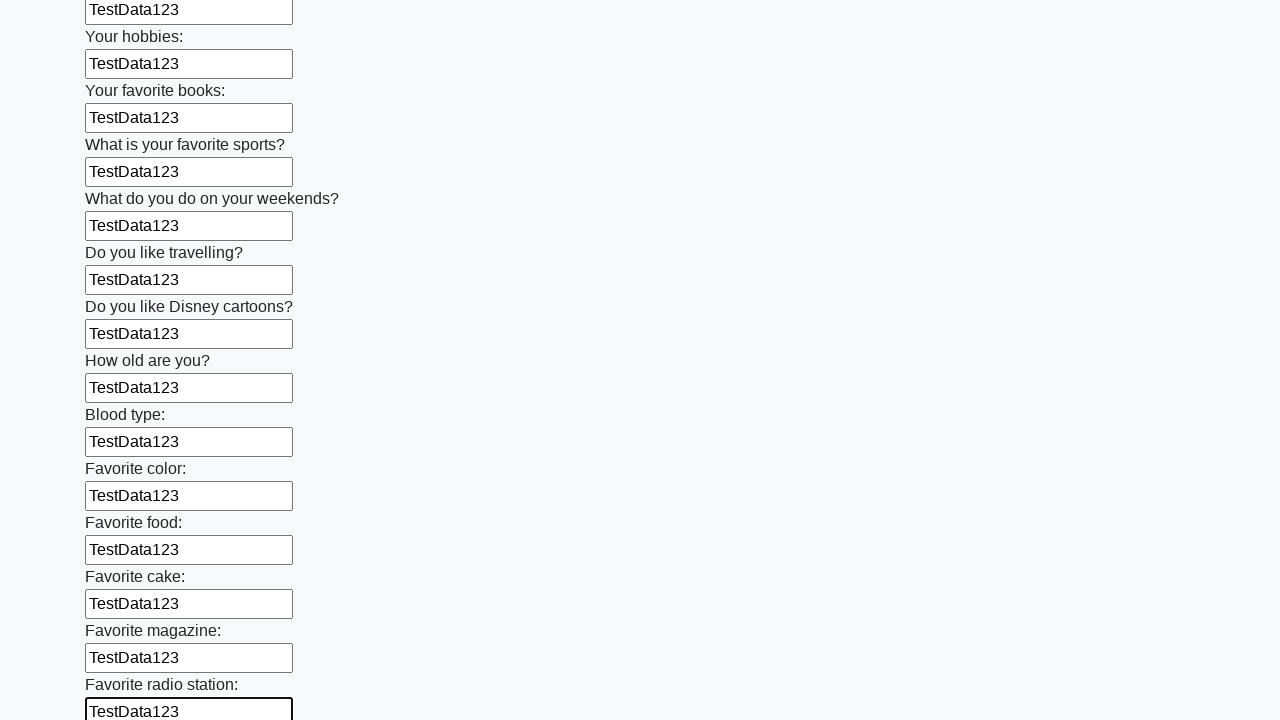

Filled an input field with test data 'TestData123' on input >> nth=24
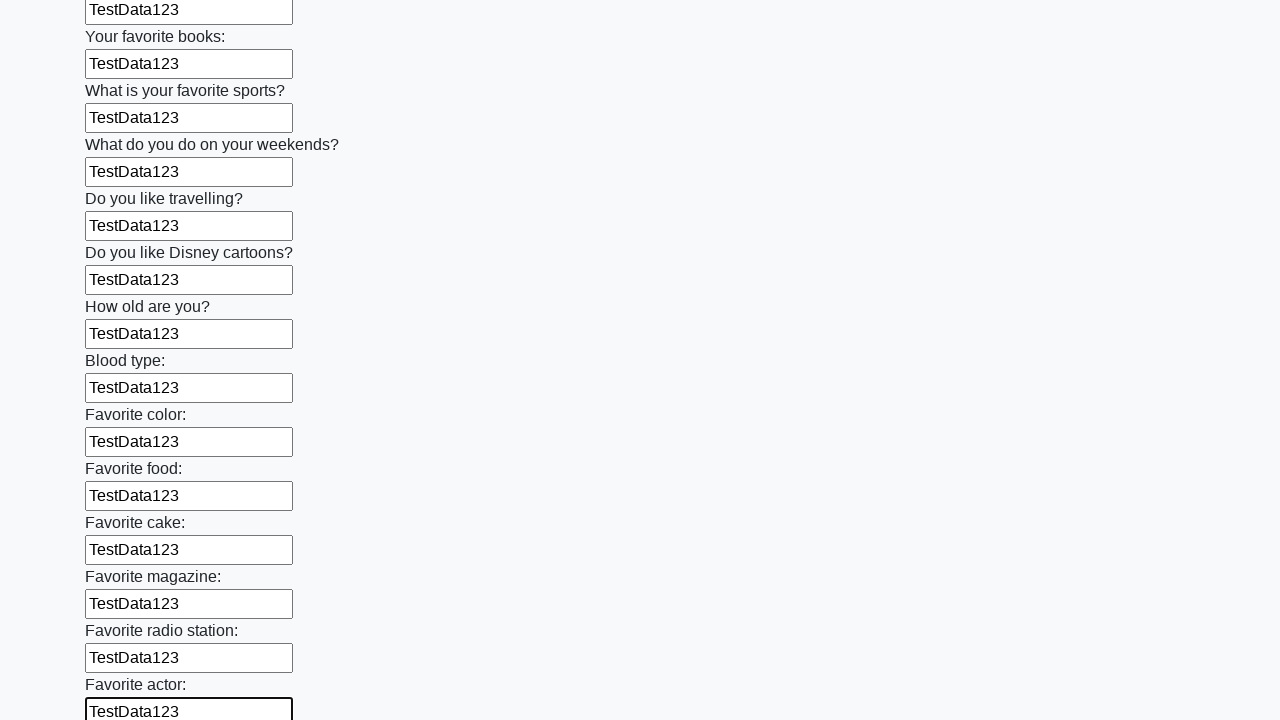

Filled an input field with test data 'TestData123' on input >> nth=25
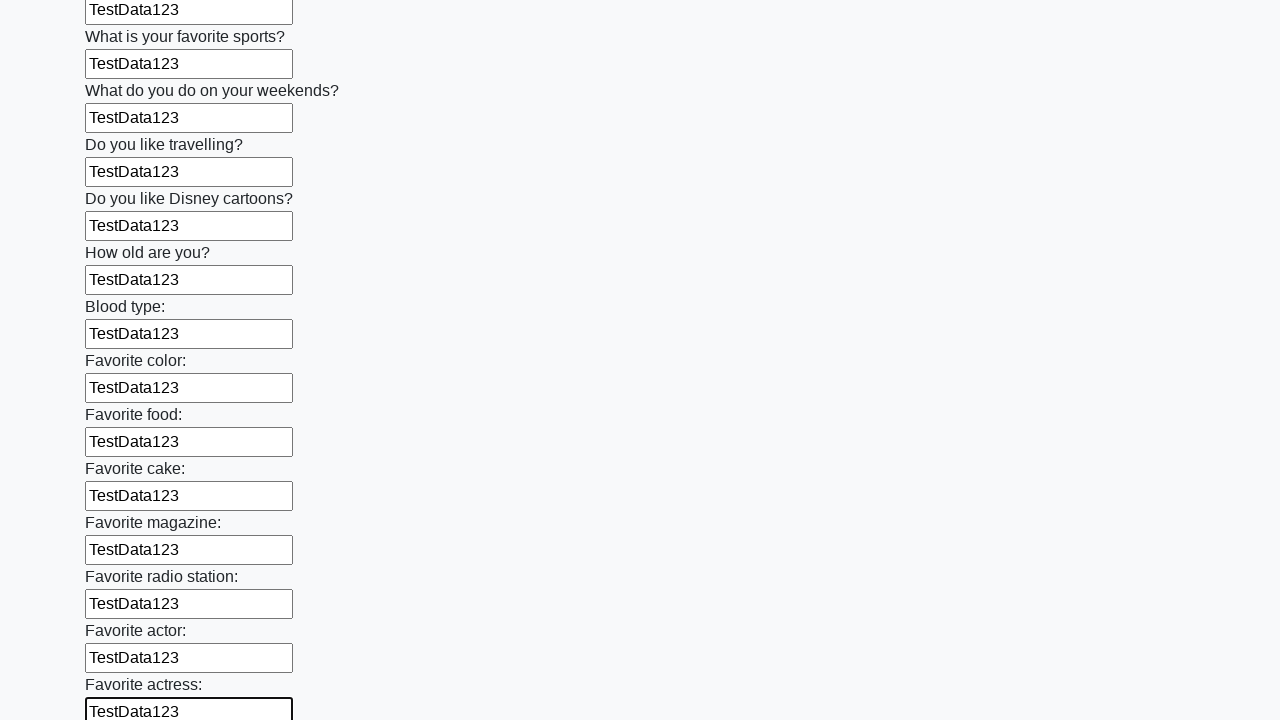

Filled an input field with test data 'TestData123' on input >> nth=26
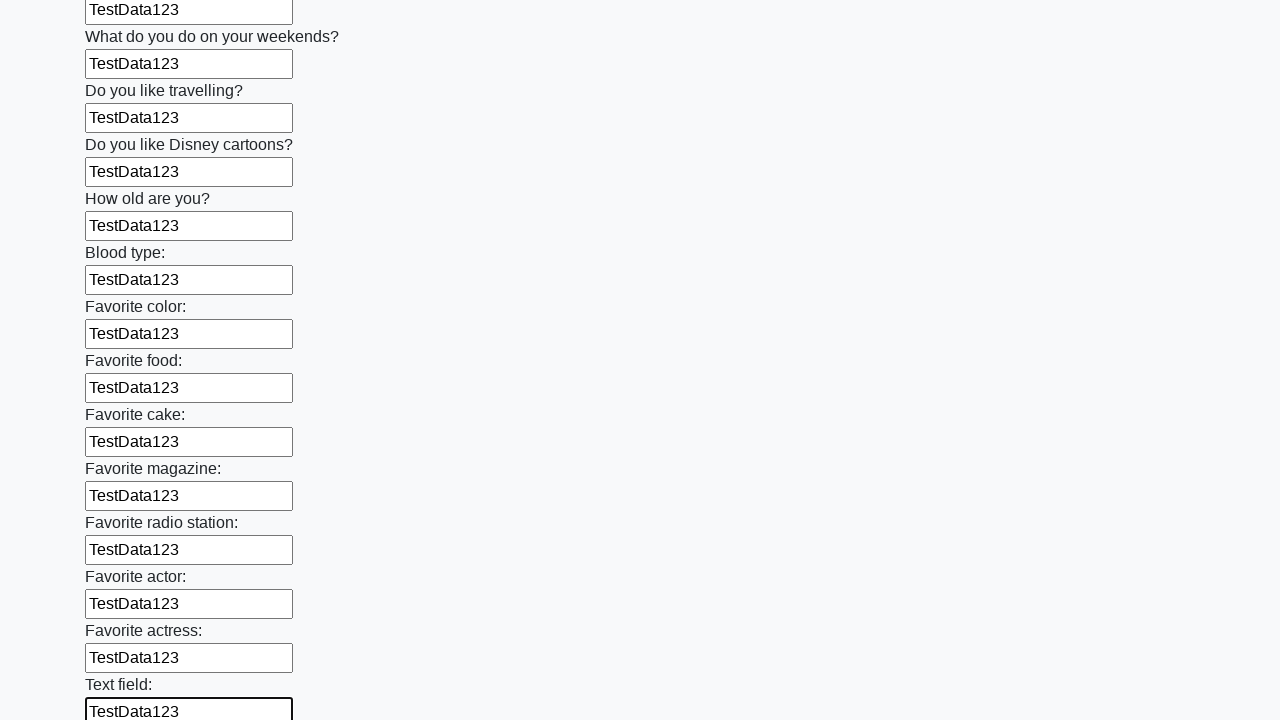

Filled an input field with test data 'TestData123' on input >> nth=27
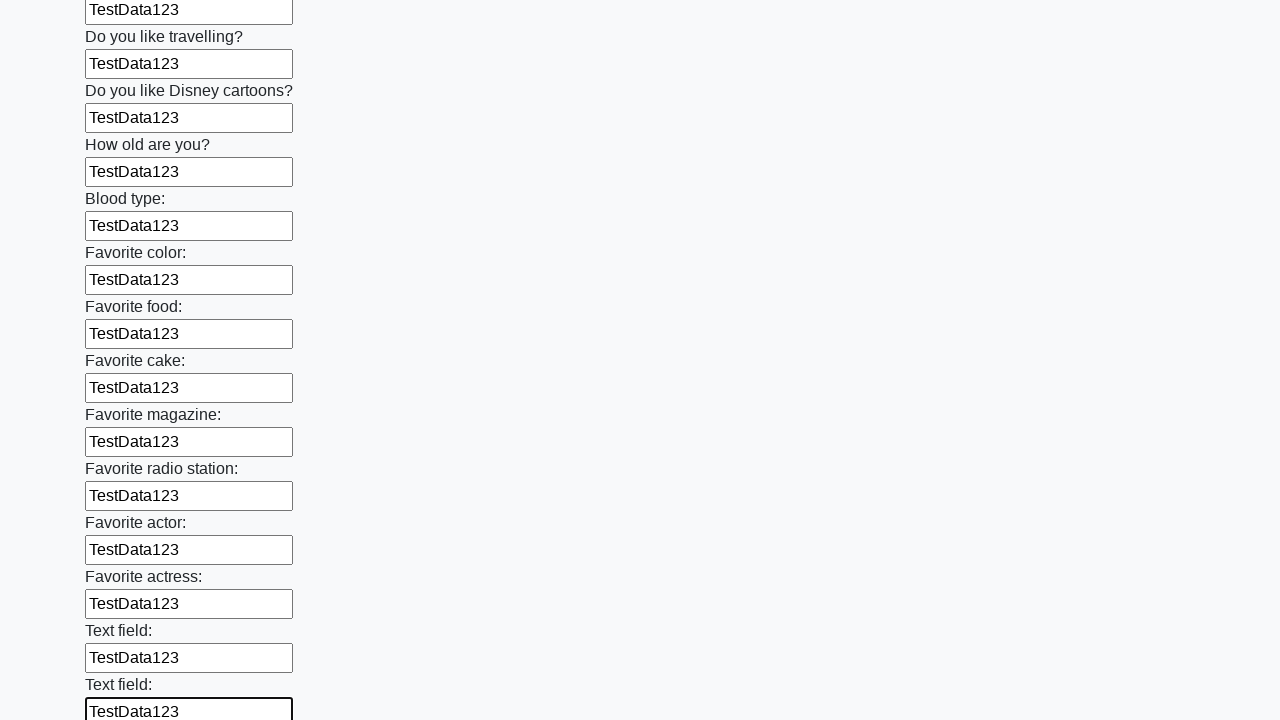

Filled an input field with test data 'TestData123' on input >> nth=28
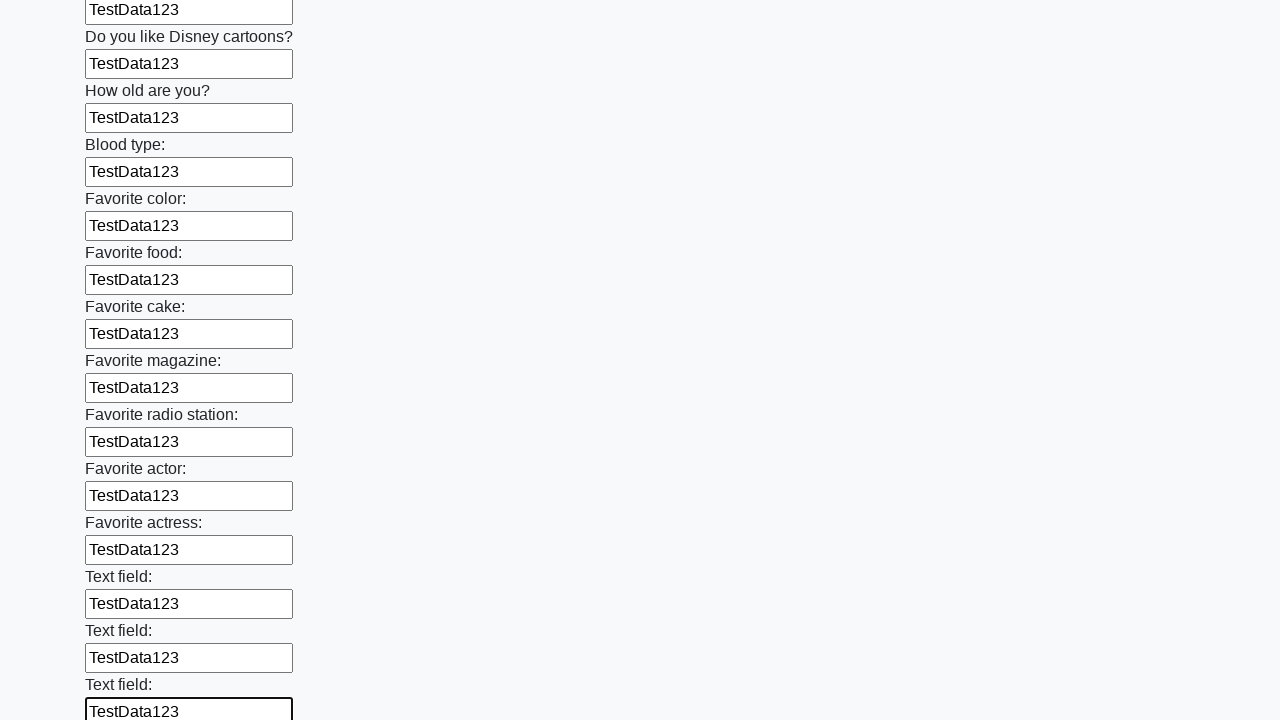

Filled an input field with test data 'TestData123' on input >> nth=29
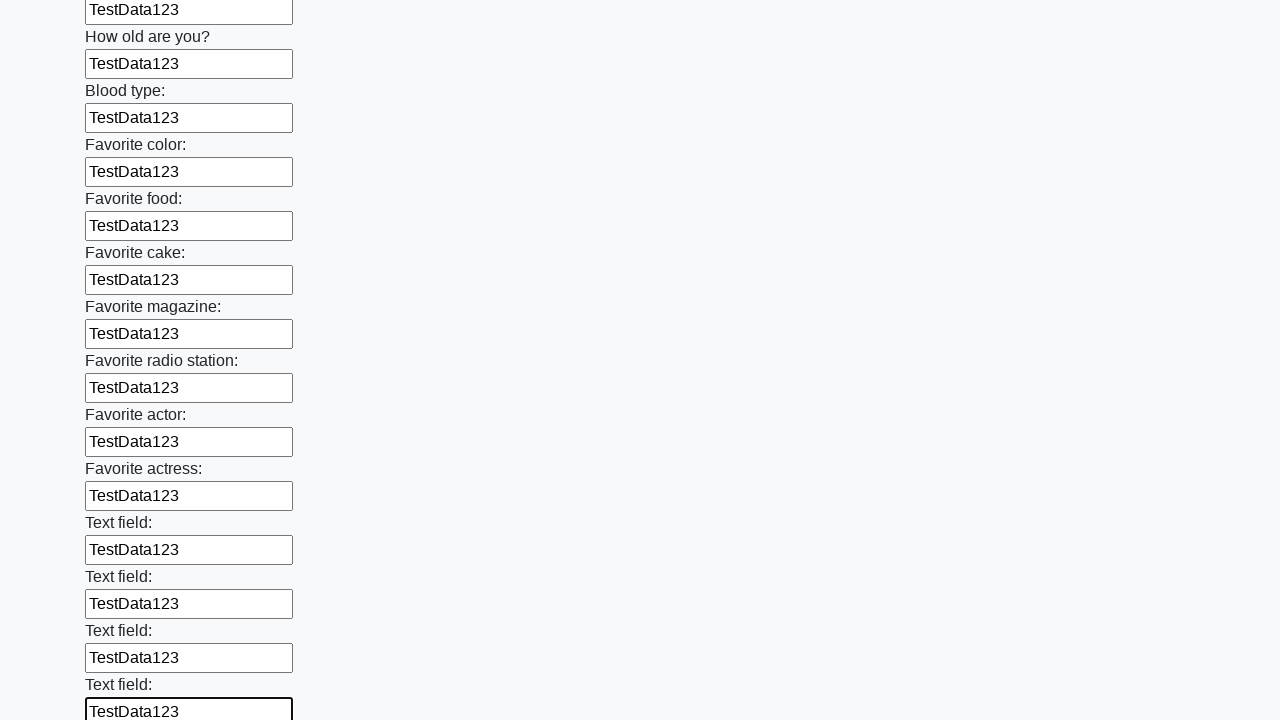

Filled an input field with test data 'TestData123' on input >> nth=30
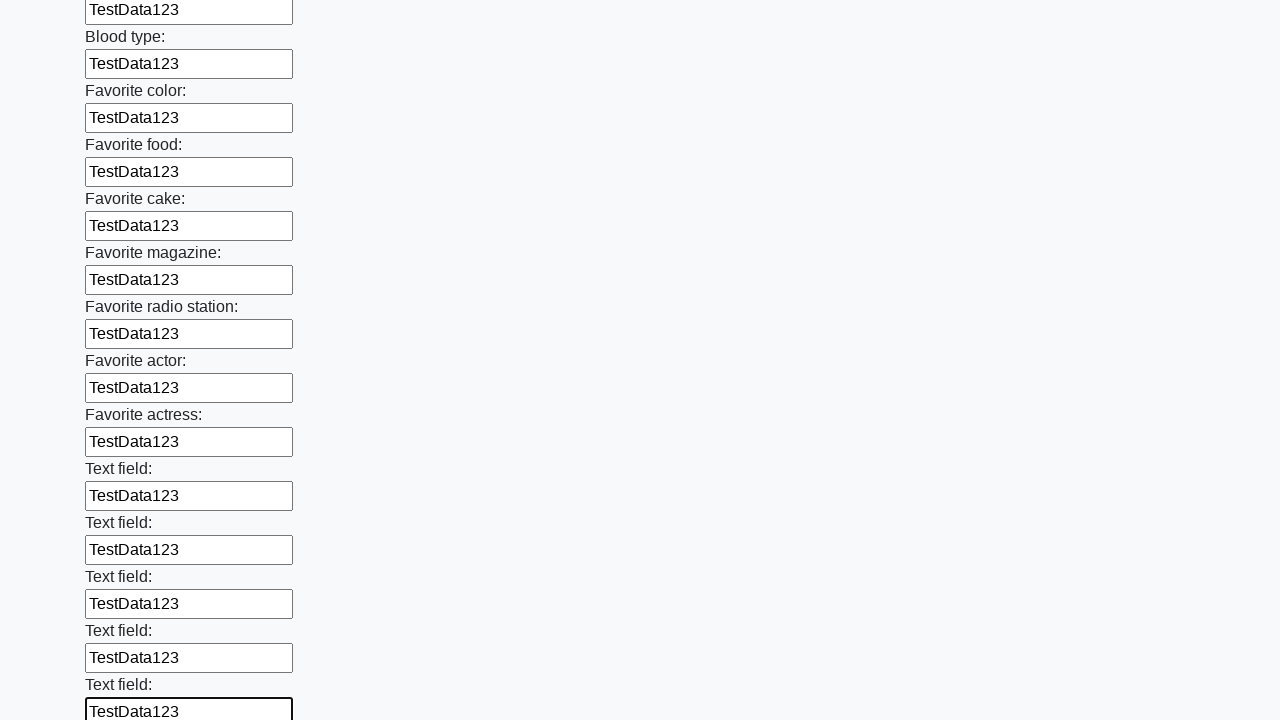

Filled an input field with test data 'TestData123' on input >> nth=31
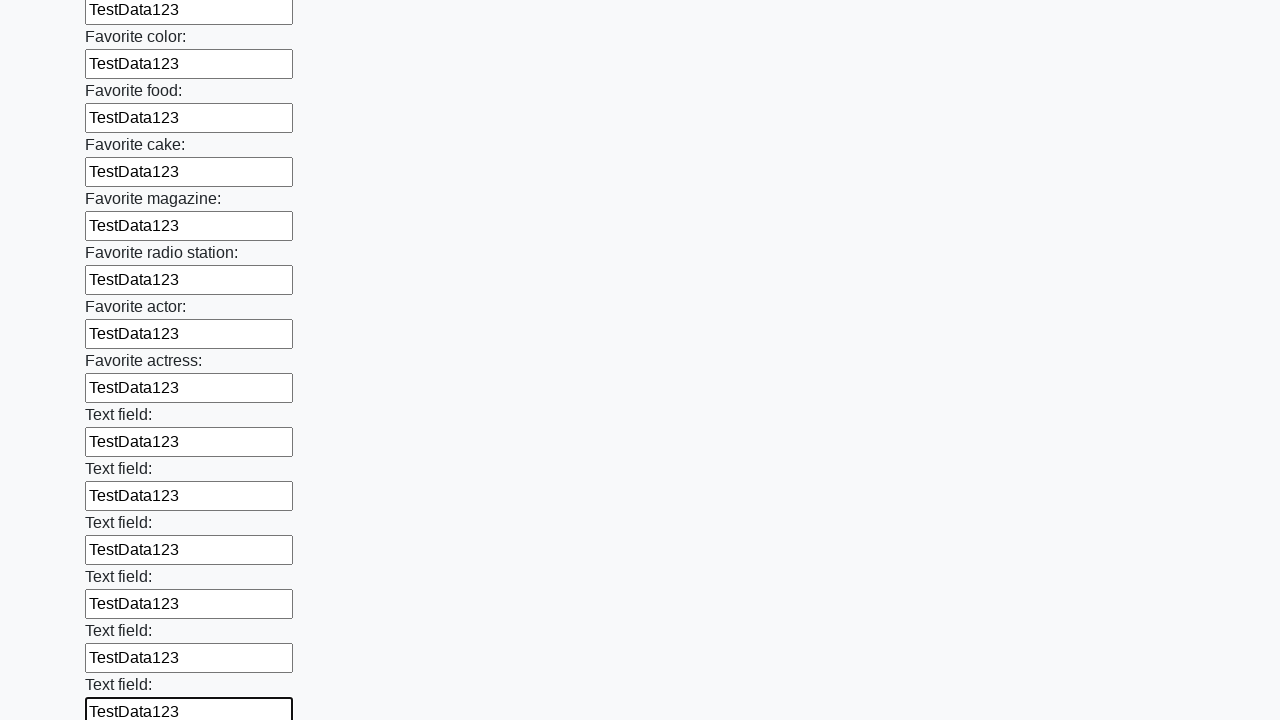

Filled an input field with test data 'TestData123' on input >> nth=32
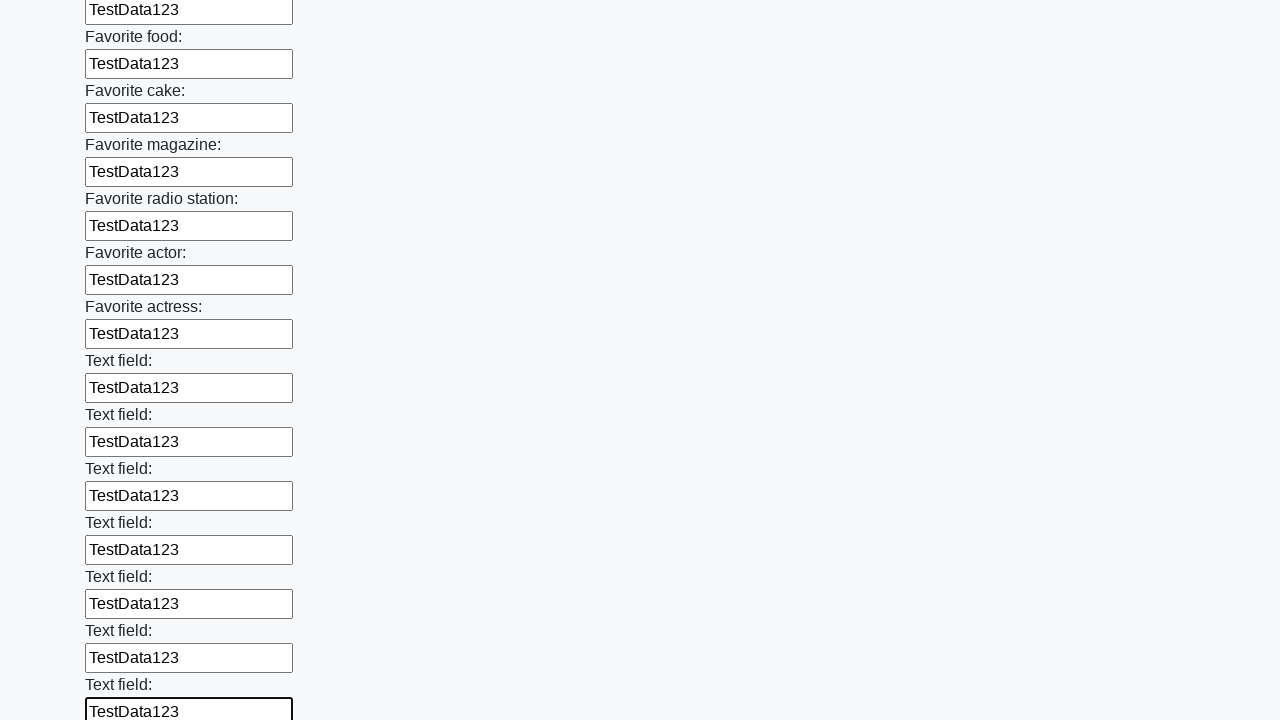

Filled an input field with test data 'TestData123' on input >> nth=33
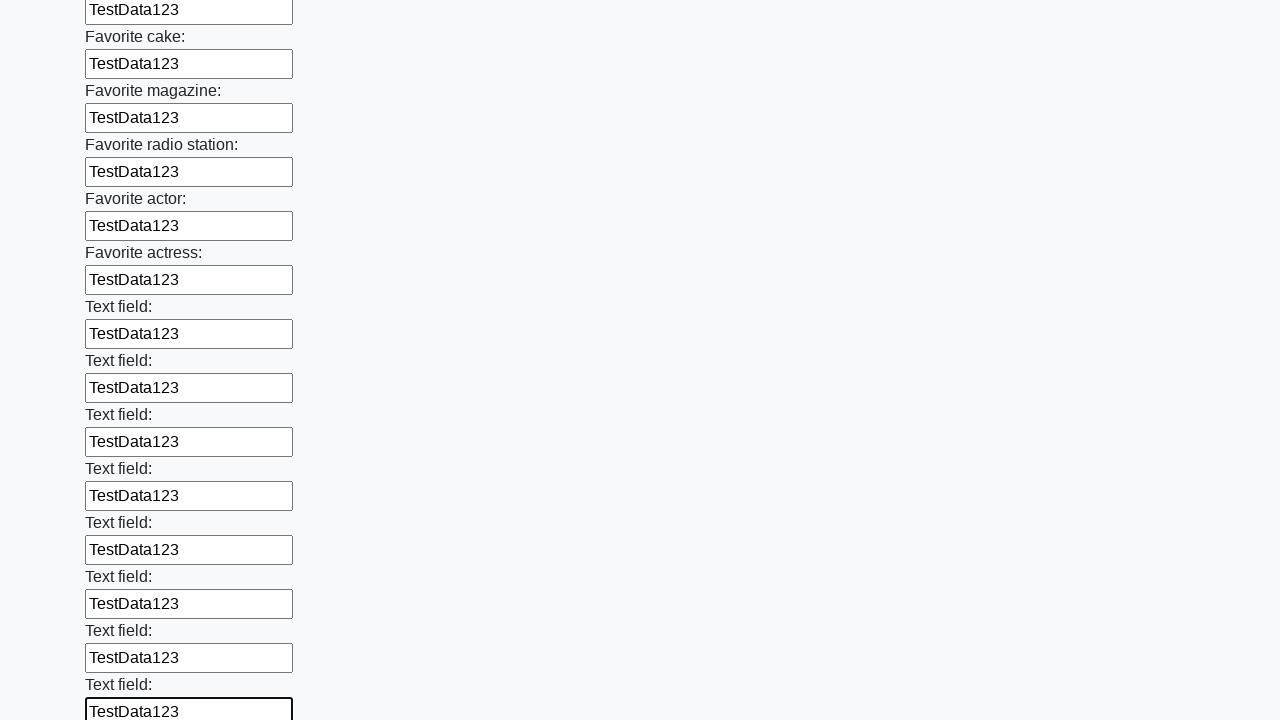

Filled an input field with test data 'TestData123' on input >> nth=34
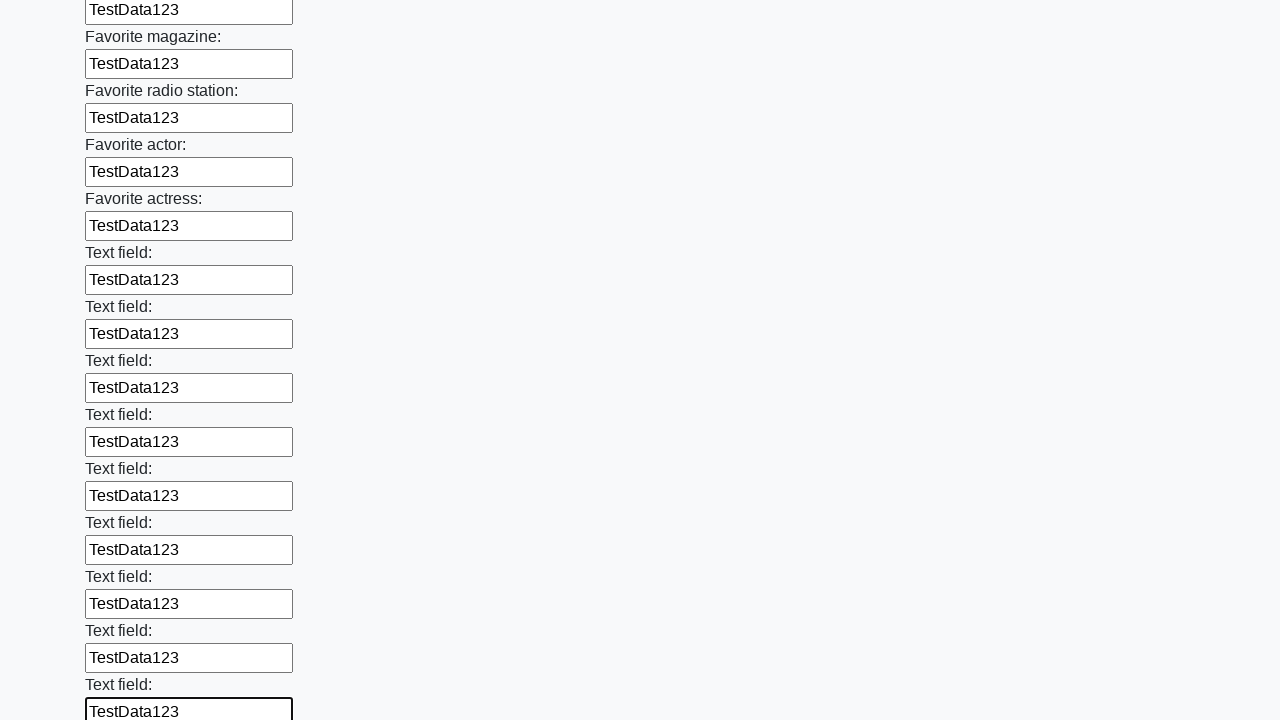

Filled an input field with test data 'TestData123' on input >> nth=35
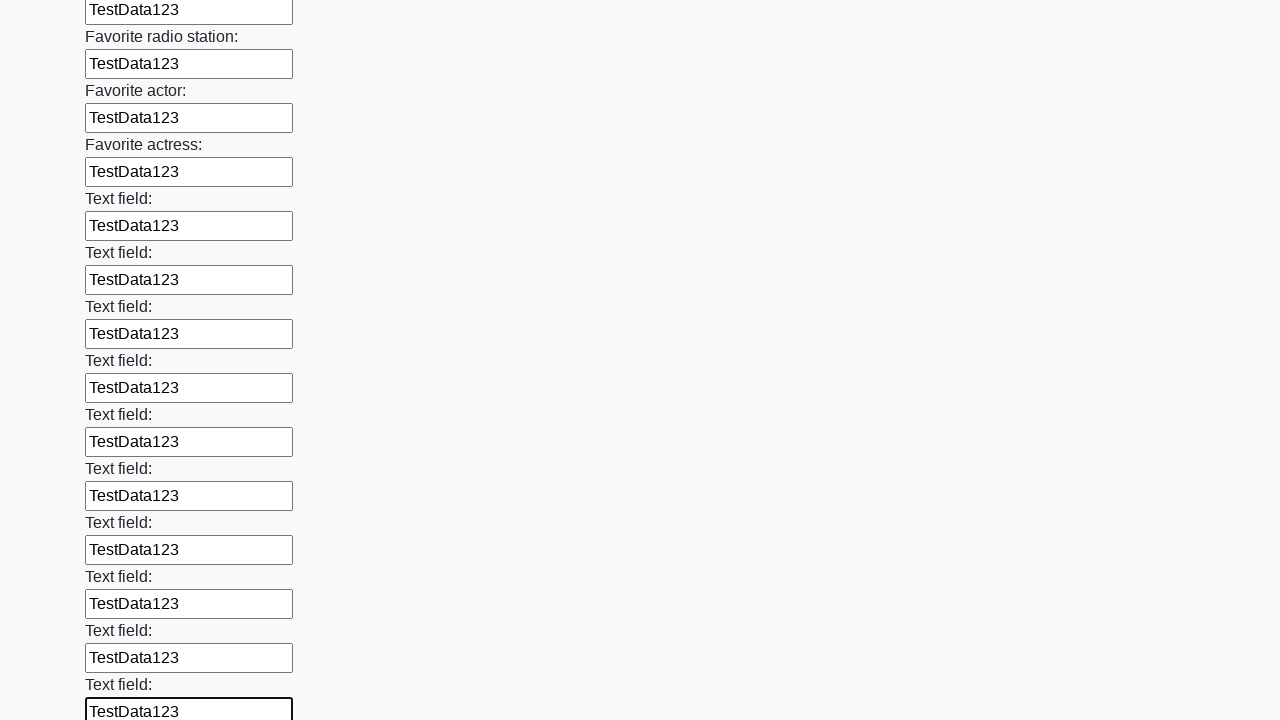

Filled an input field with test data 'TestData123' on input >> nth=36
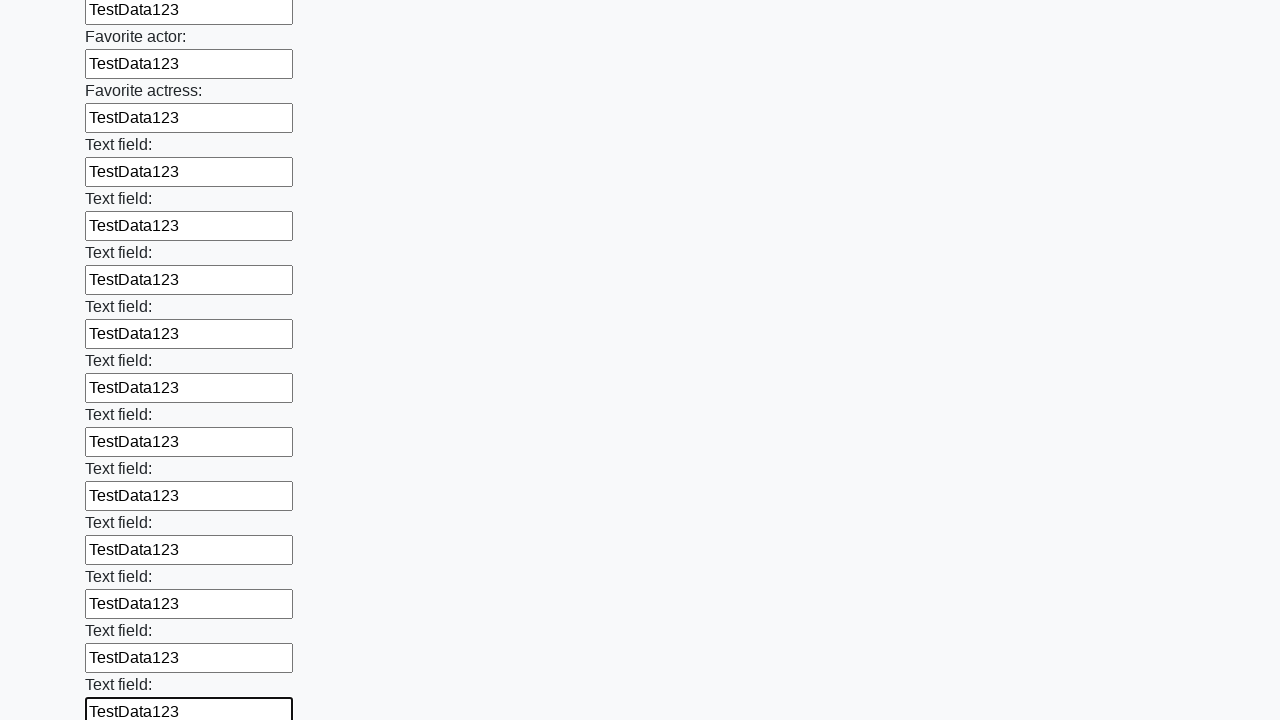

Filled an input field with test data 'TestData123' on input >> nth=37
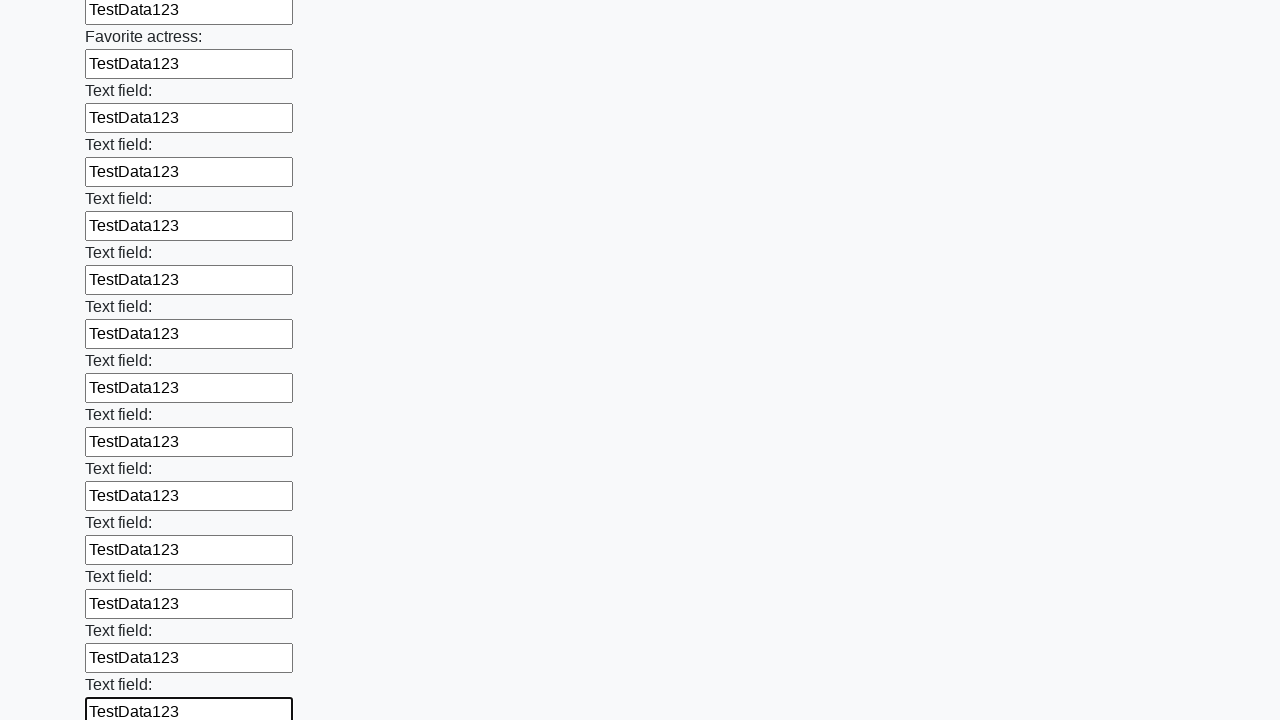

Filled an input field with test data 'TestData123' on input >> nth=38
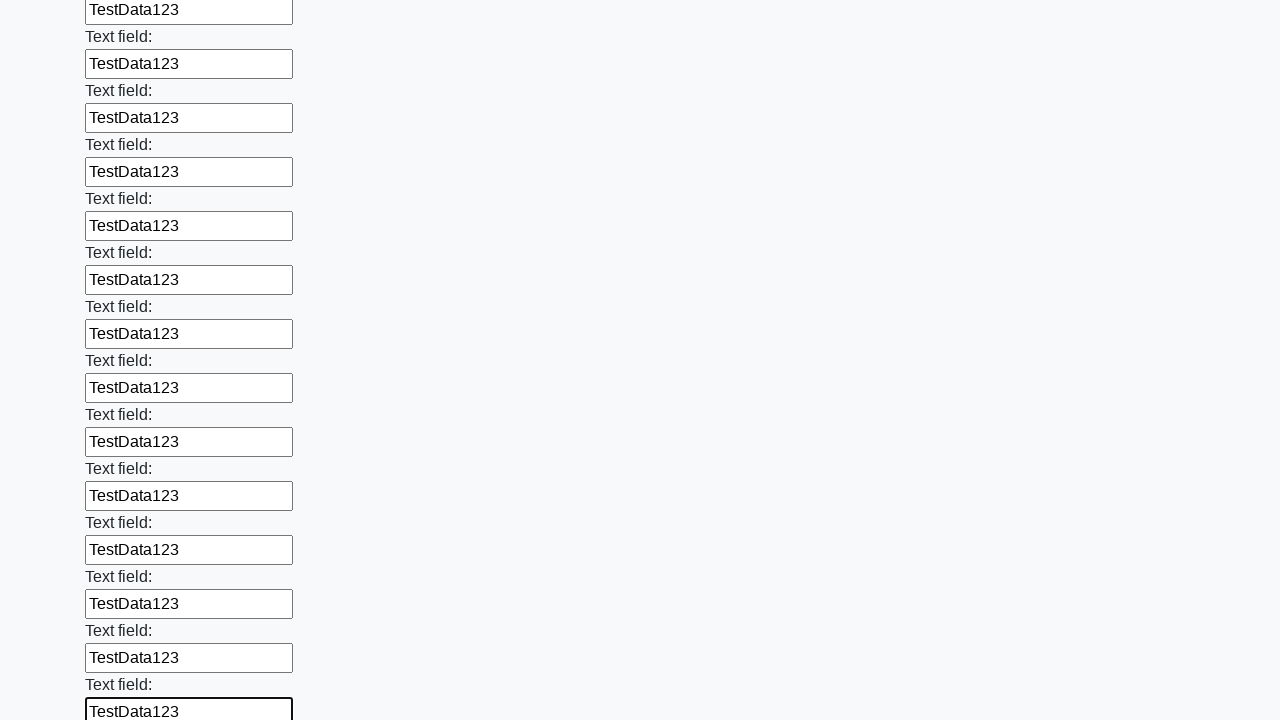

Filled an input field with test data 'TestData123' on input >> nth=39
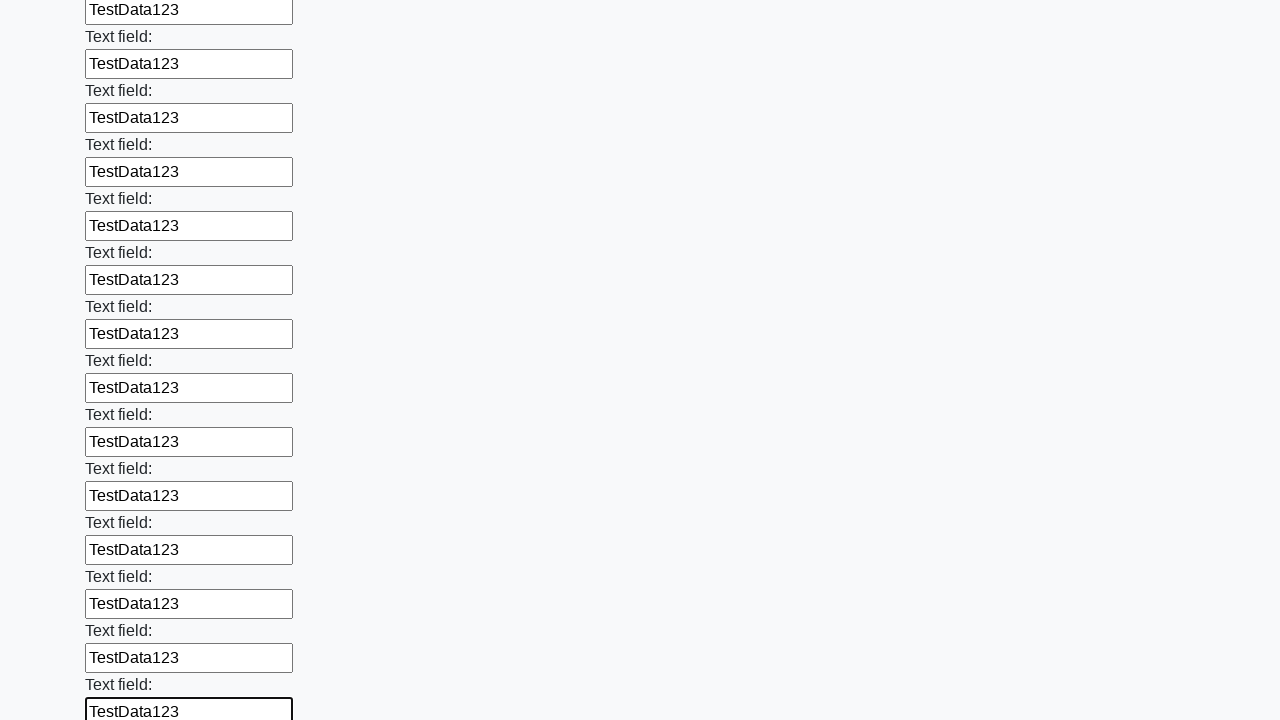

Filled an input field with test data 'TestData123' on input >> nth=40
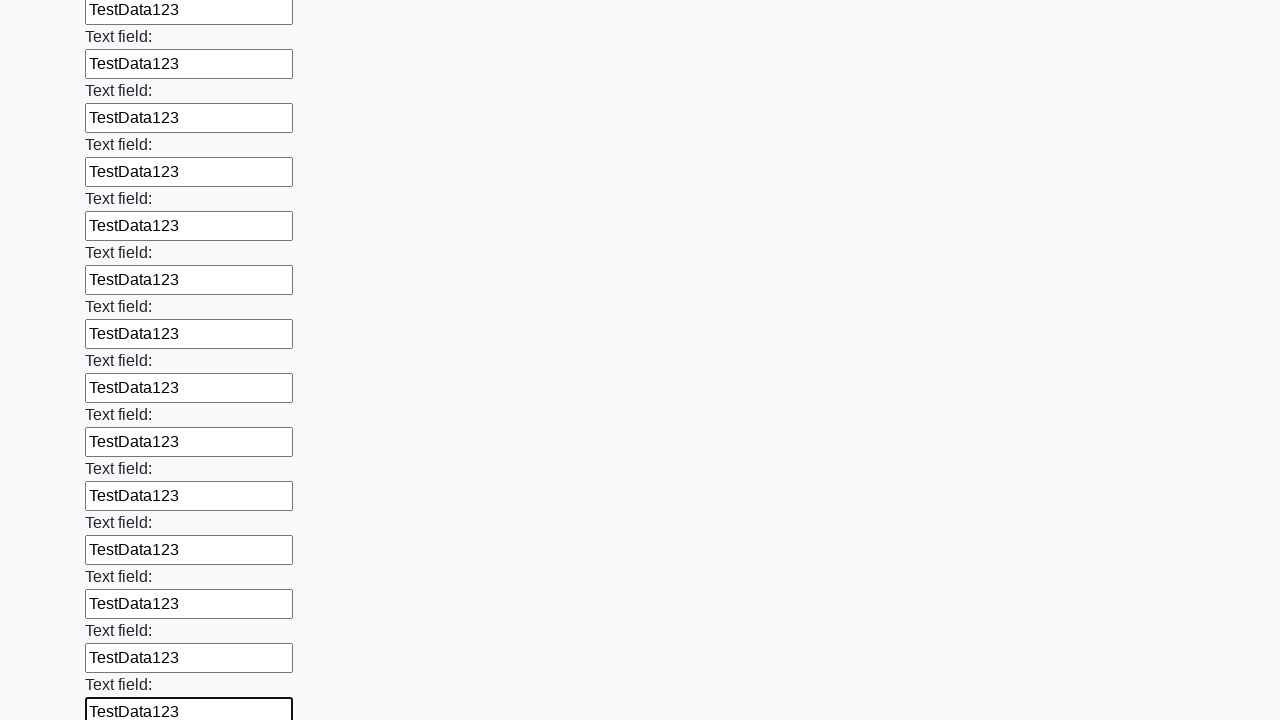

Filled an input field with test data 'TestData123' on input >> nth=41
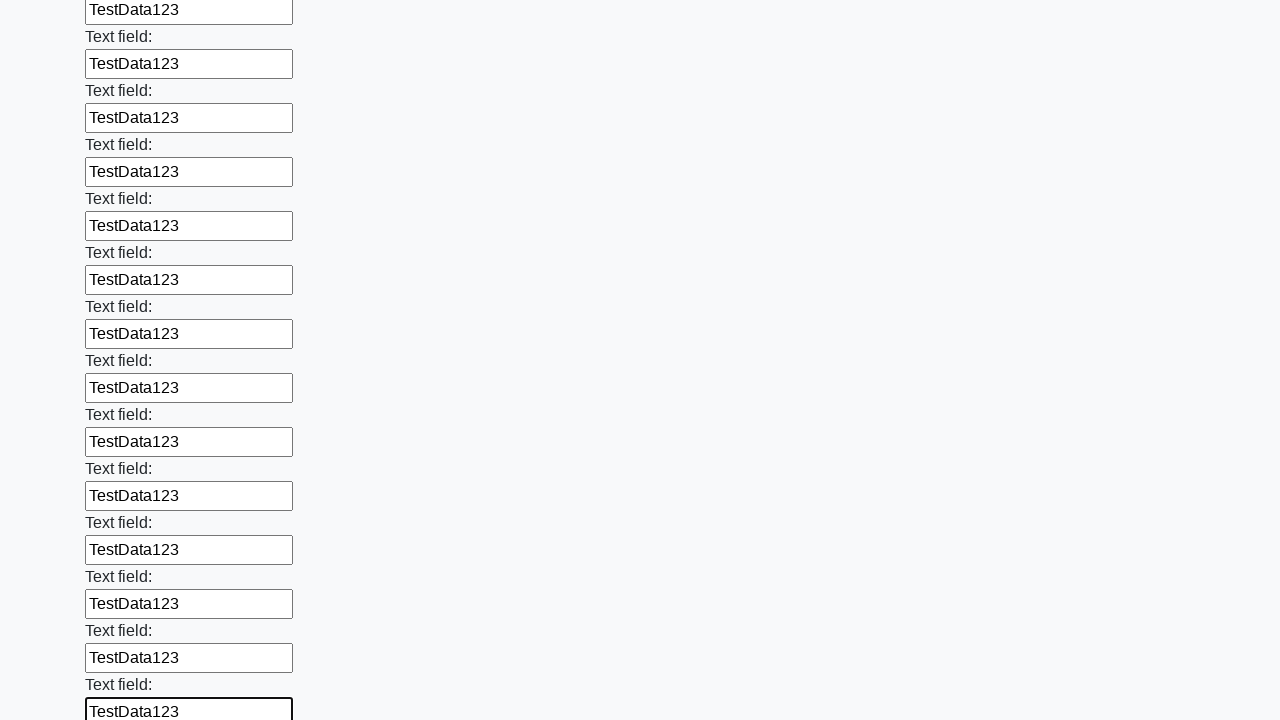

Filled an input field with test data 'TestData123' on input >> nth=42
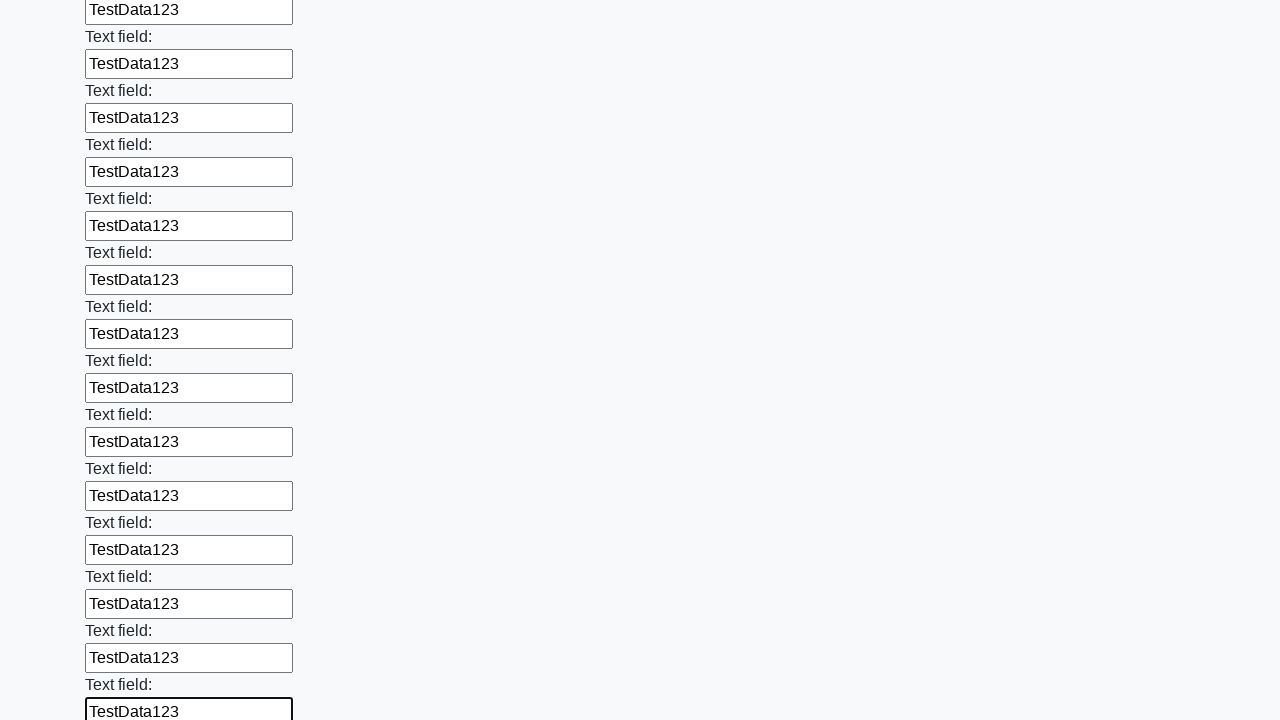

Filled an input field with test data 'TestData123' on input >> nth=43
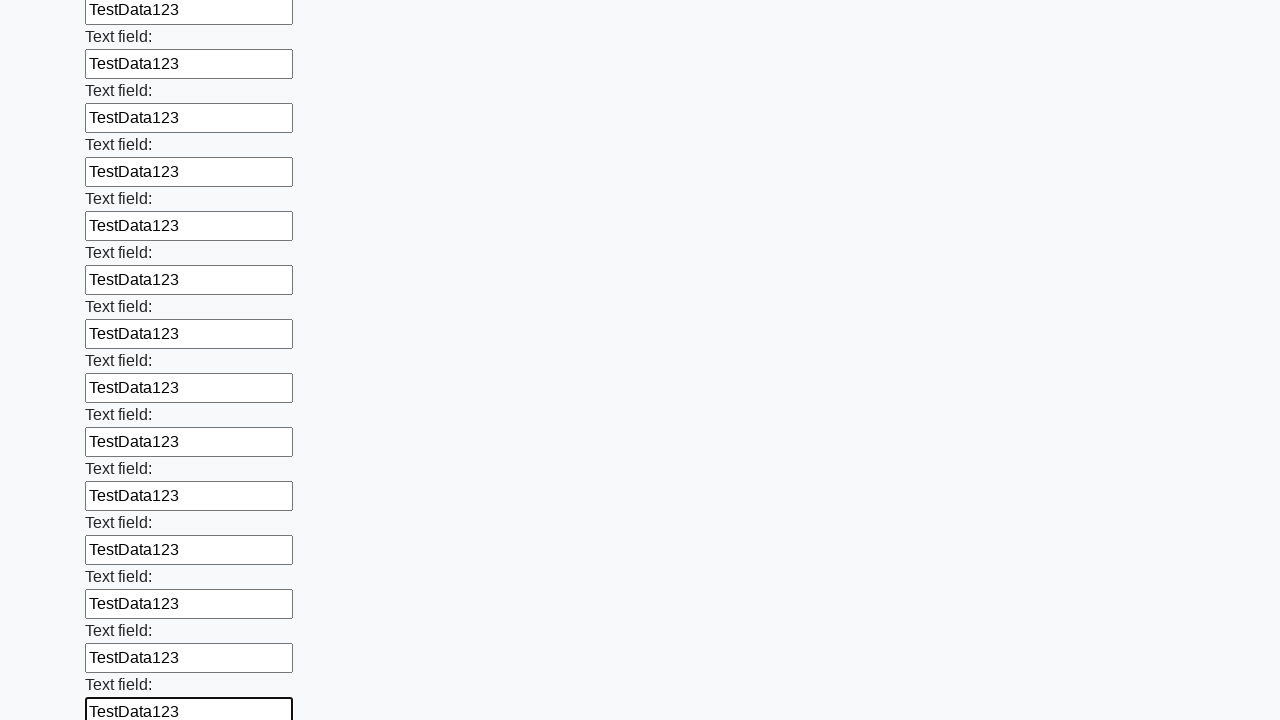

Filled an input field with test data 'TestData123' on input >> nth=44
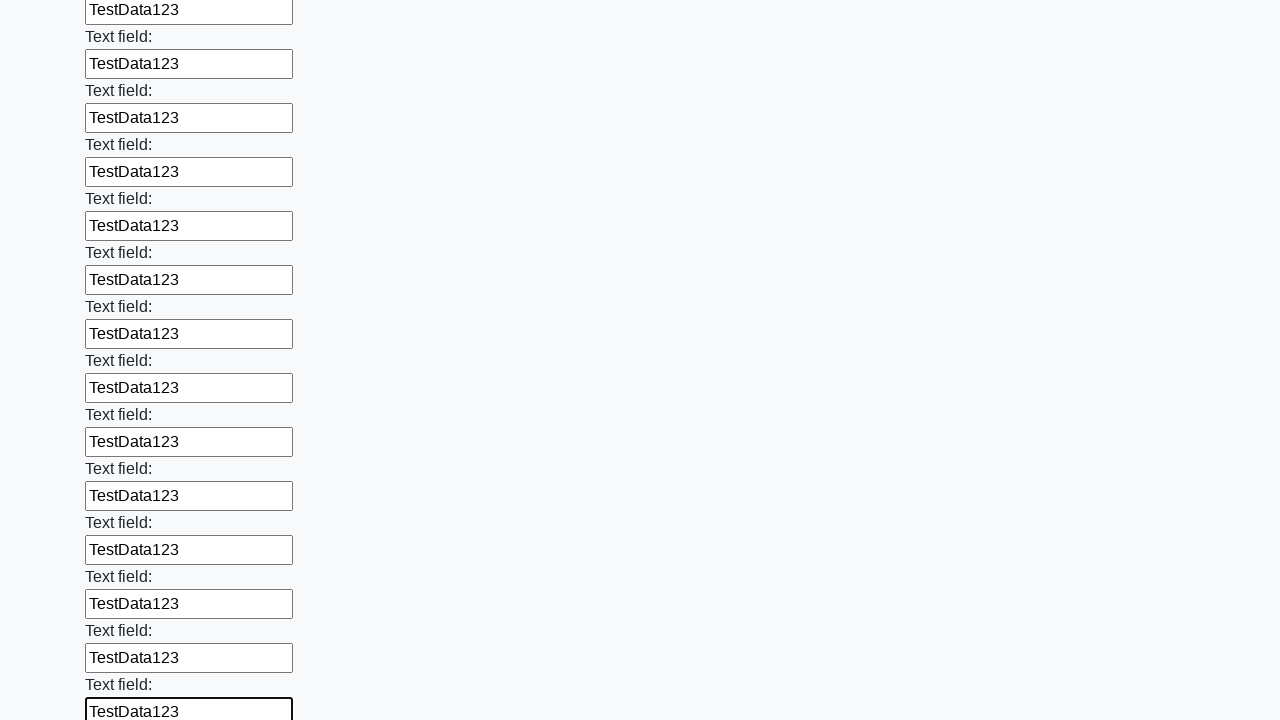

Filled an input field with test data 'TestData123' on input >> nth=45
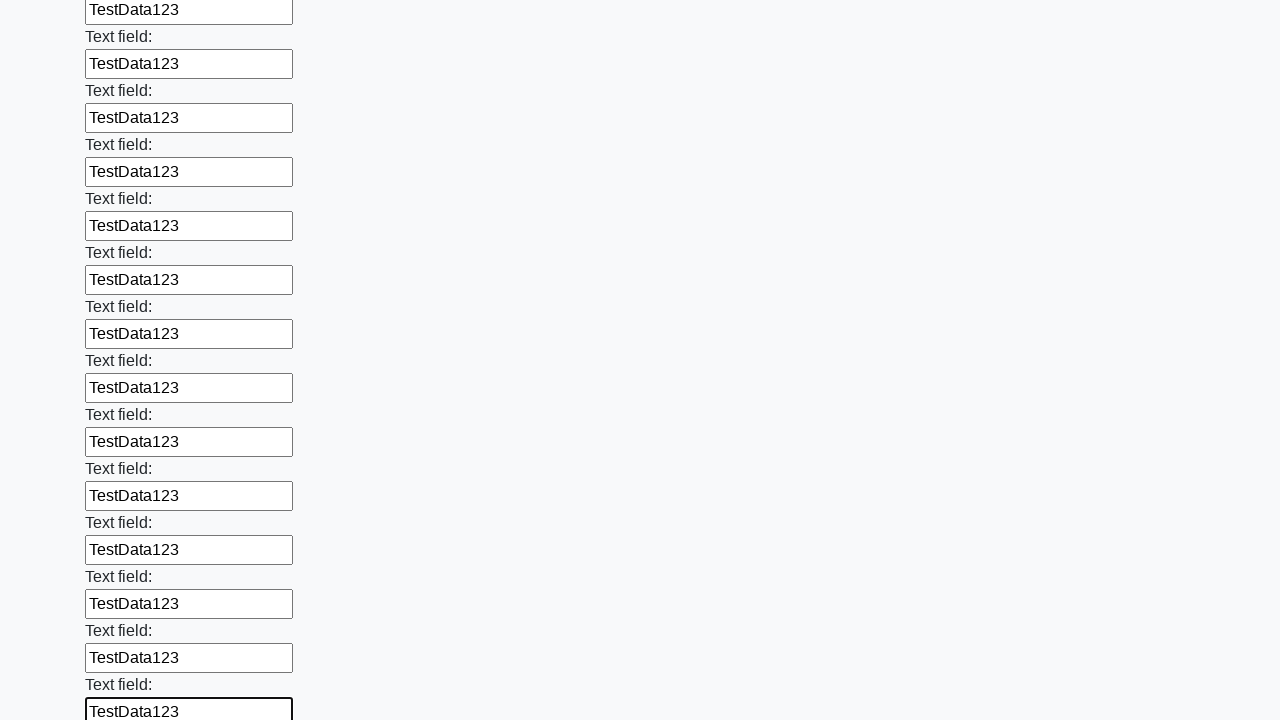

Filled an input field with test data 'TestData123' on input >> nth=46
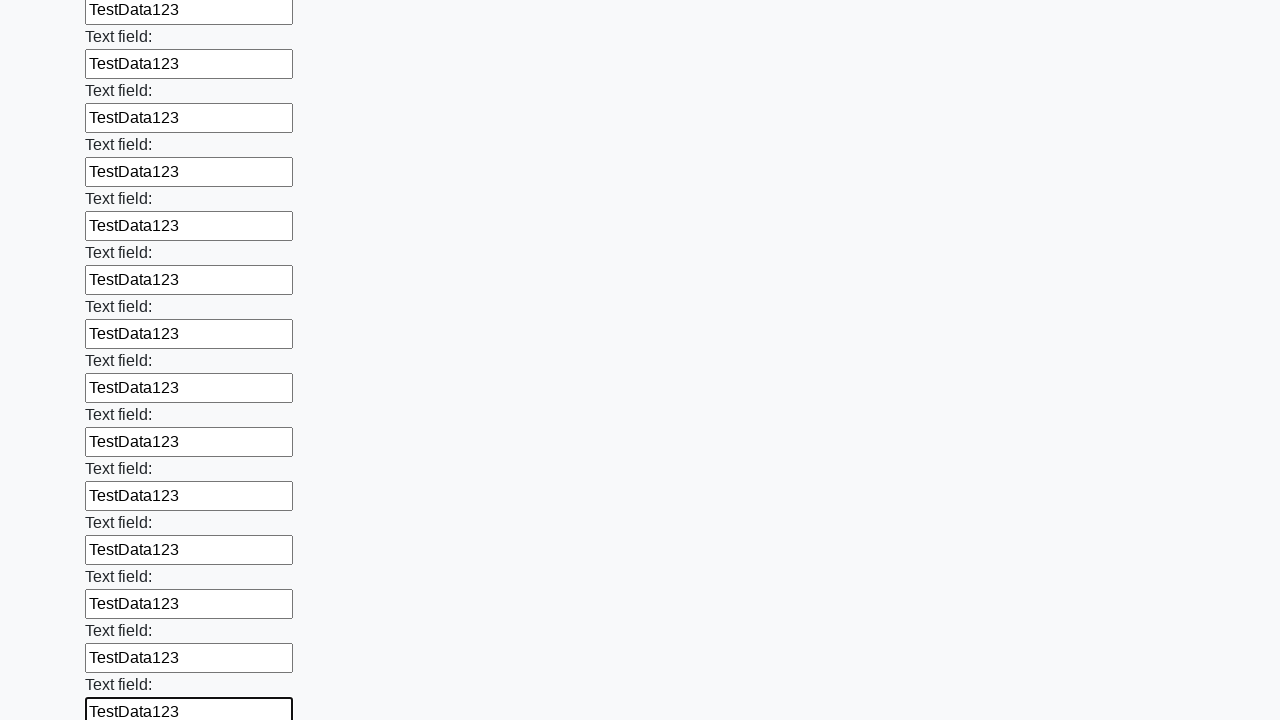

Filled an input field with test data 'TestData123' on input >> nth=47
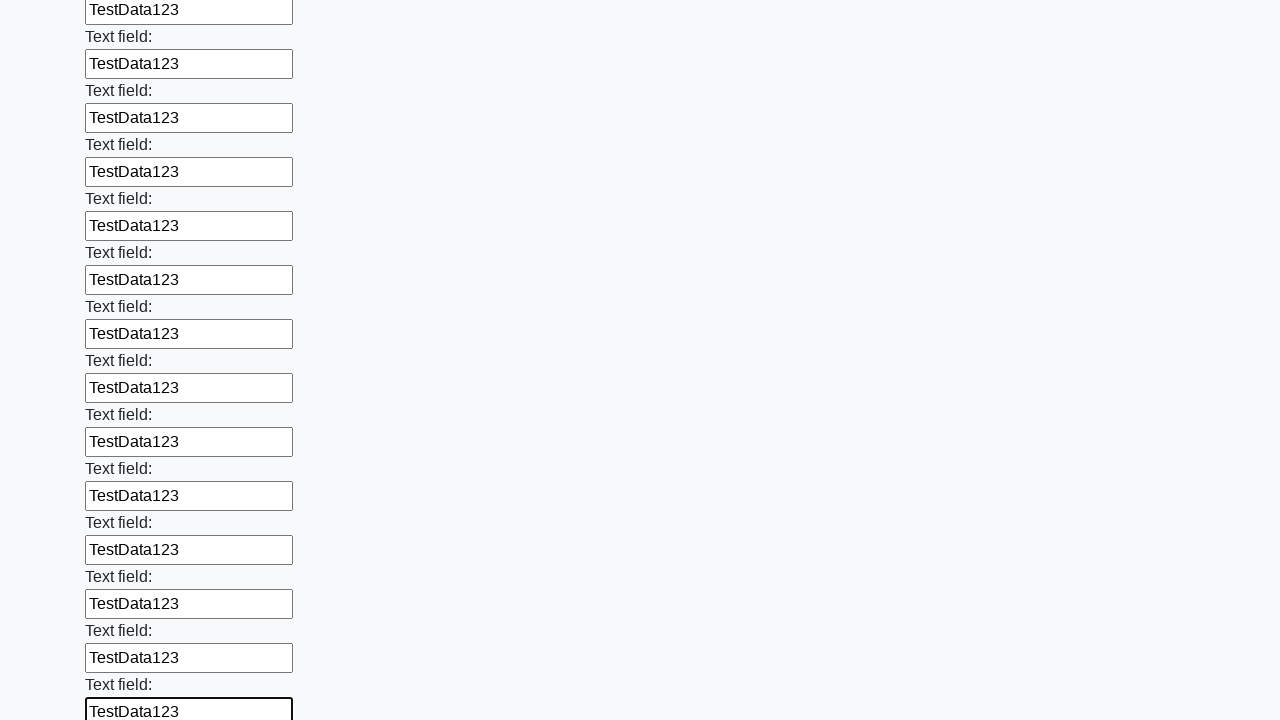

Filled an input field with test data 'TestData123' on input >> nth=48
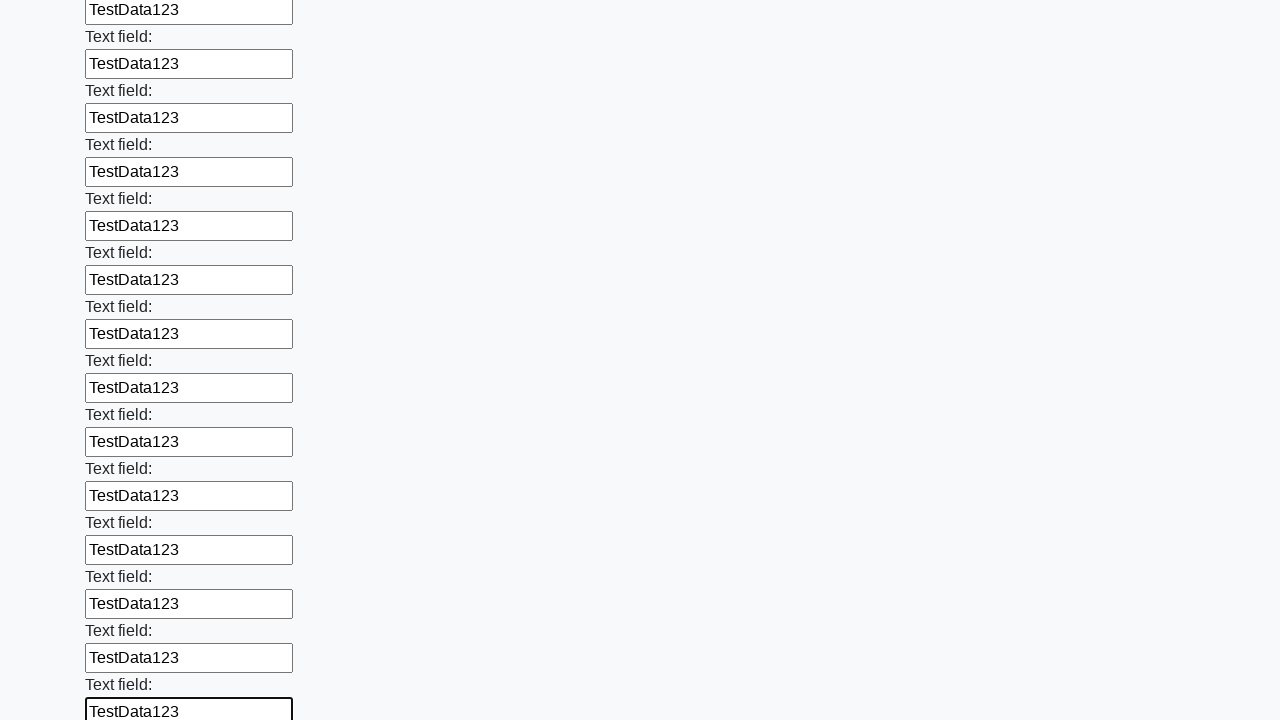

Filled an input field with test data 'TestData123' on input >> nth=49
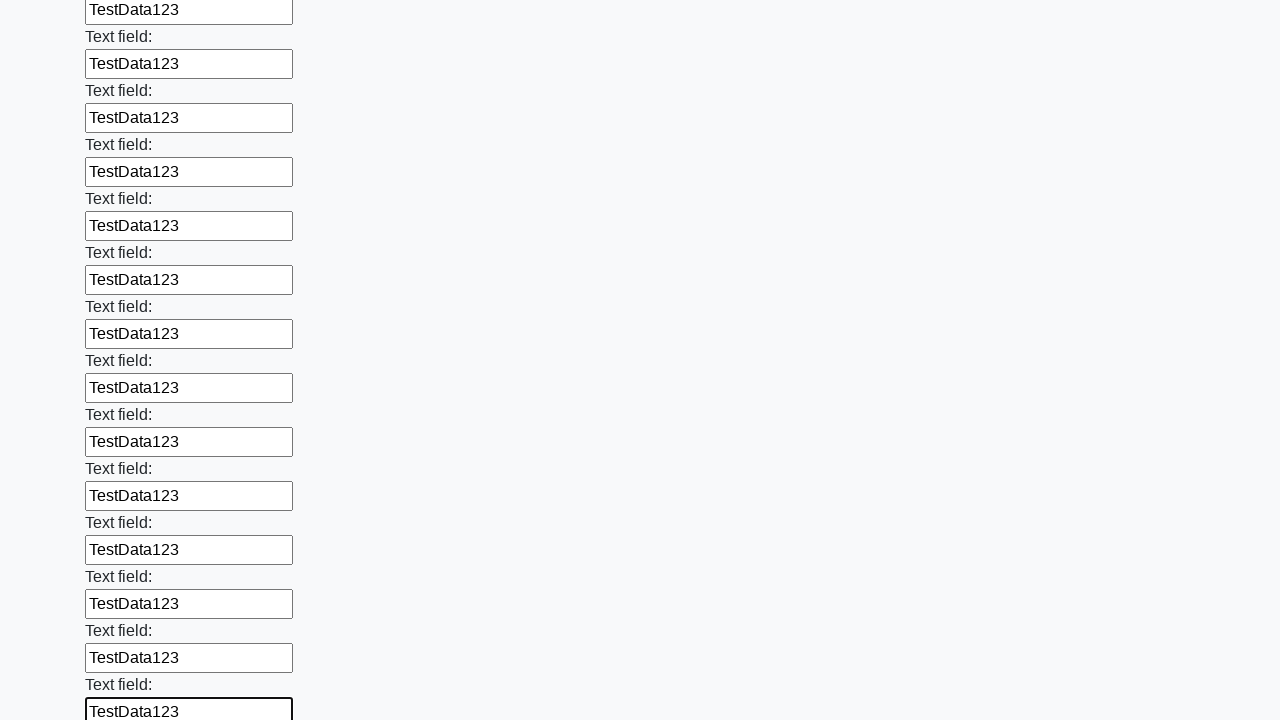

Filled an input field with test data 'TestData123' on input >> nth=50
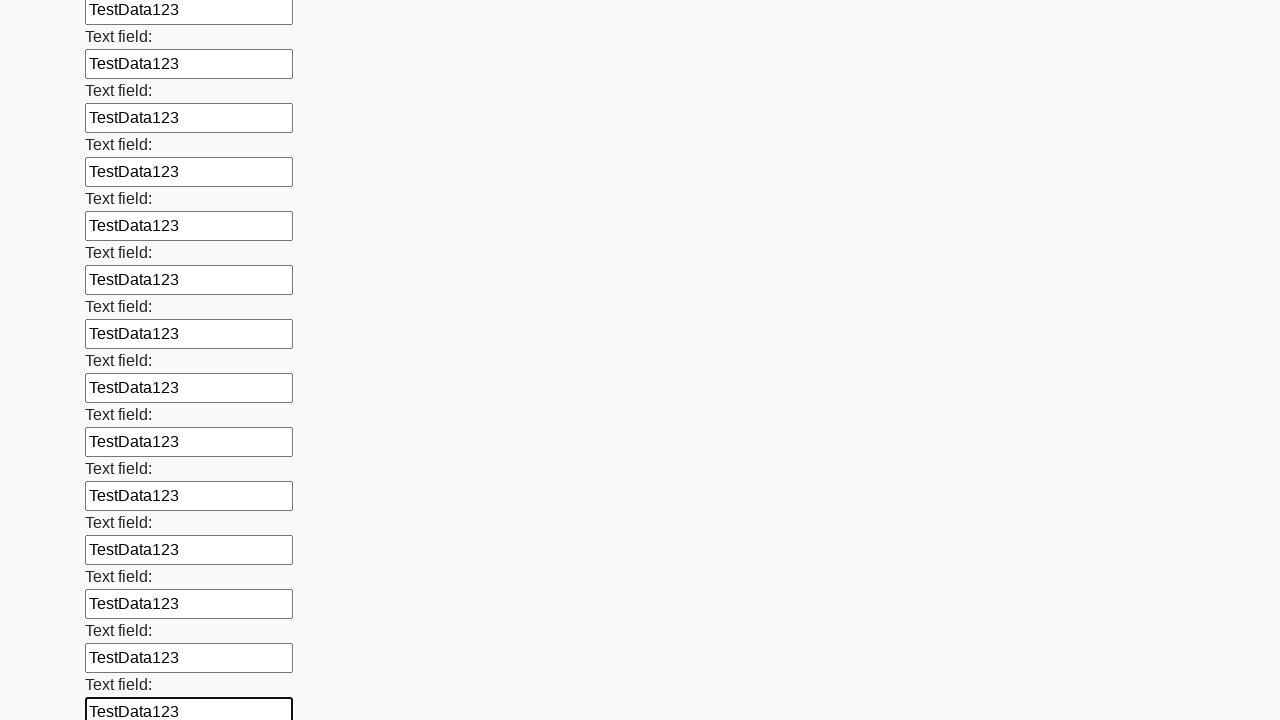

Filled an input field with test data 'TestData123' on input >> nth=51
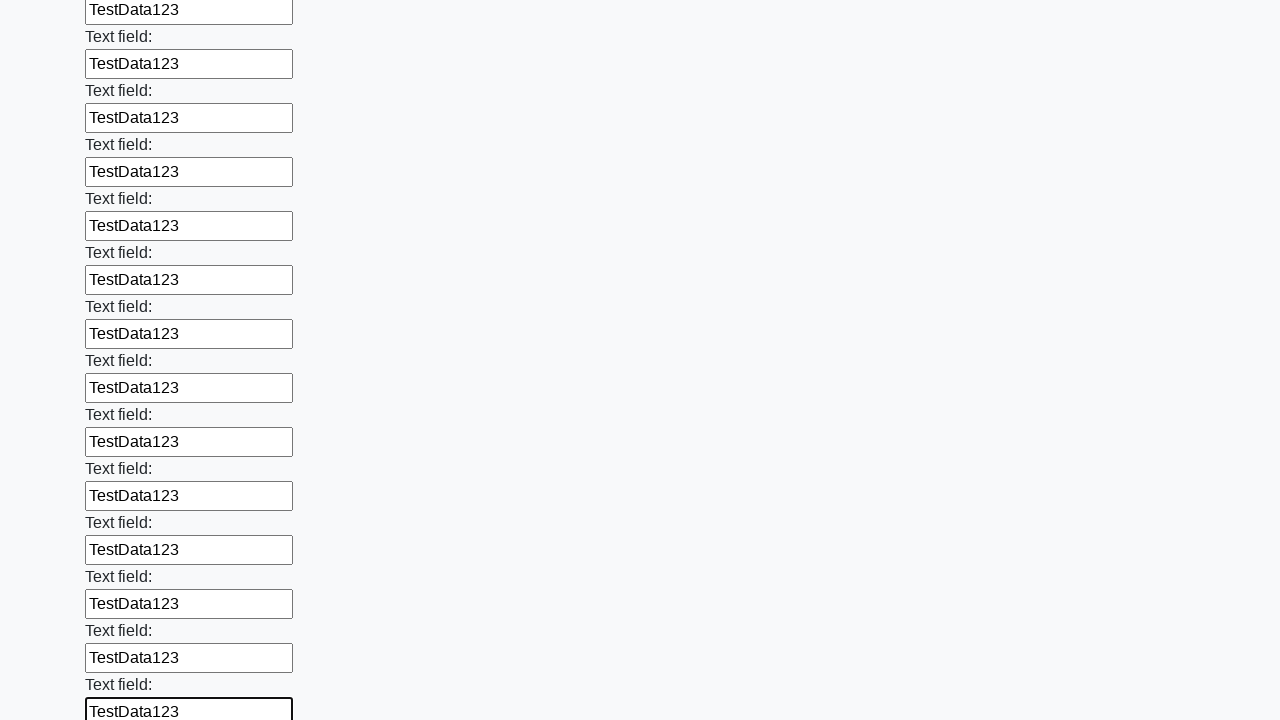

Filled an input field with test data 'TestData123' on input >> nth=52
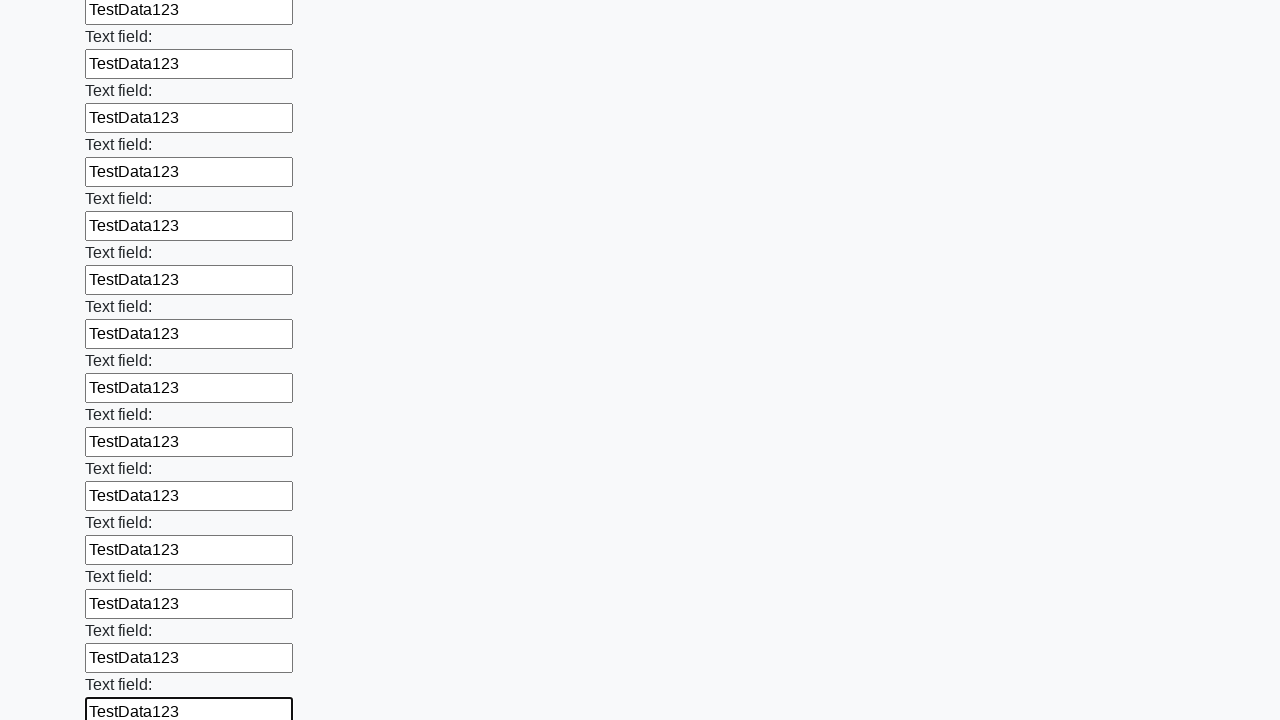

Filled an input field with test data 'TestData123' on input >> nth=53
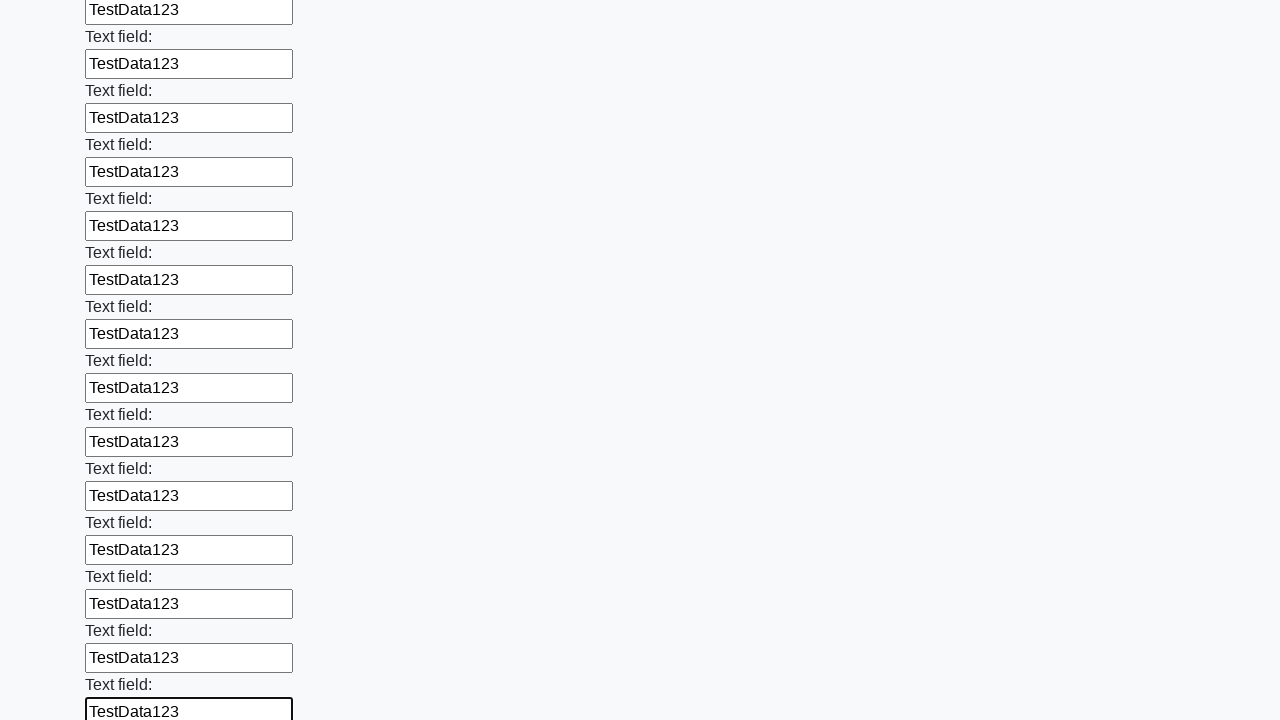

Filled an input field with test data 'TestData123' on input >> nth=54
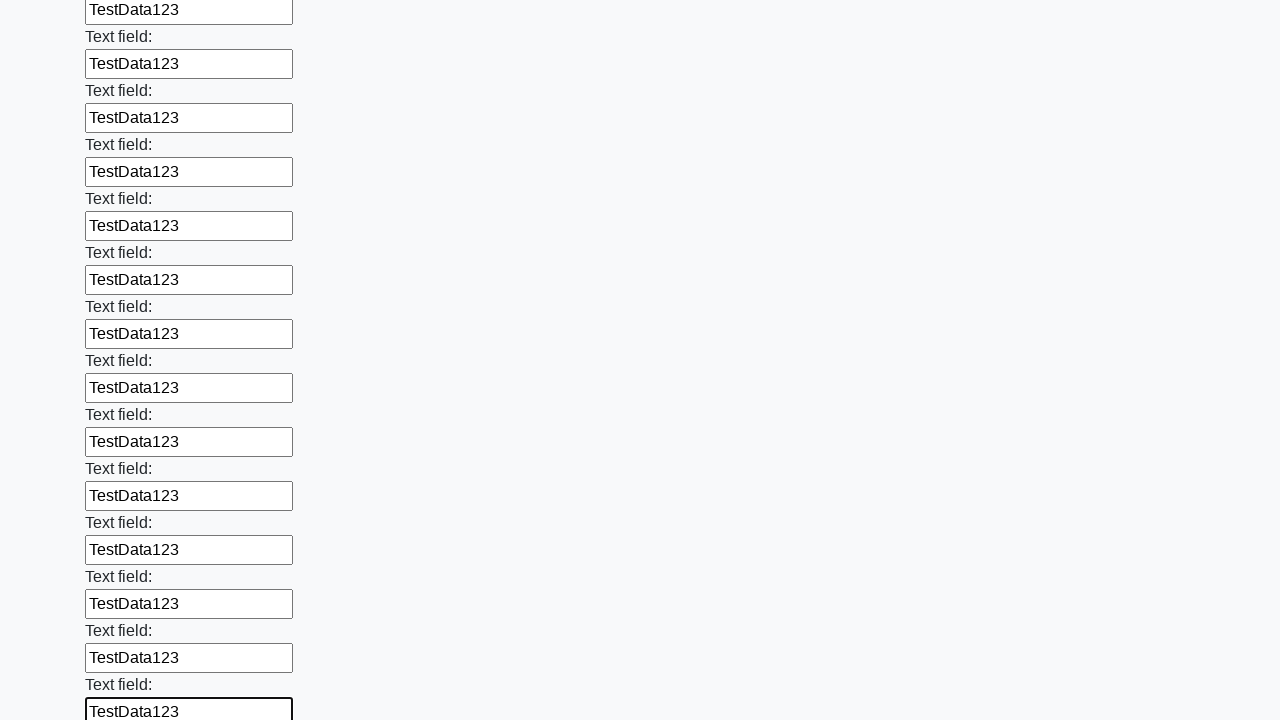

Filled an input field with test data 'TestData123' on input >> nth=55
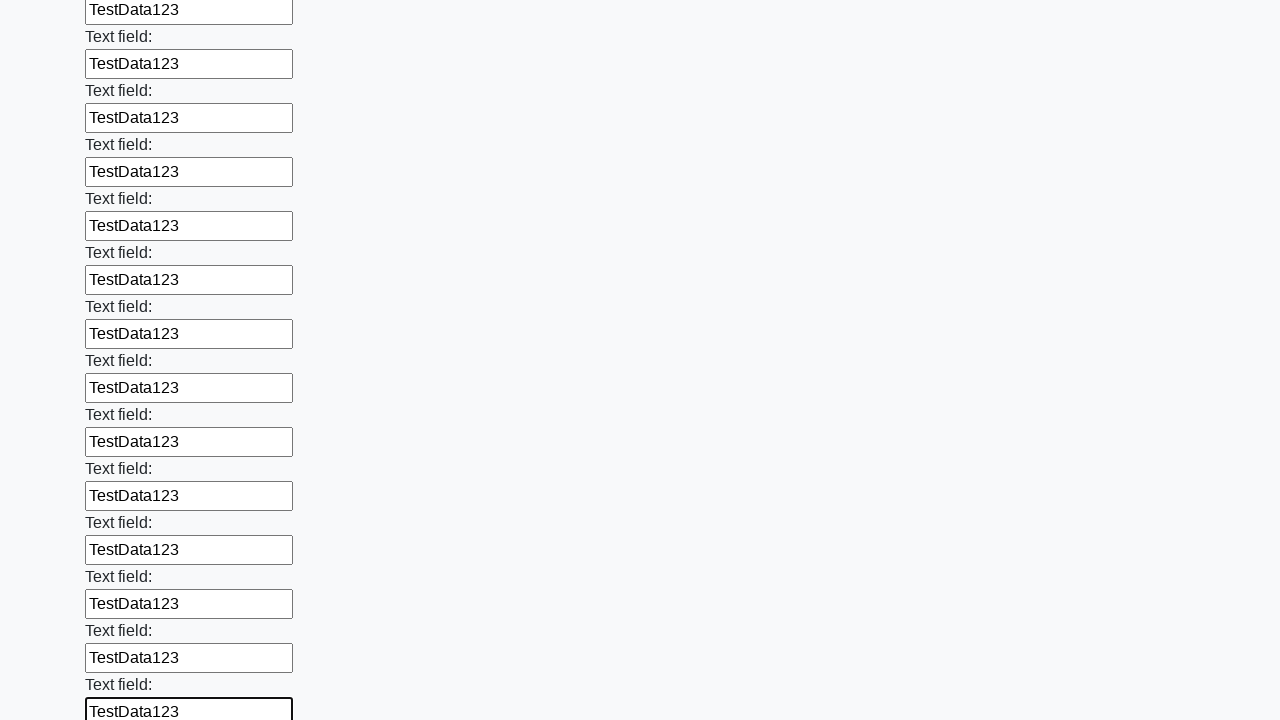

Filled an input field with test data 'TestData123' on input >> nth=56
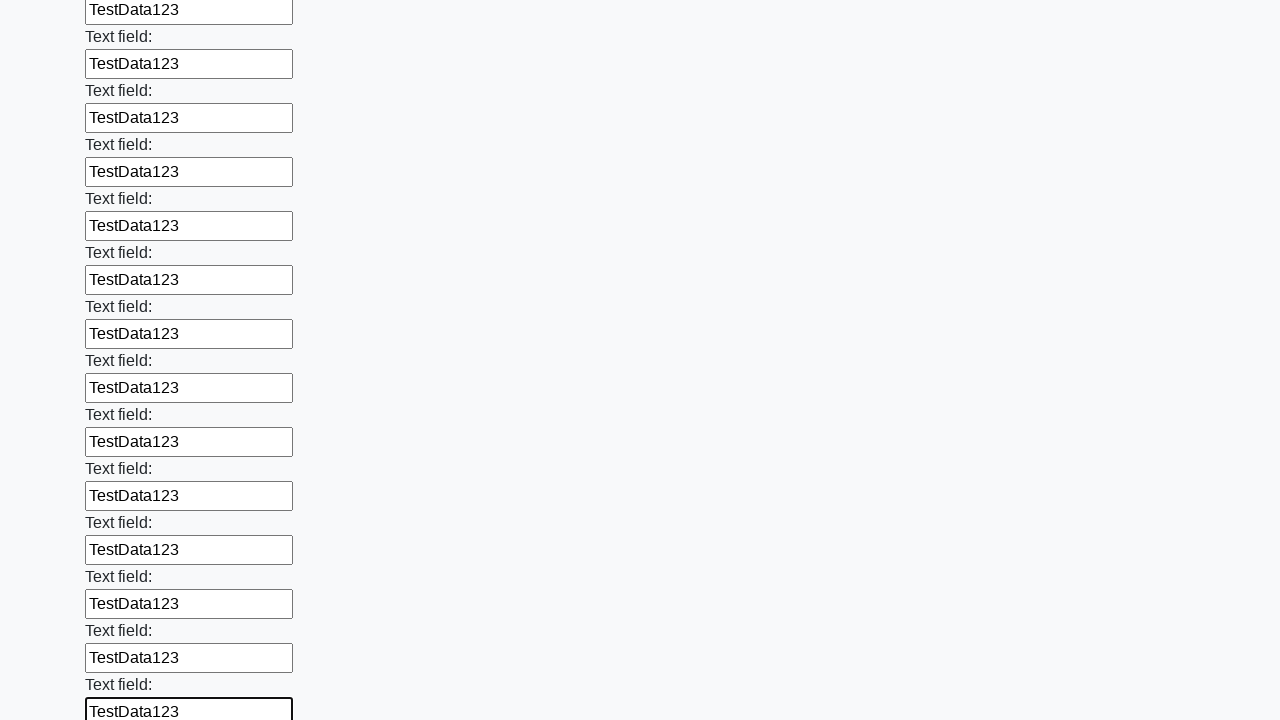

Filled an input field with test data 'TestData123' on input >> nth=57
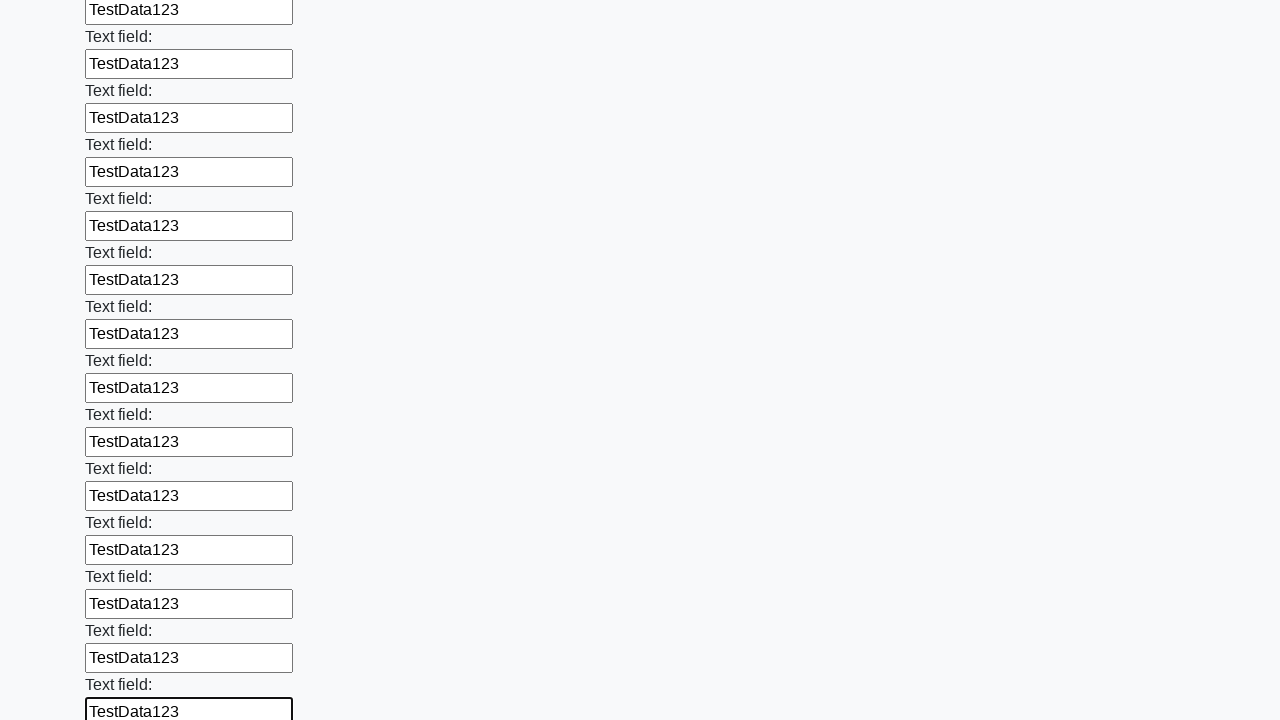

Filled an input field with test data 'TestData123' on input >> nth=58
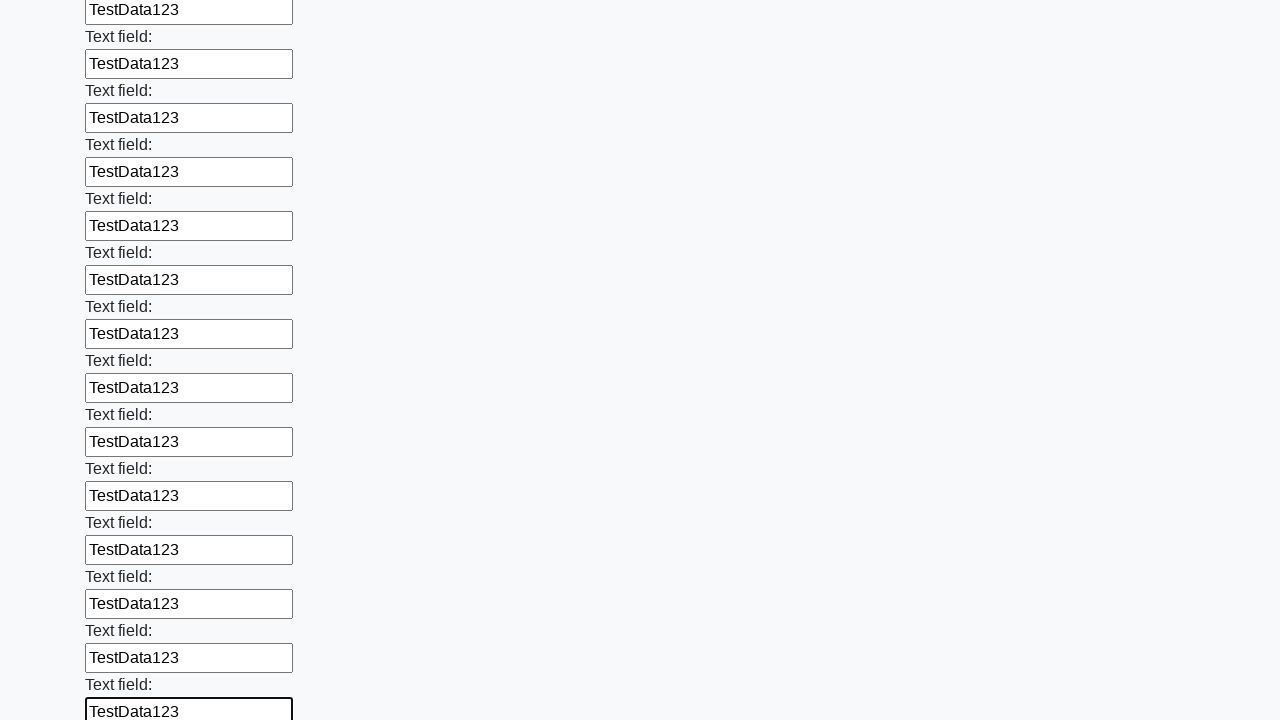

Filled an input field with test data 'TestData123' on input >> nth=59
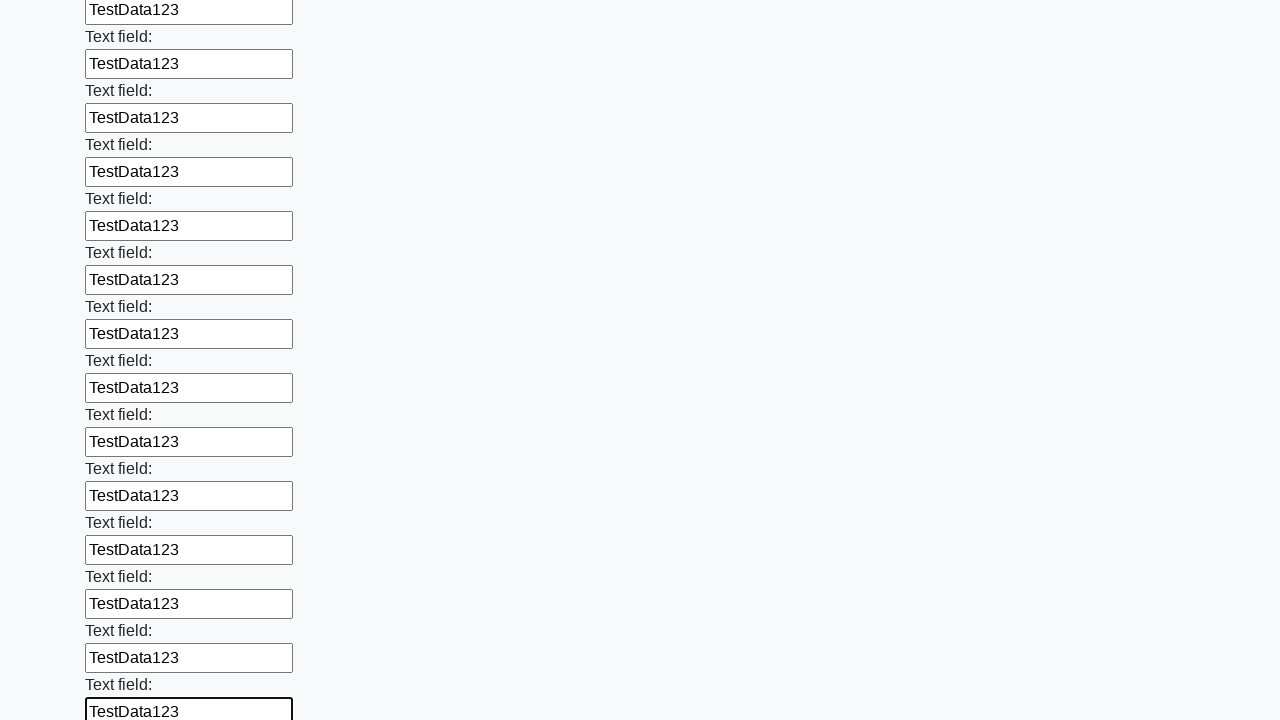

Filled an input field with test data 'TestData123' on input >> nth=60
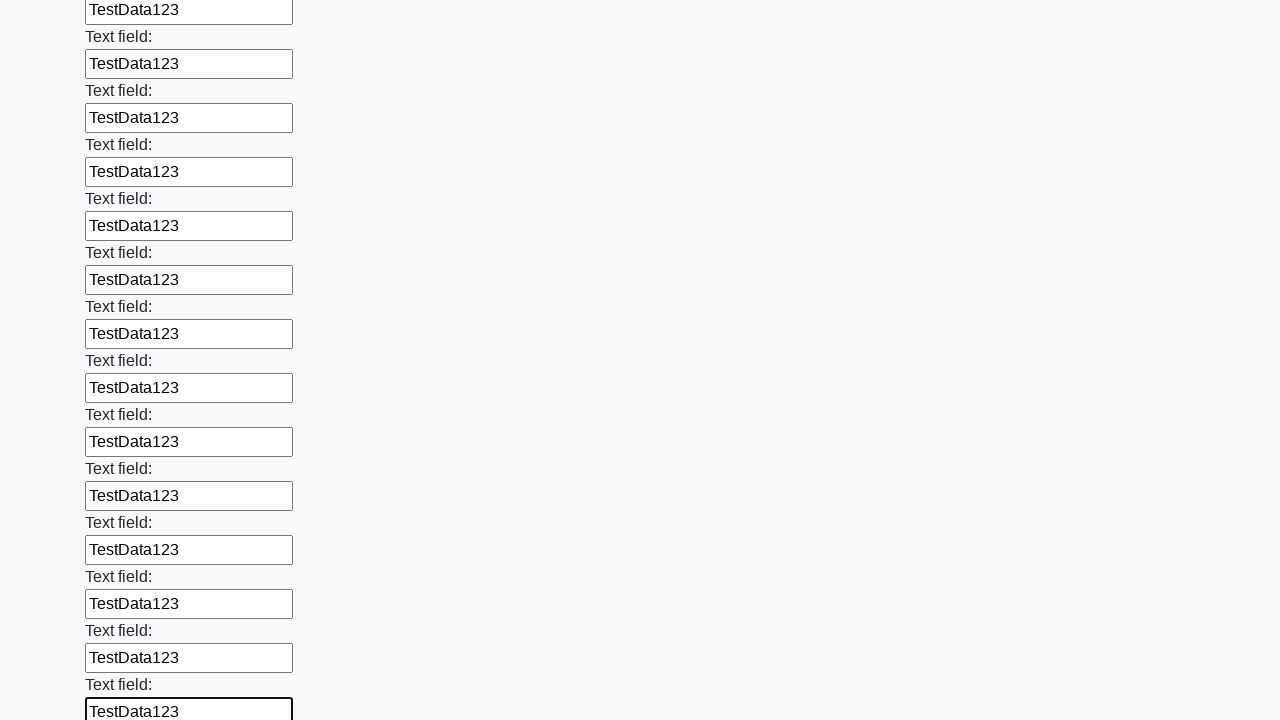

Filled an input field with test data 'TestData123' on input >> nth=61
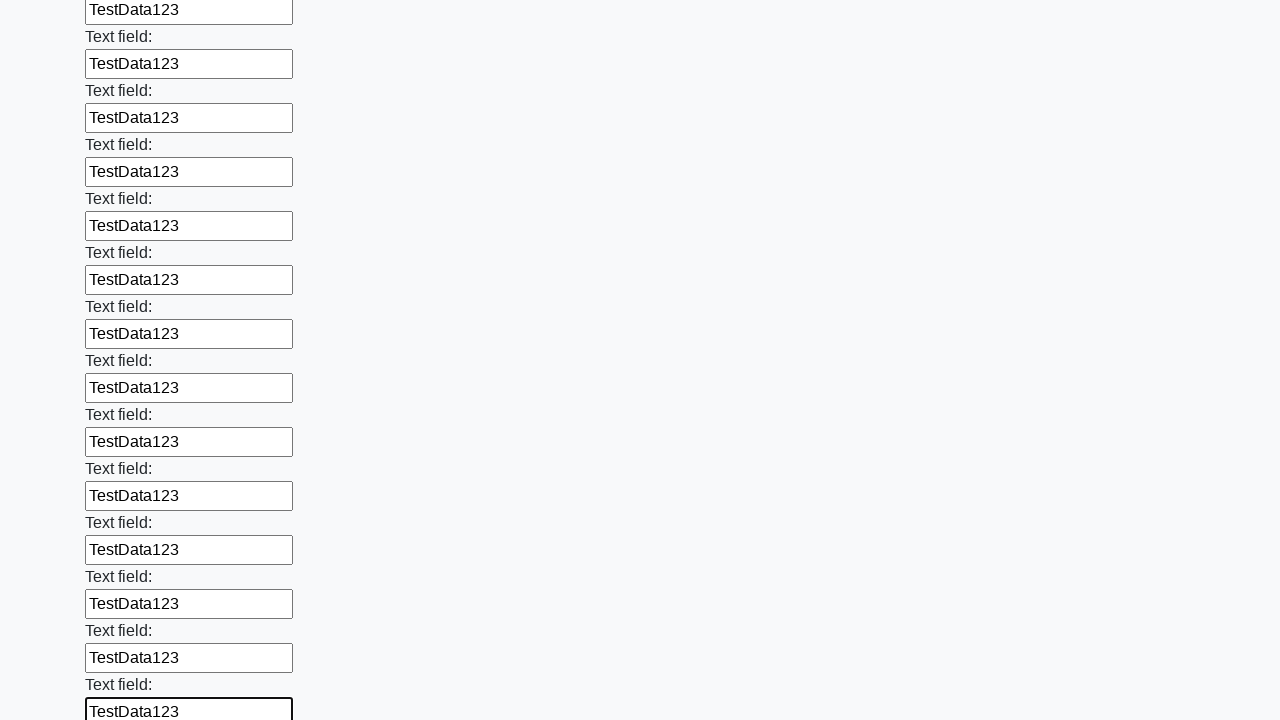

Filled an input field with test data 'TestData123' on input >> nth=62
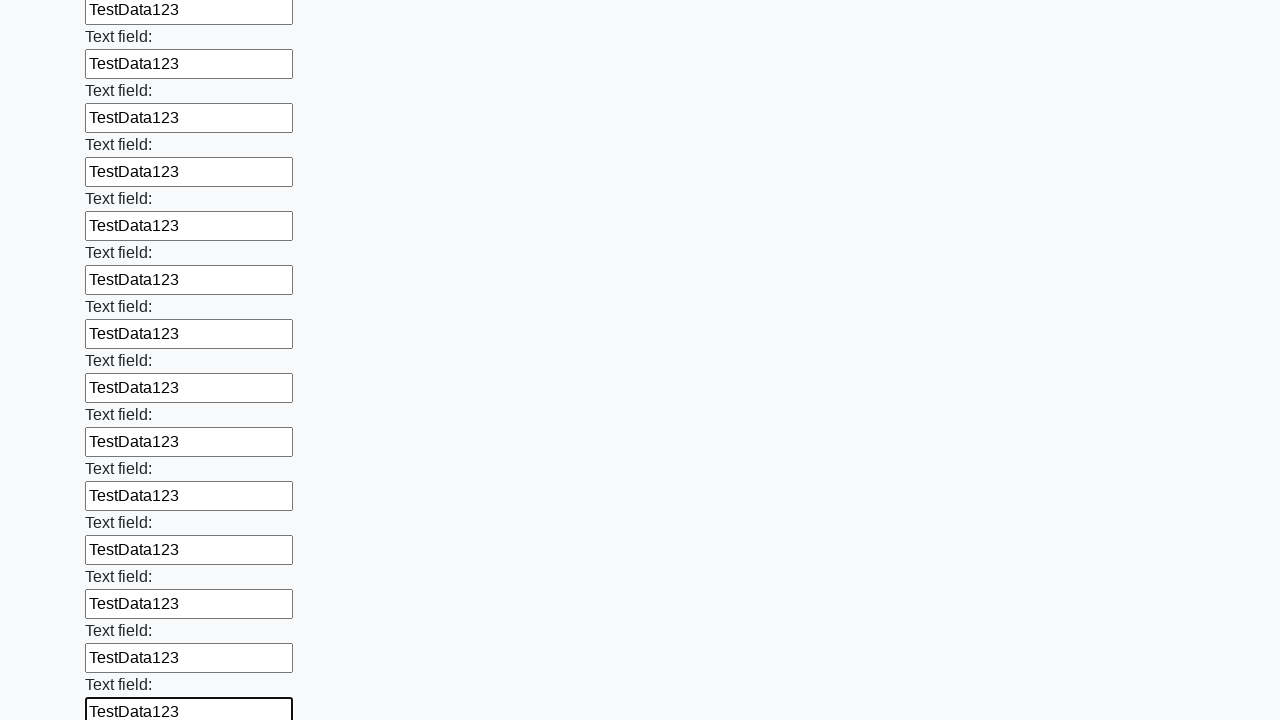

Filled an input field with test data 'TestData123' on input >> nth=63
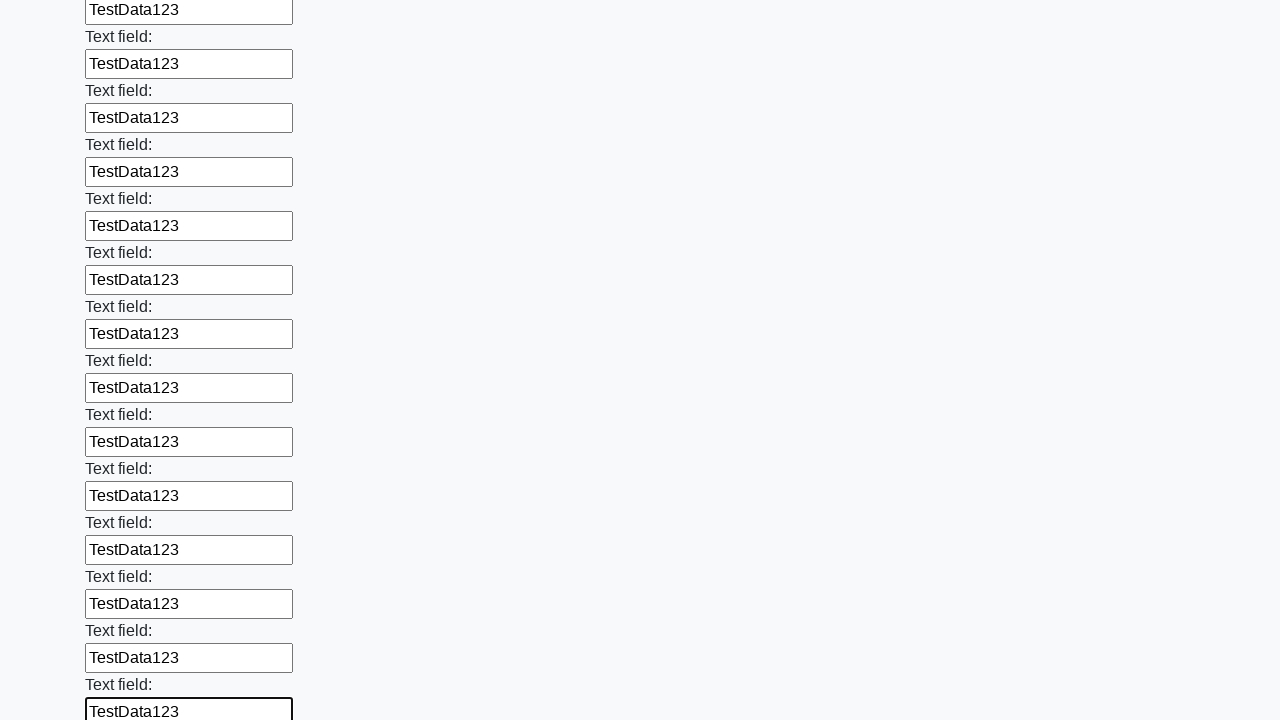

Filled an input field with test data 'TestData123' on input >> nth=64
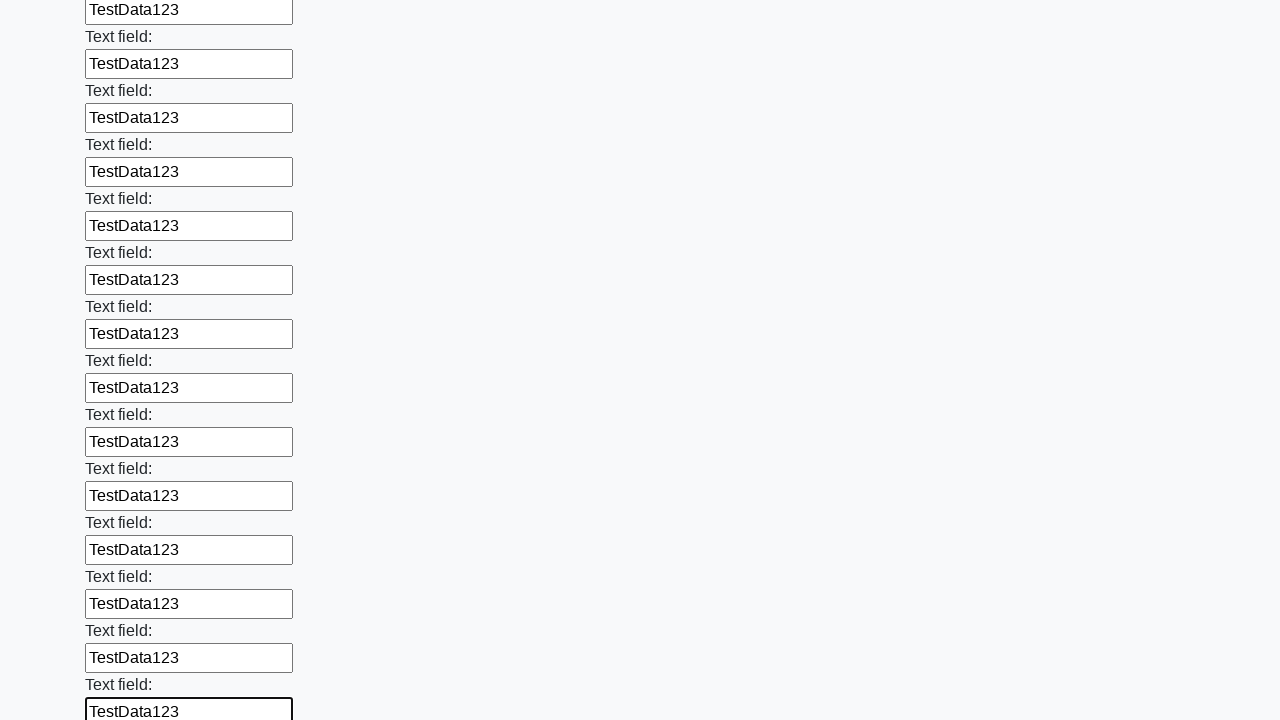

Filled an input field with test data 'TestData123' on input >> nth=65
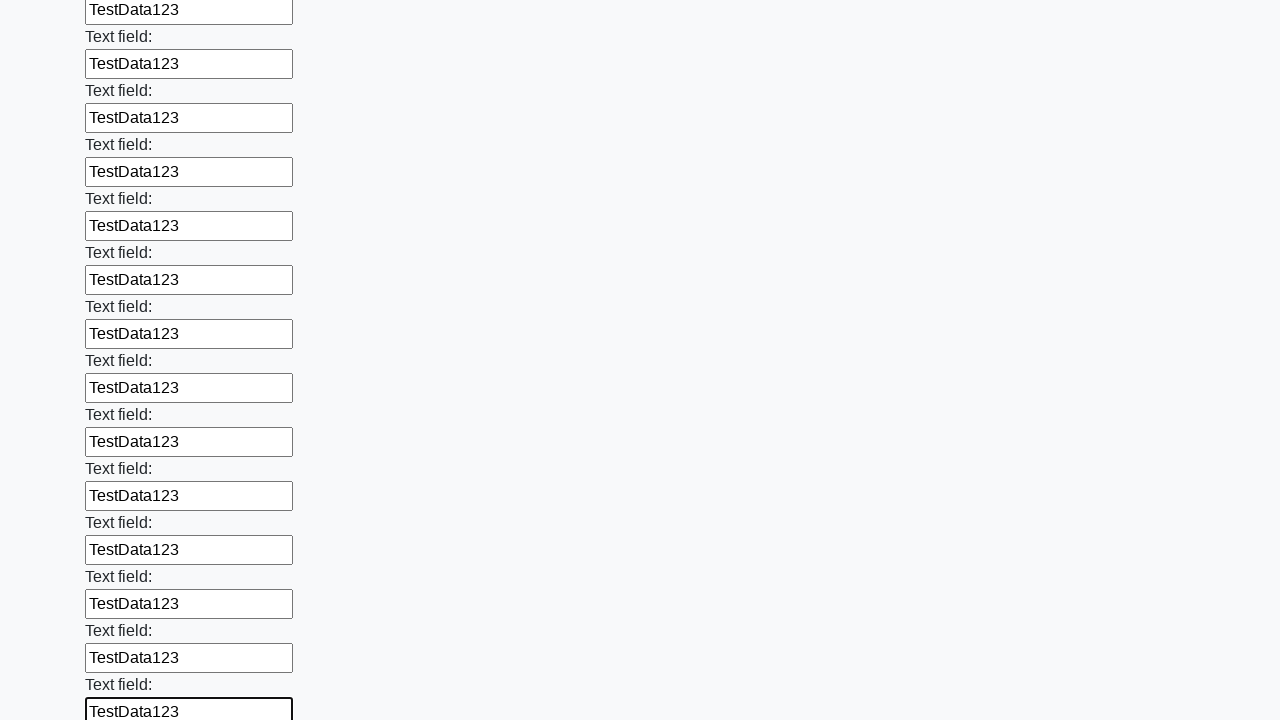

Filled an input field with test data 'TestData123' on input >> nth=66
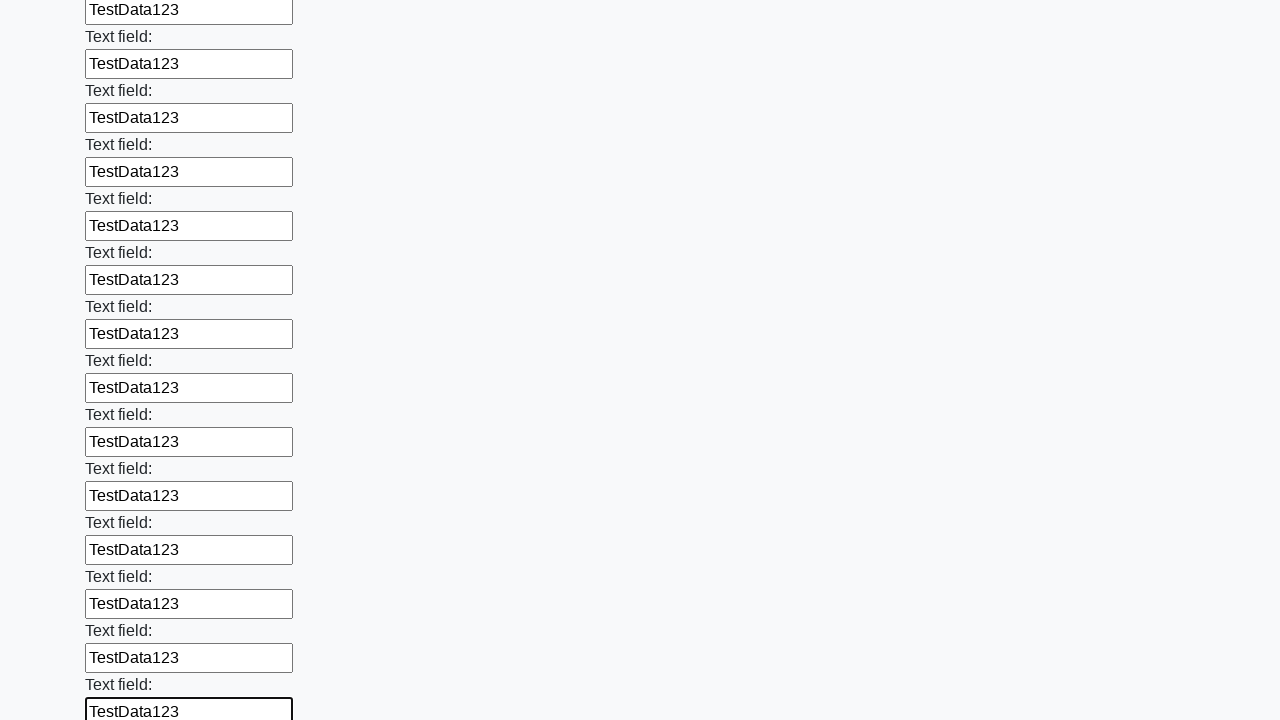

Filled an input field with test data 'TestData123' on input >> nth=67
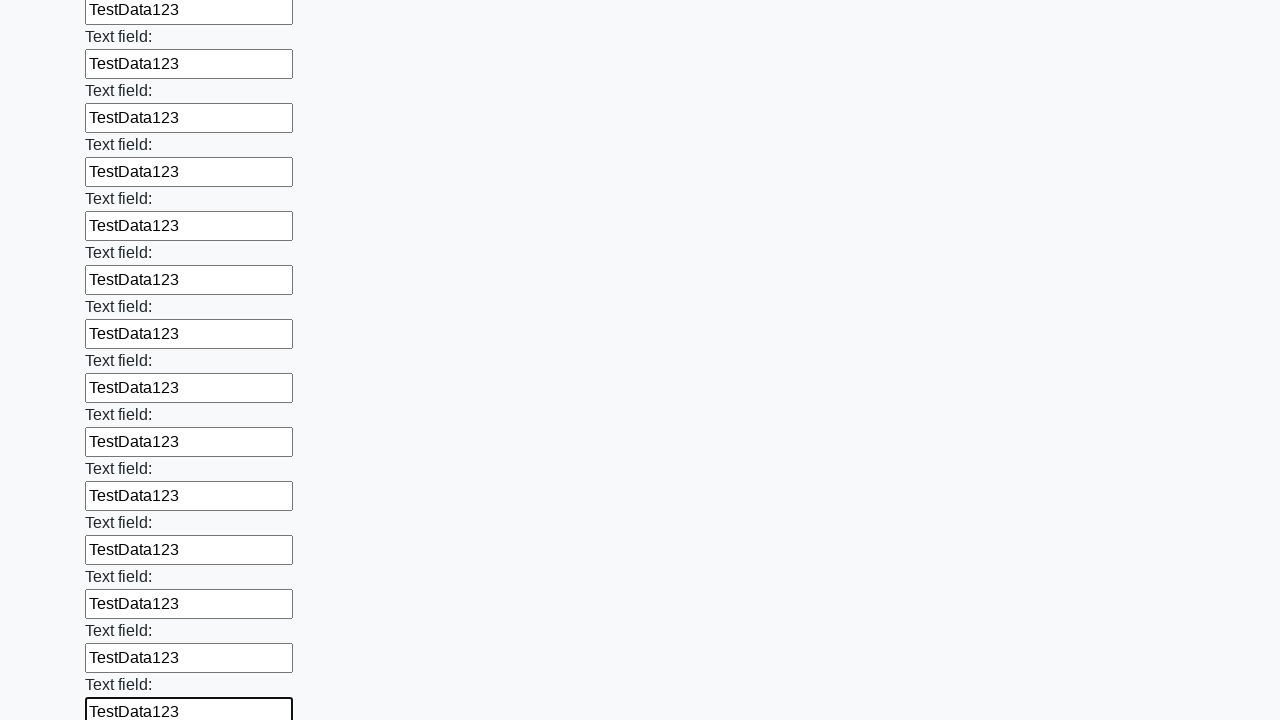

Filled an input field with test data 'TestData123' on input >> nth=68
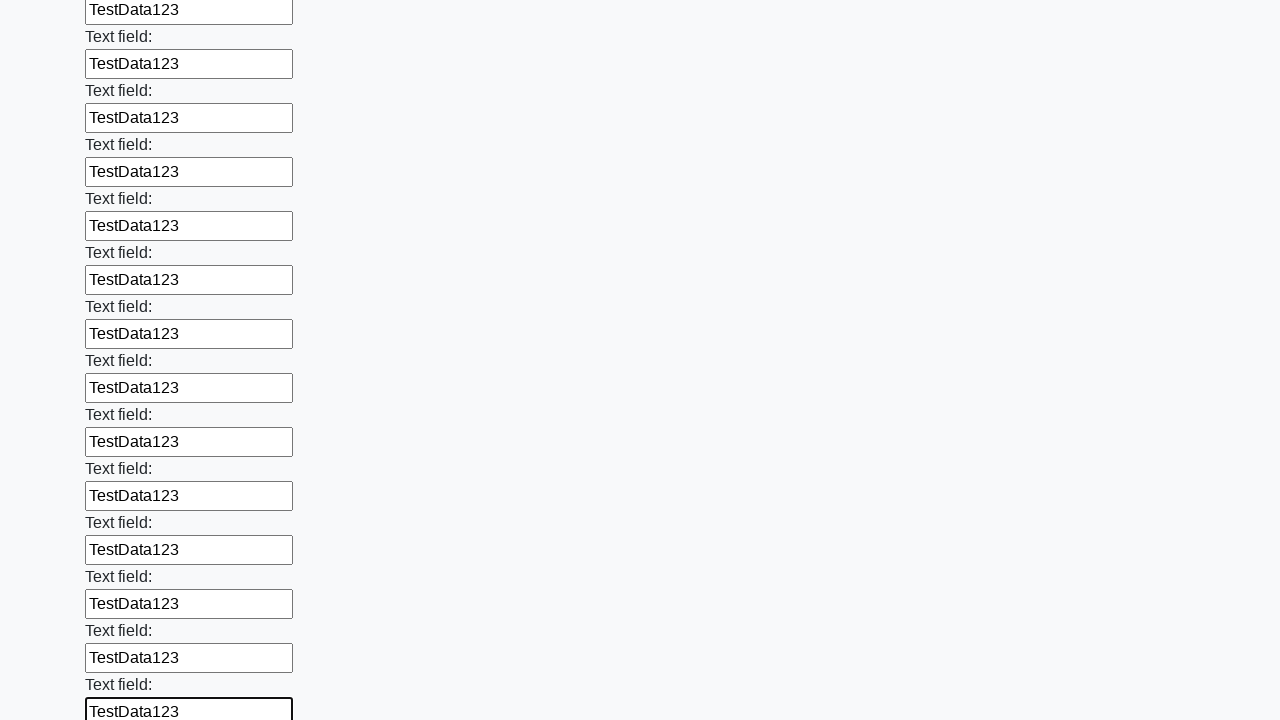

Filled an input field with test data 'TestData123' on input >> nth=69
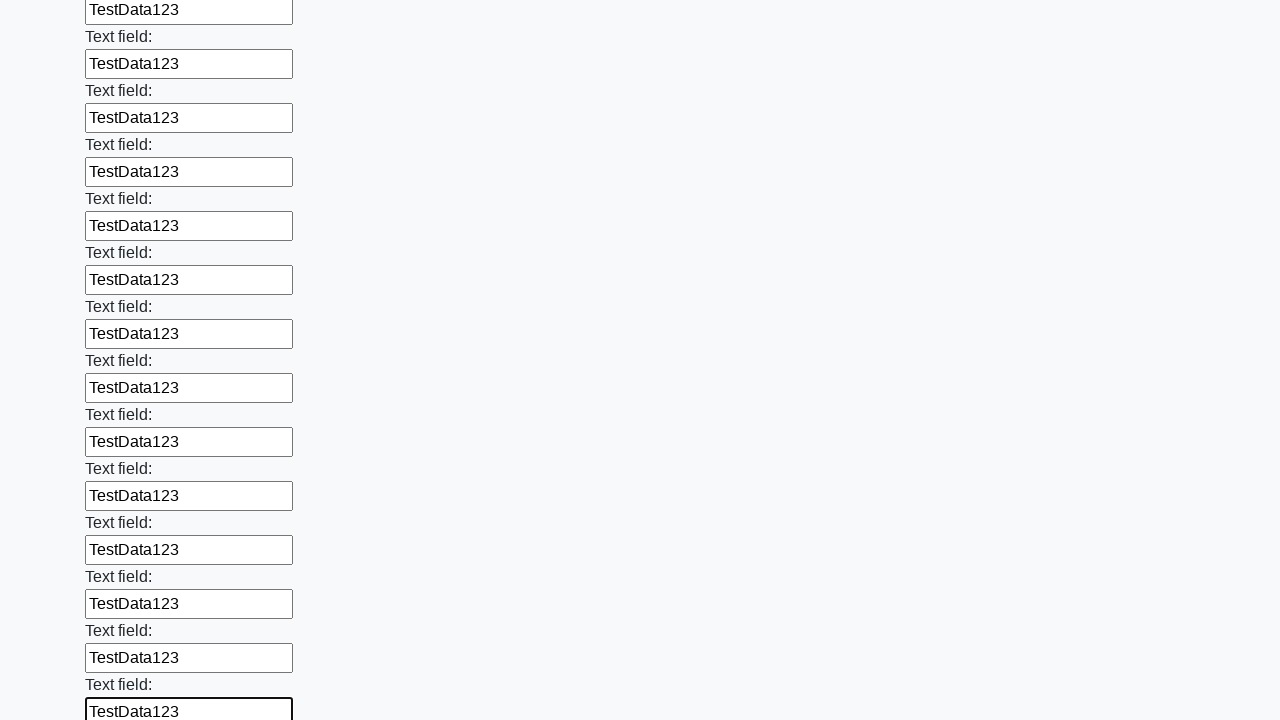

Filled an input field with test data 'TestData123' on input >> nth=70
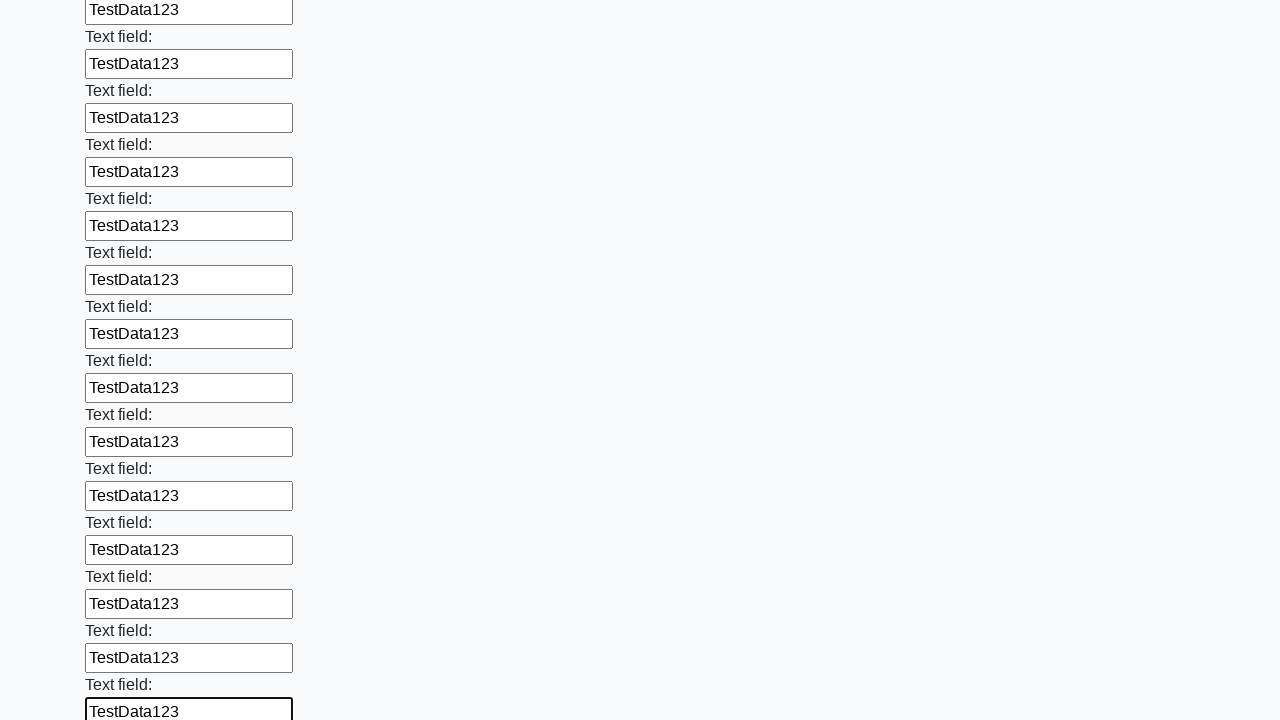

Filled an input field with test data 'TestData123' on input >> nth=71
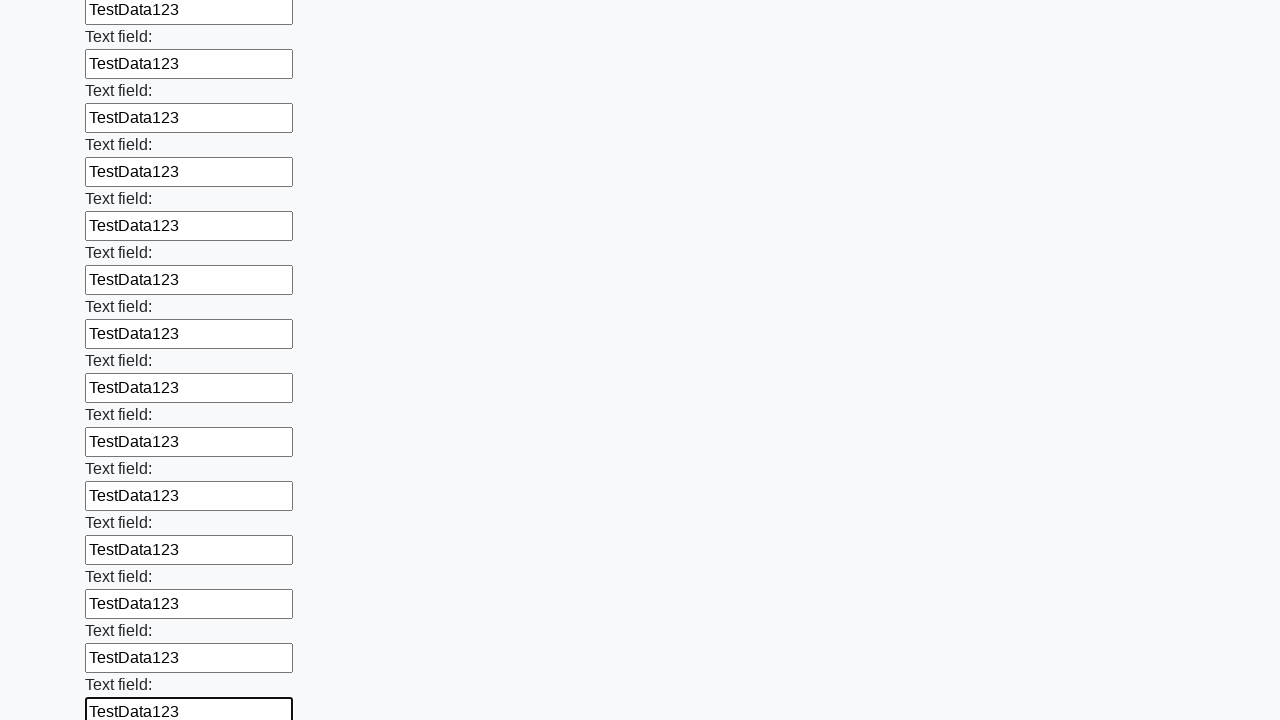

Filled an input field with test data 'TestData123' on input >> nth=72
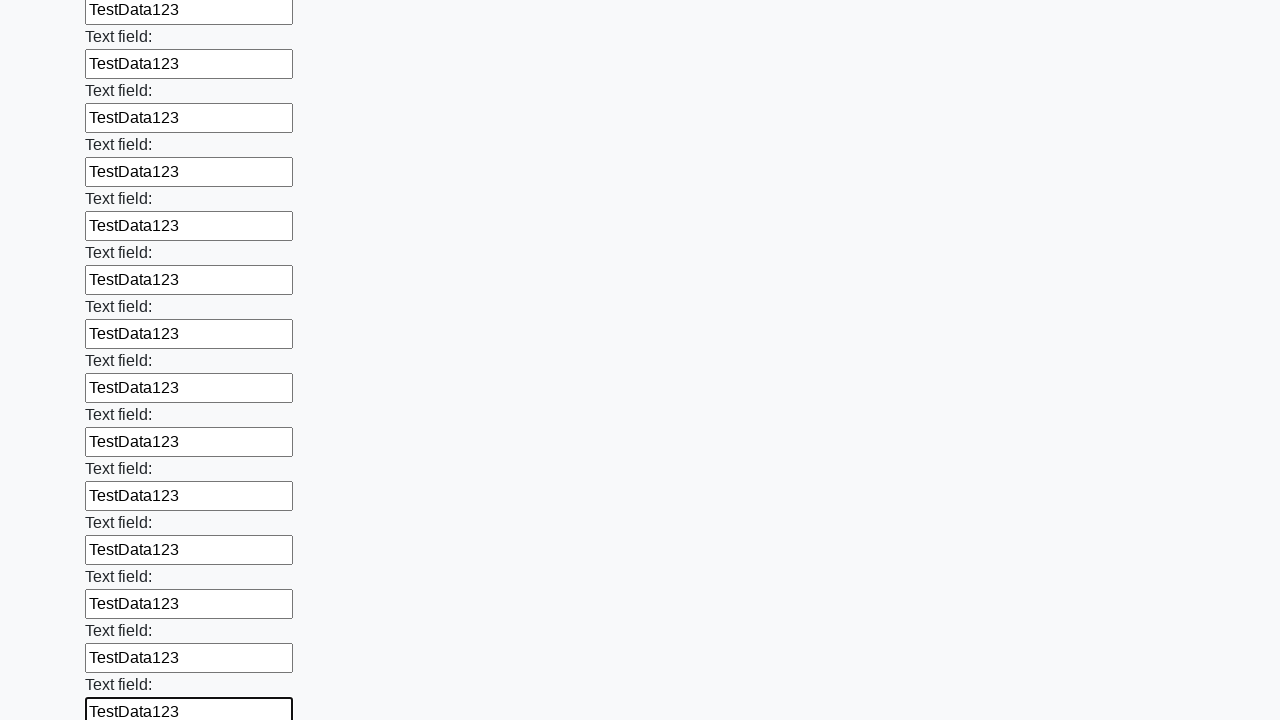

Filled an input field with test data 'TestData123' on input >> nth=73
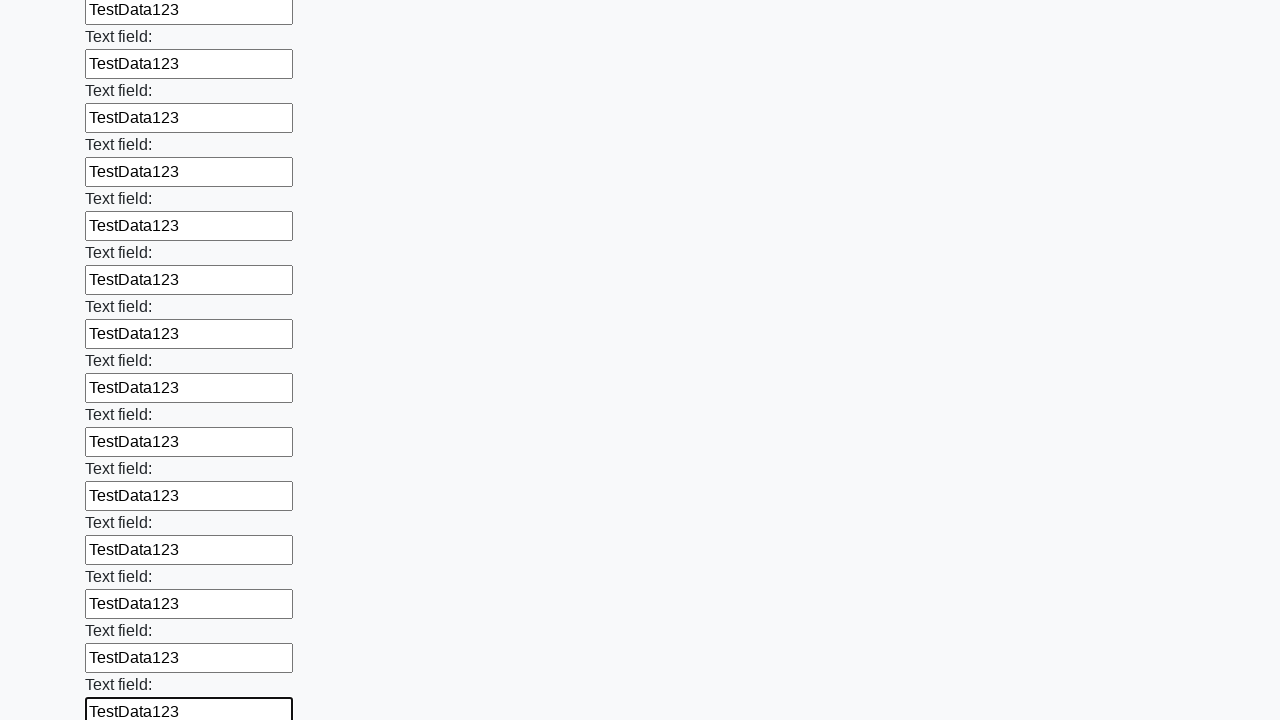

Filled an input field with test data 'TestData123' on input >> nth=74
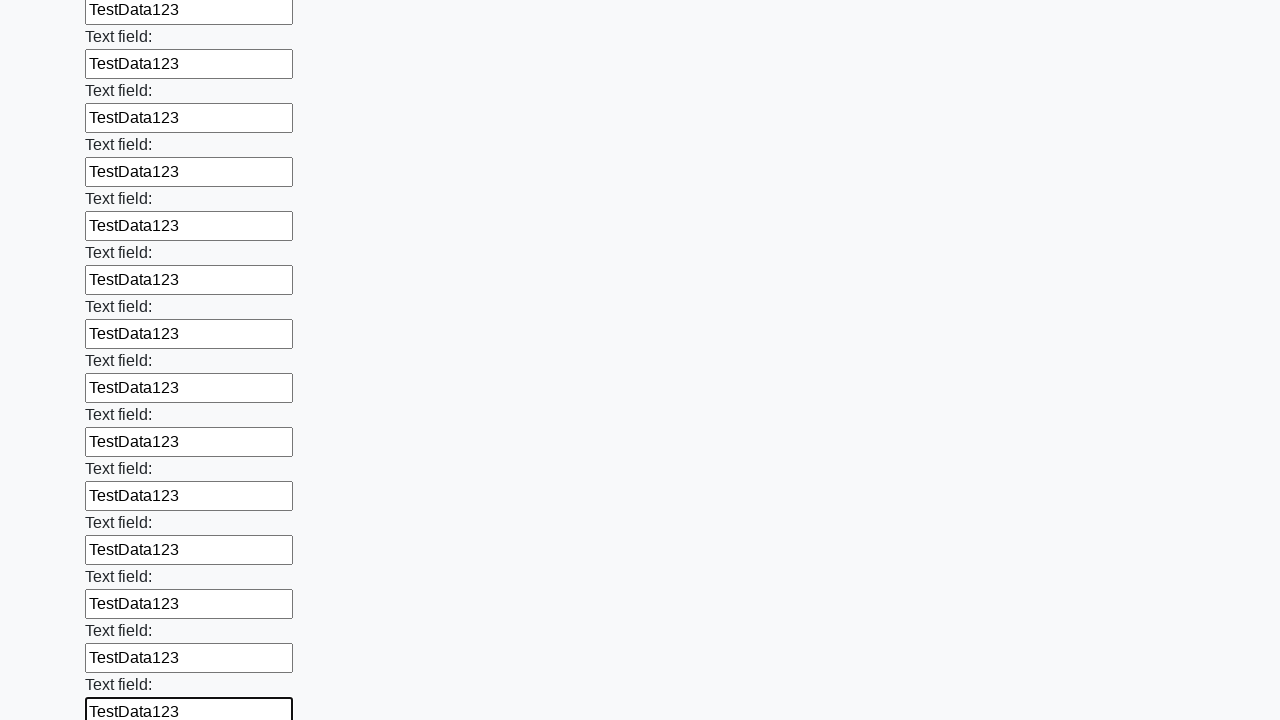

Filled an input field with test data 'TestData123' on input >> nth=75
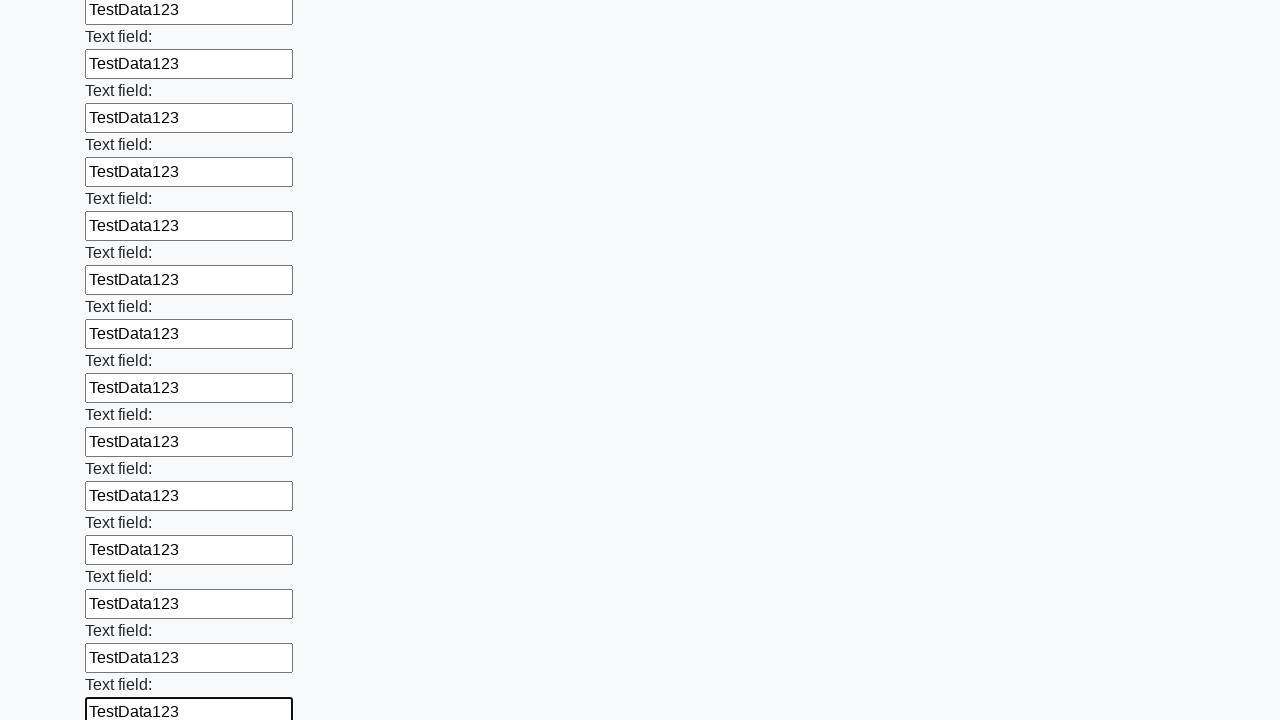

Filled an input field with test data 'TestData123' on input >> nth=76
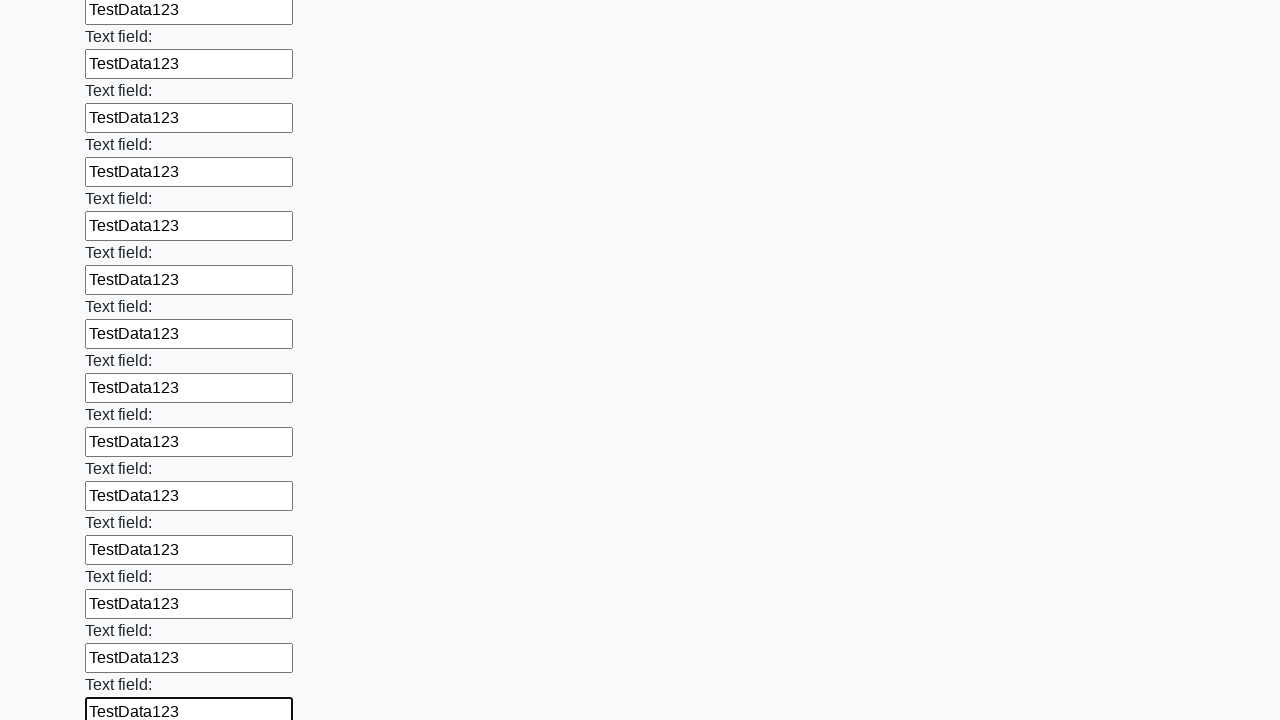

Filled an input field with test data 'TestData123' on input >> nth=77
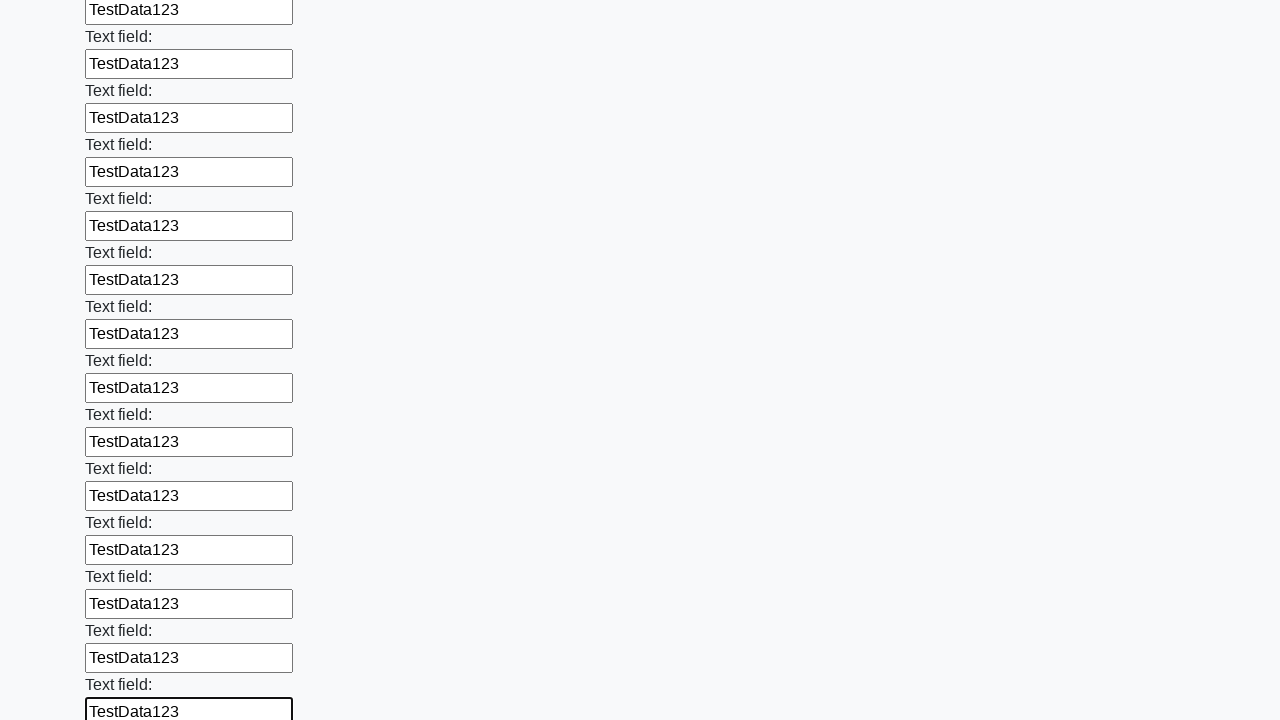

Filled an input field with test data 'TestData123' on input >> nth=78
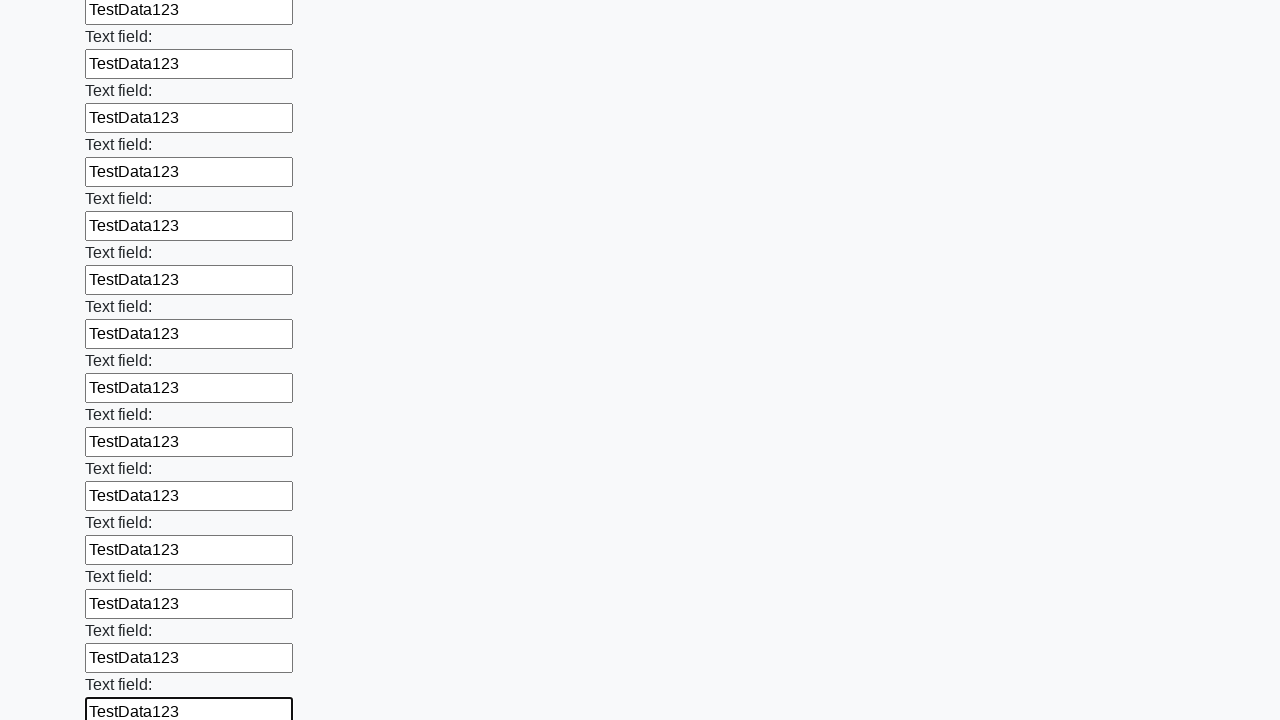

Filled an input field with test data 'TestData123' on input >> nth=79
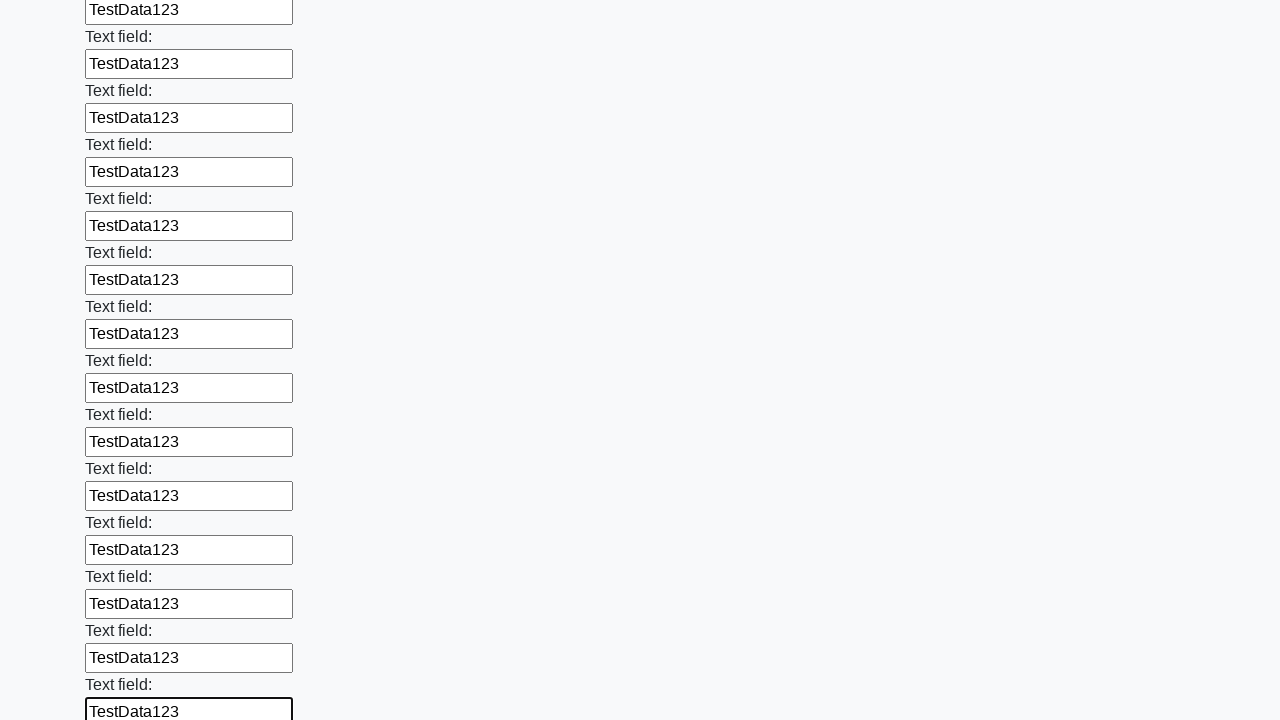

Filled an input field with test data 'TestData123' on input >> nth=80
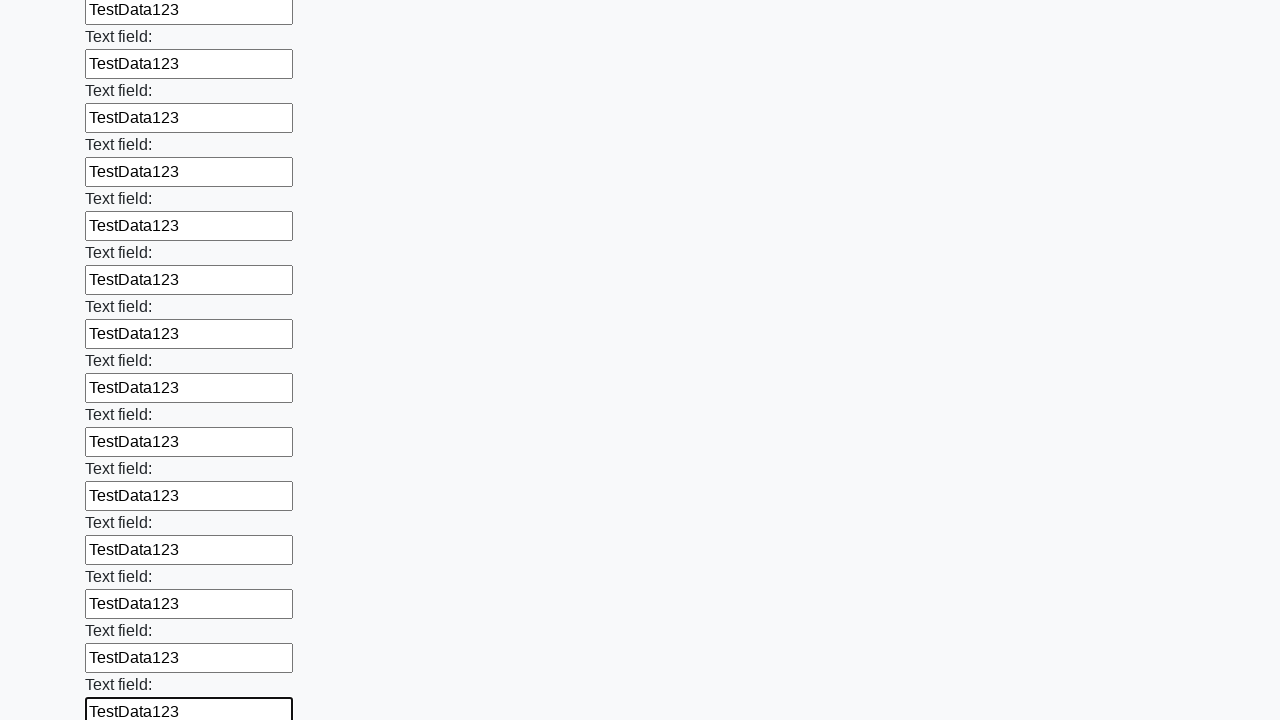

Filled an input field with test data 'TestData123' on input >> nth=81
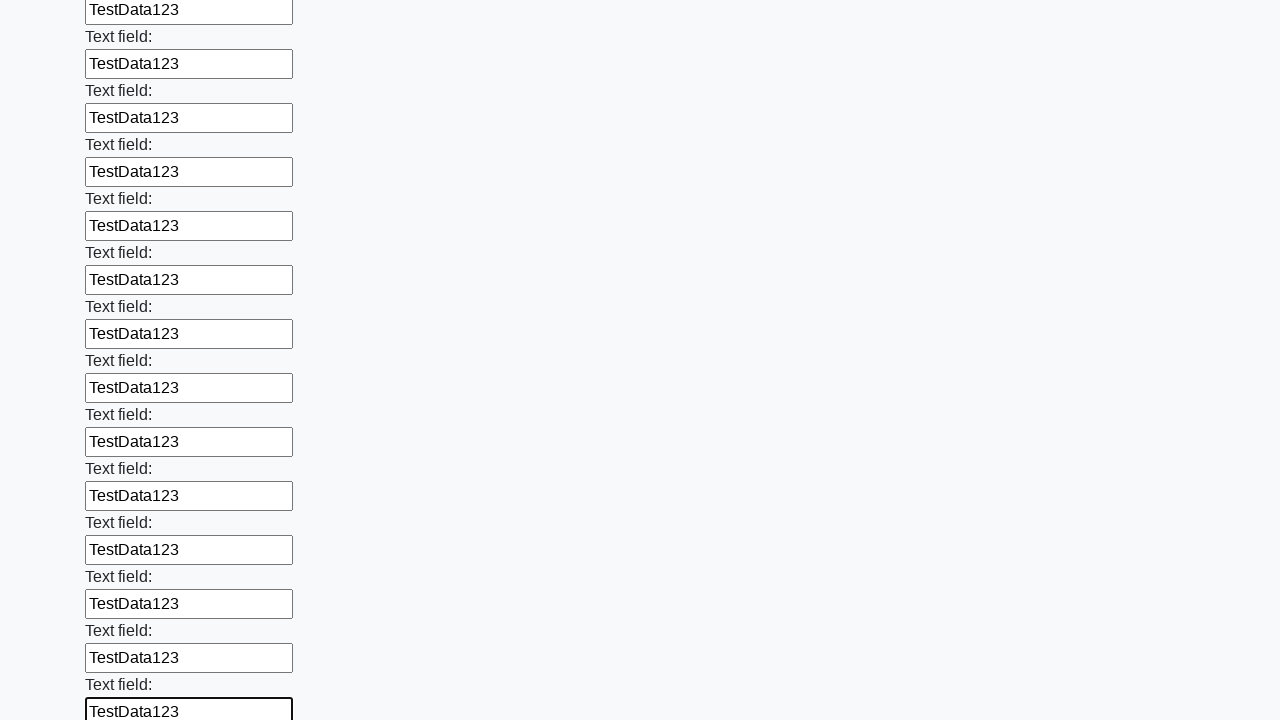

Filled an input field with test data 'TestData123' on input >> nth=82
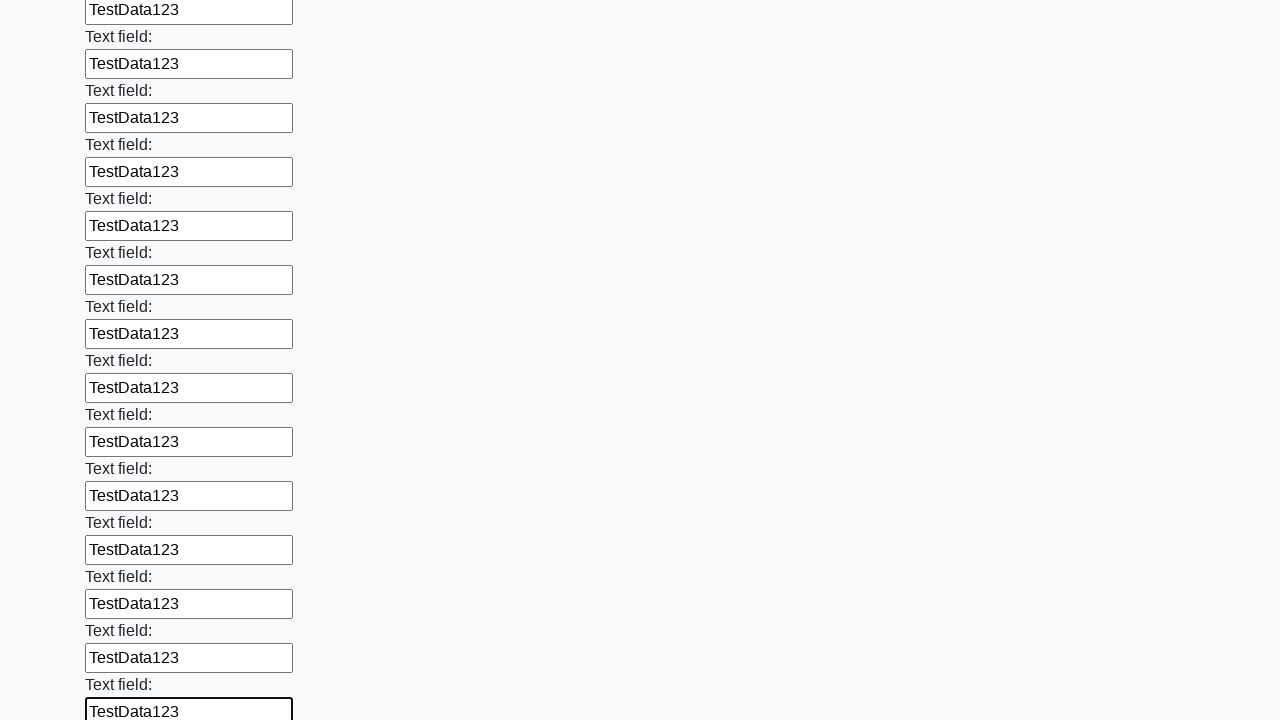

Filled an input field with test data 'TestData123' on input >> nth=83
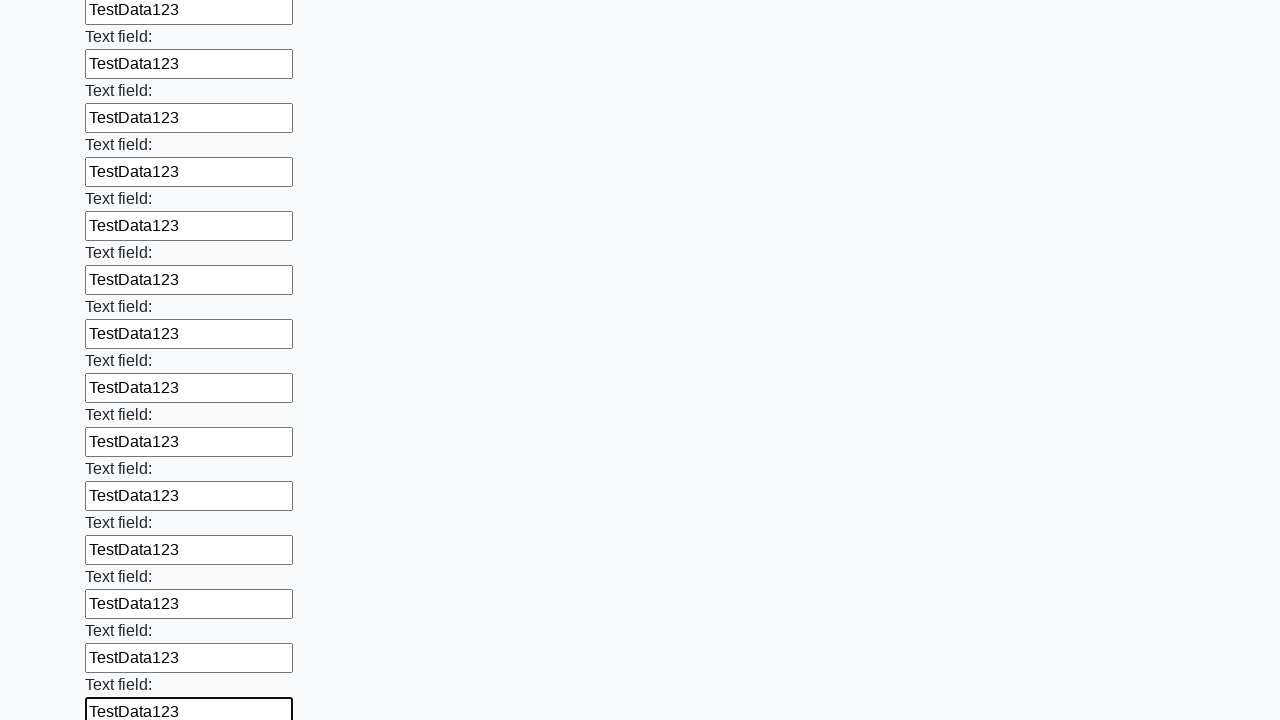

Filled an input field with test data 'TestData123' on input >> nth=84
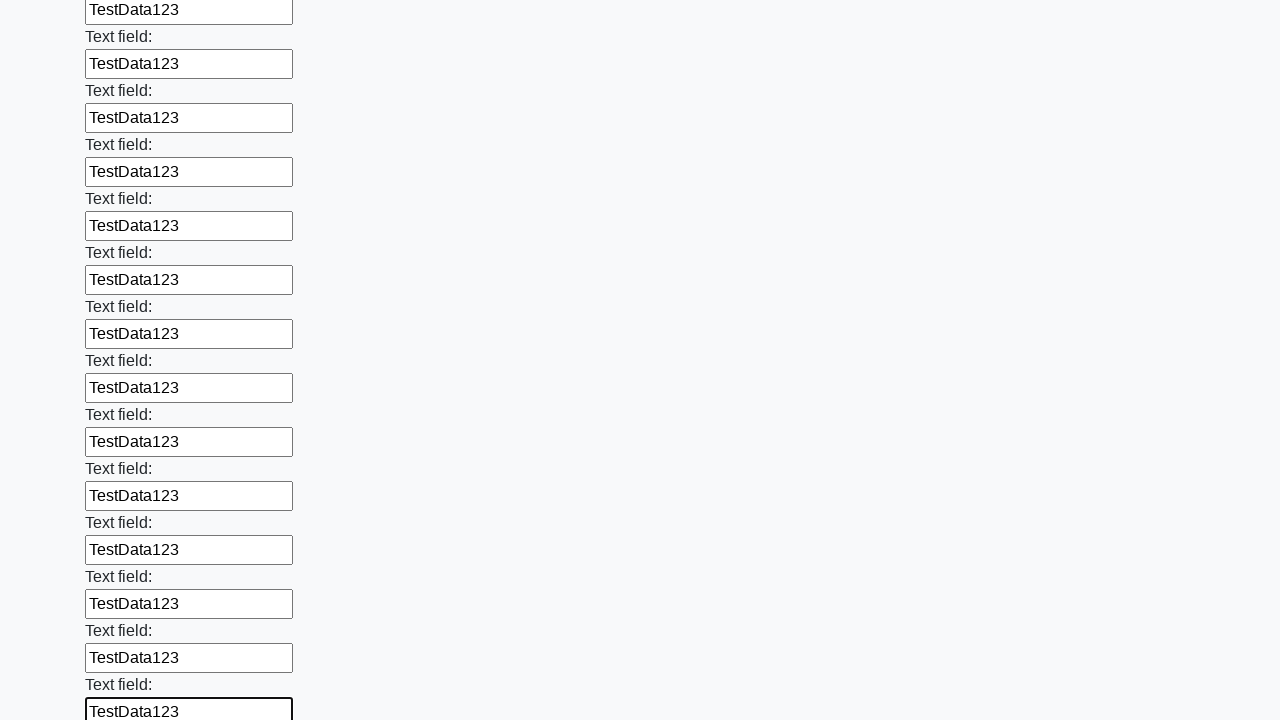

Filled an input field with test data 'TestData123' on input >> nth=85
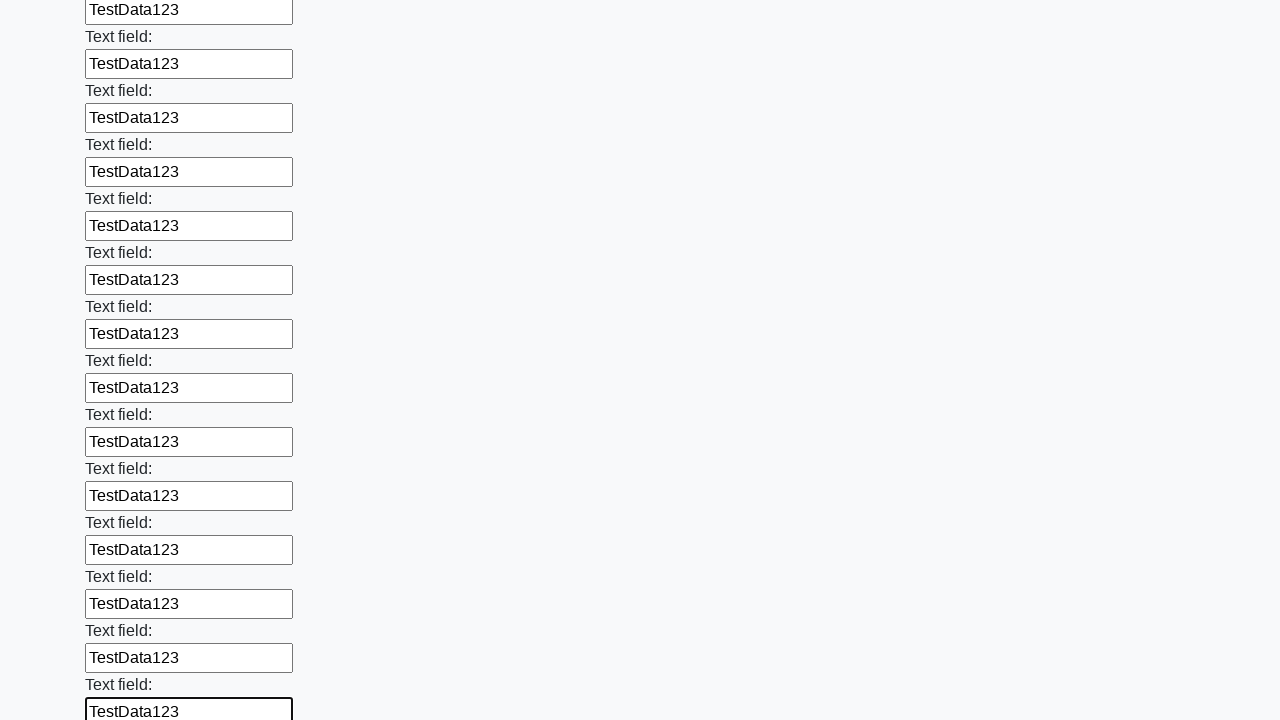

Filled an input field with test data 'TestData123' on input >> nth=86
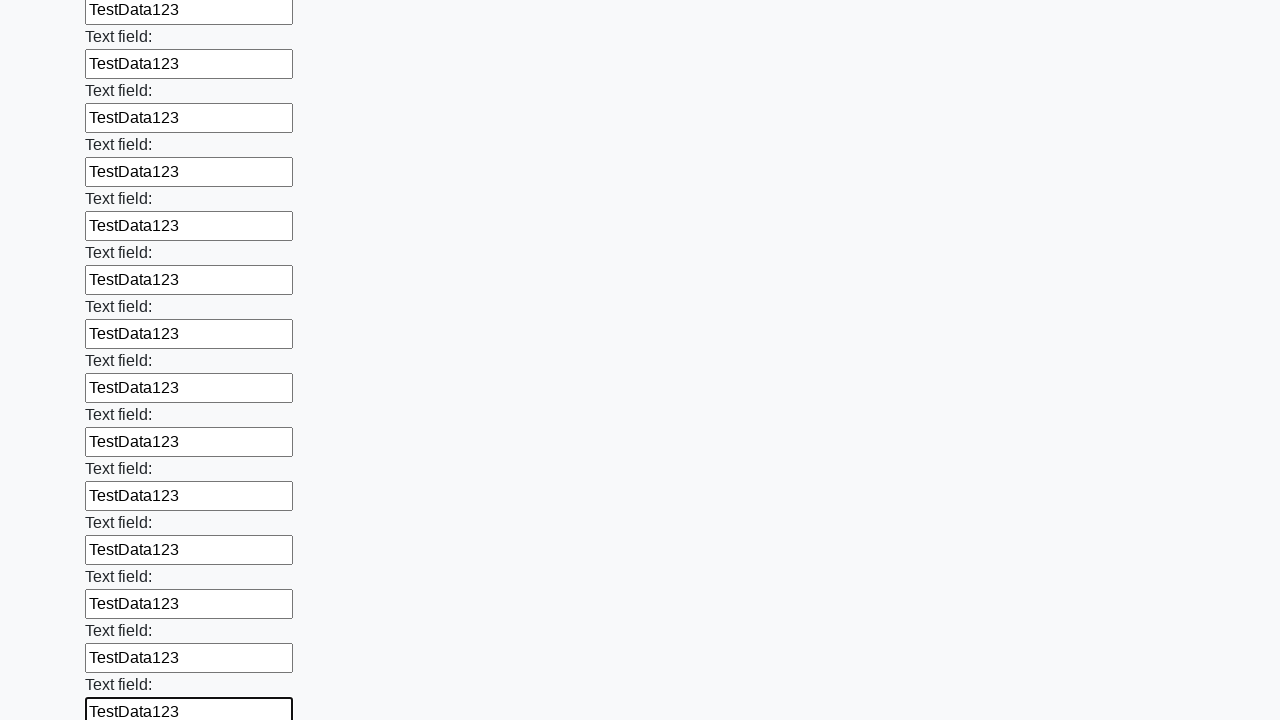

Filled an input field with test data 'TestData123' on input >> nth=87
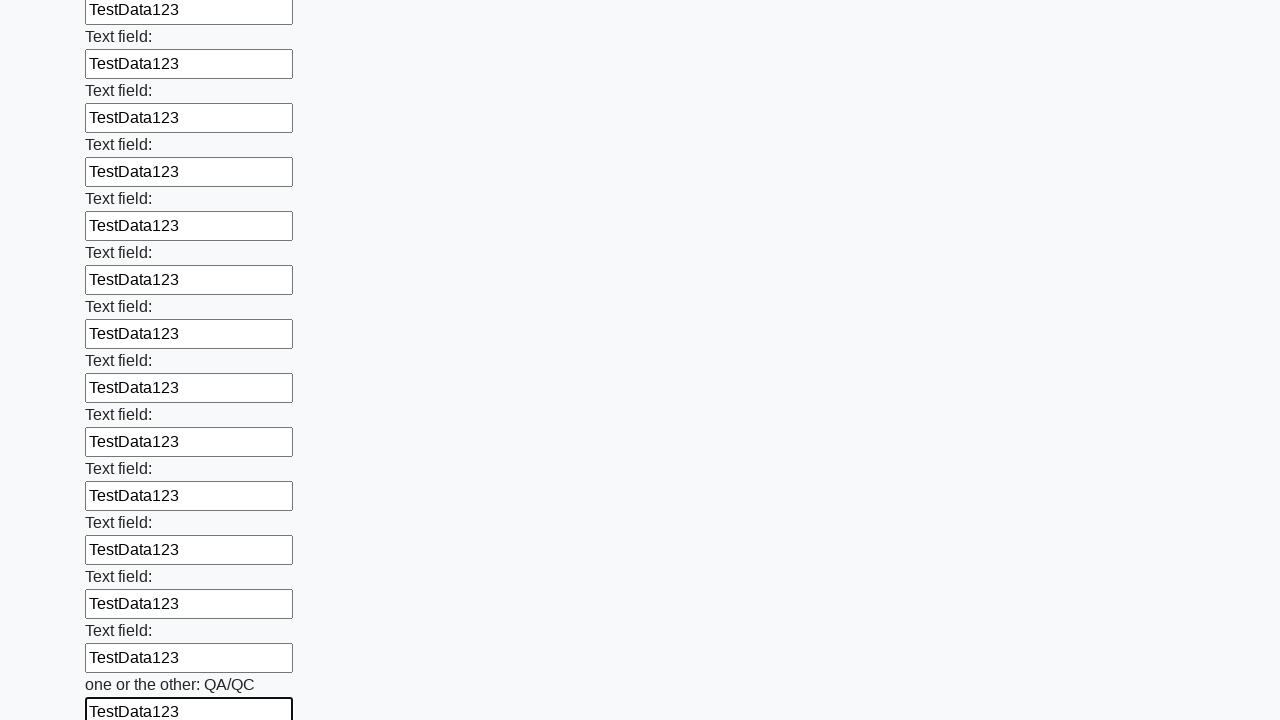

Filled an input field with test data 'TestData123' on input >> nth=88
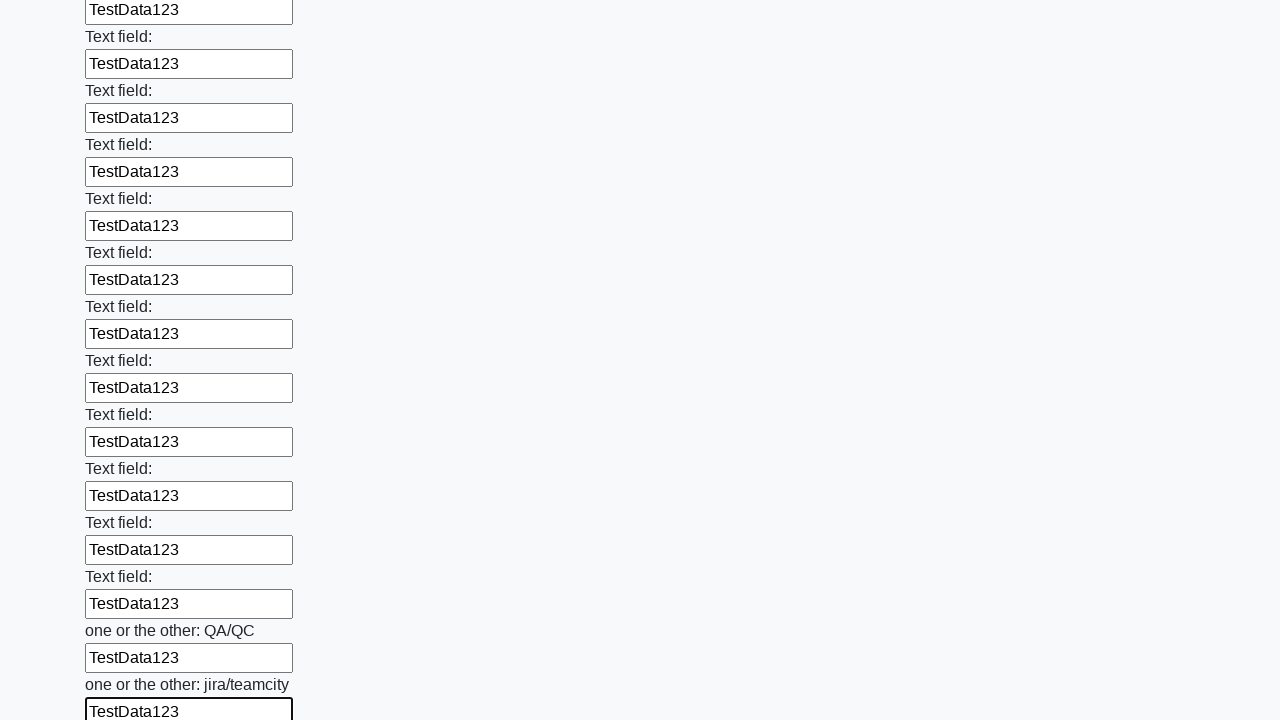

Filled an input field with test data 'TestData123' on input >> nth=89
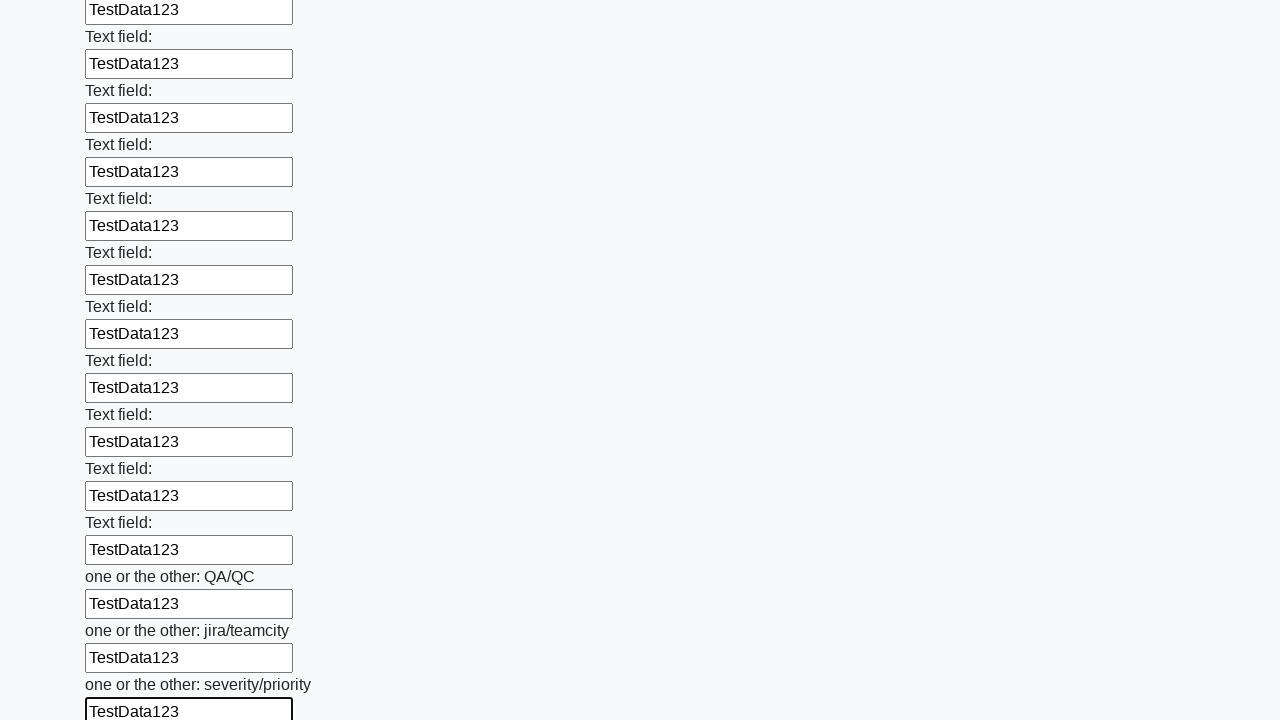

Filled an input field with test data 'TestData123' on input >> nth=90
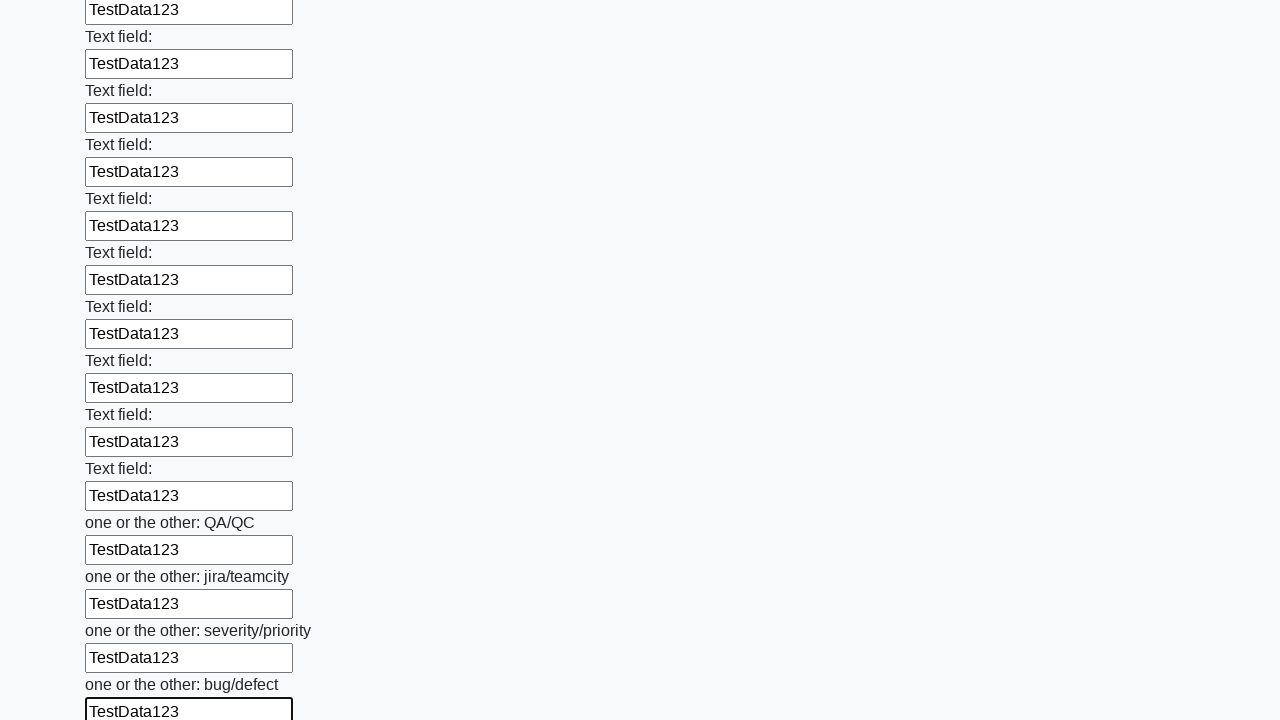

Filled an input field with test data 'TestData123' on input >> nth=91
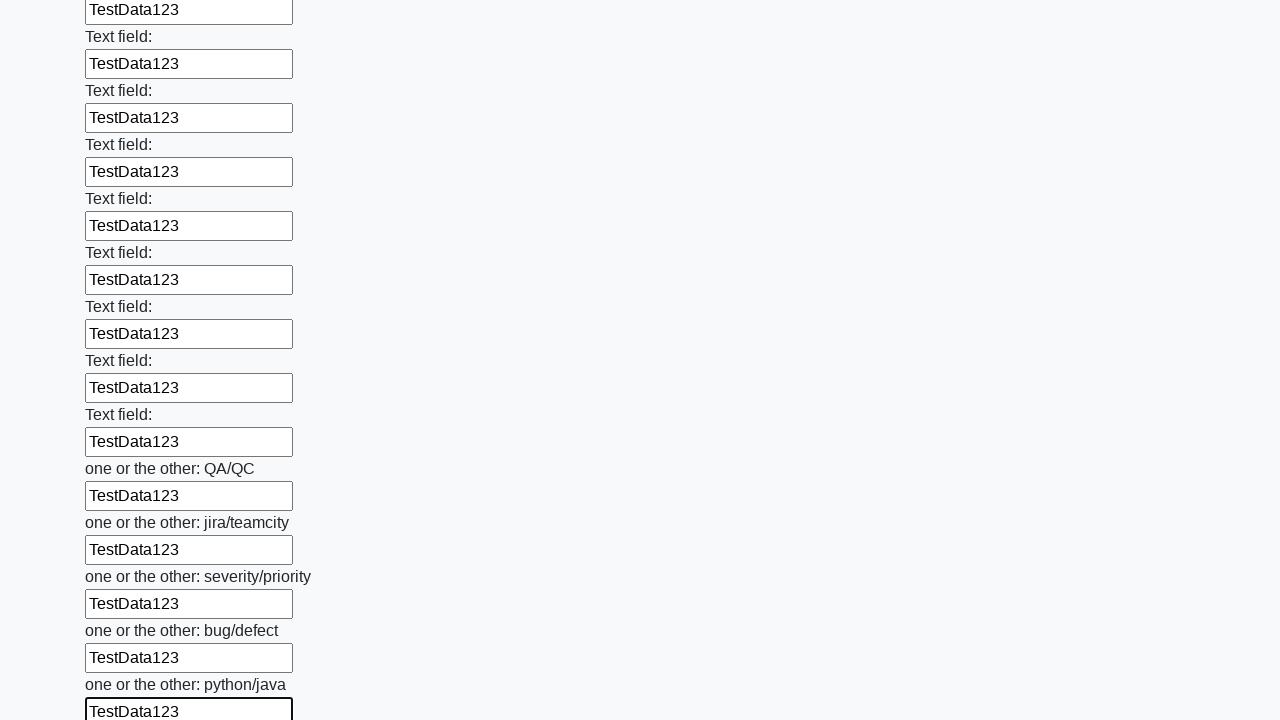

Filled an input field with test data 'TestData123' on input >> nth=92
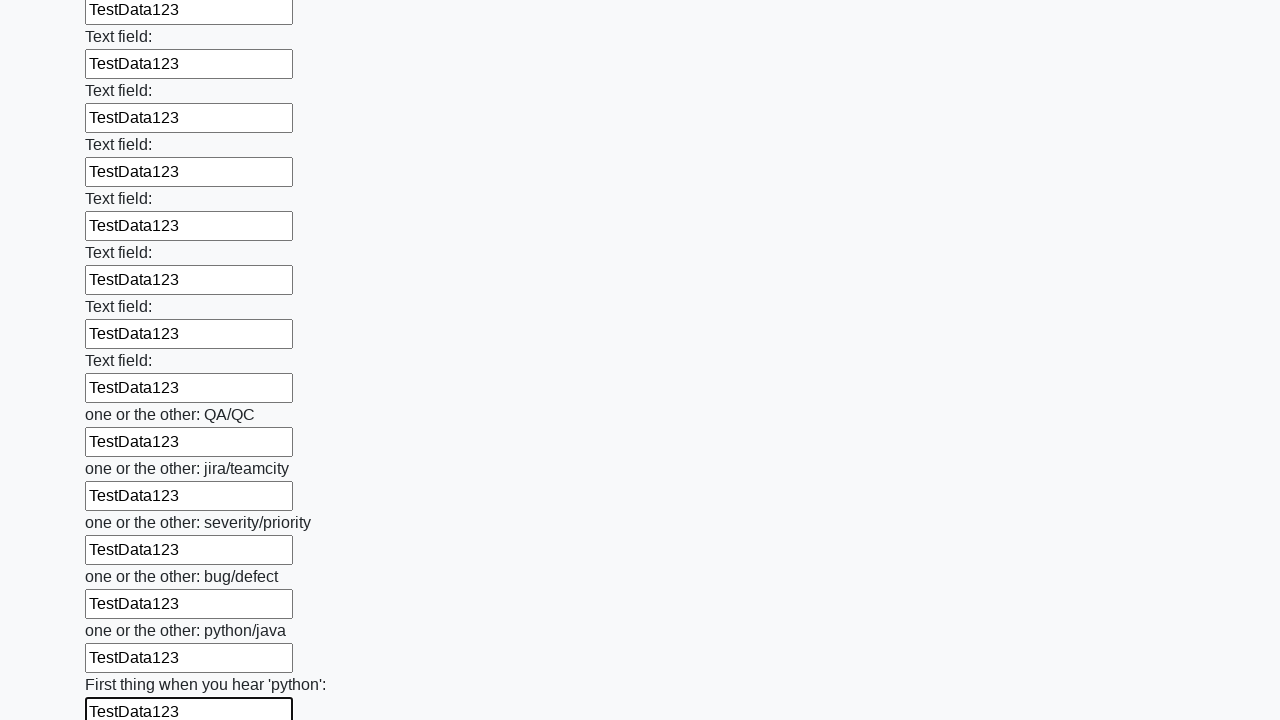

Filled an input field with test data 'TestData123' on input >> nth=93
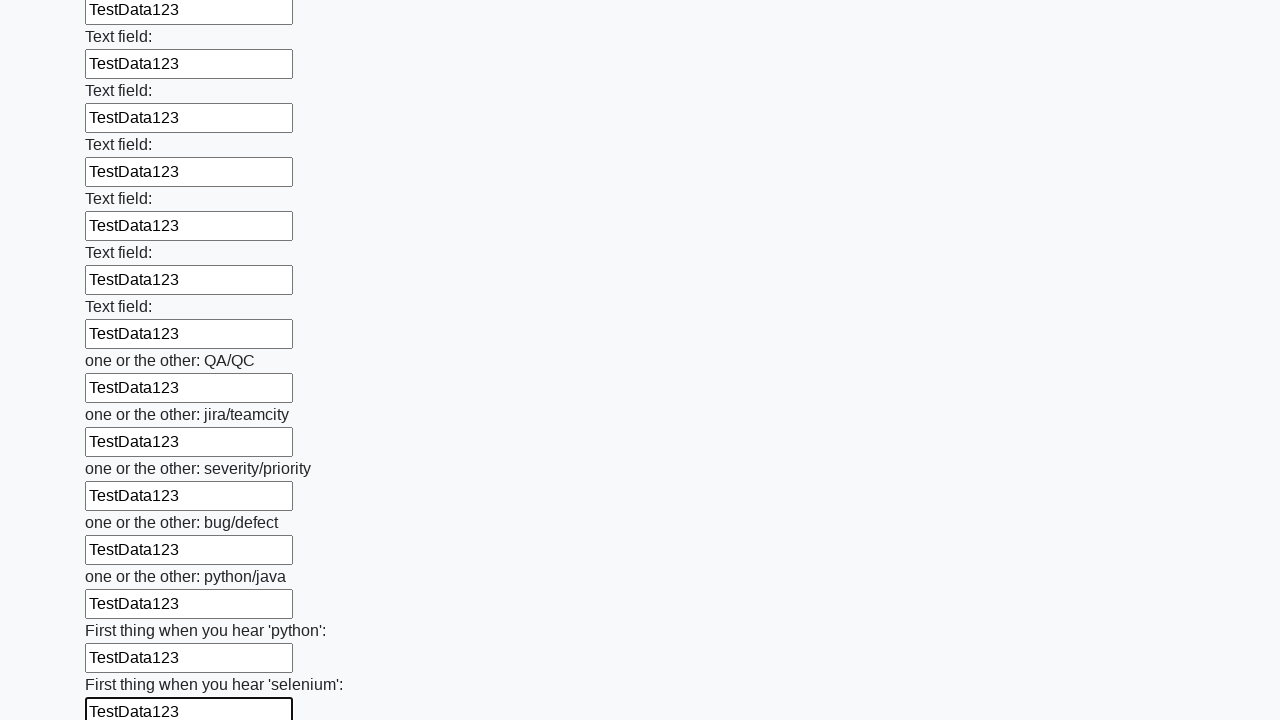

Filled an input field with test data 'TestData123' on input >> nth=94
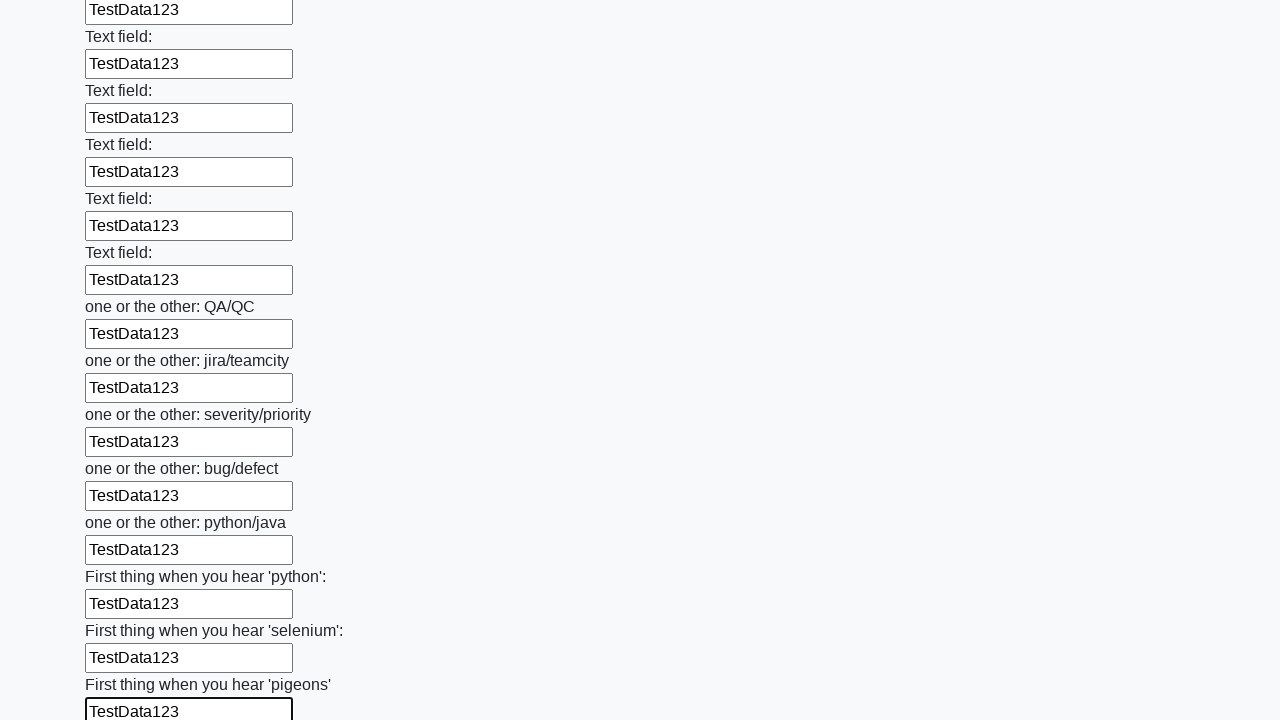

Filled an input field with test data 'TestData123' on input >> nth=95
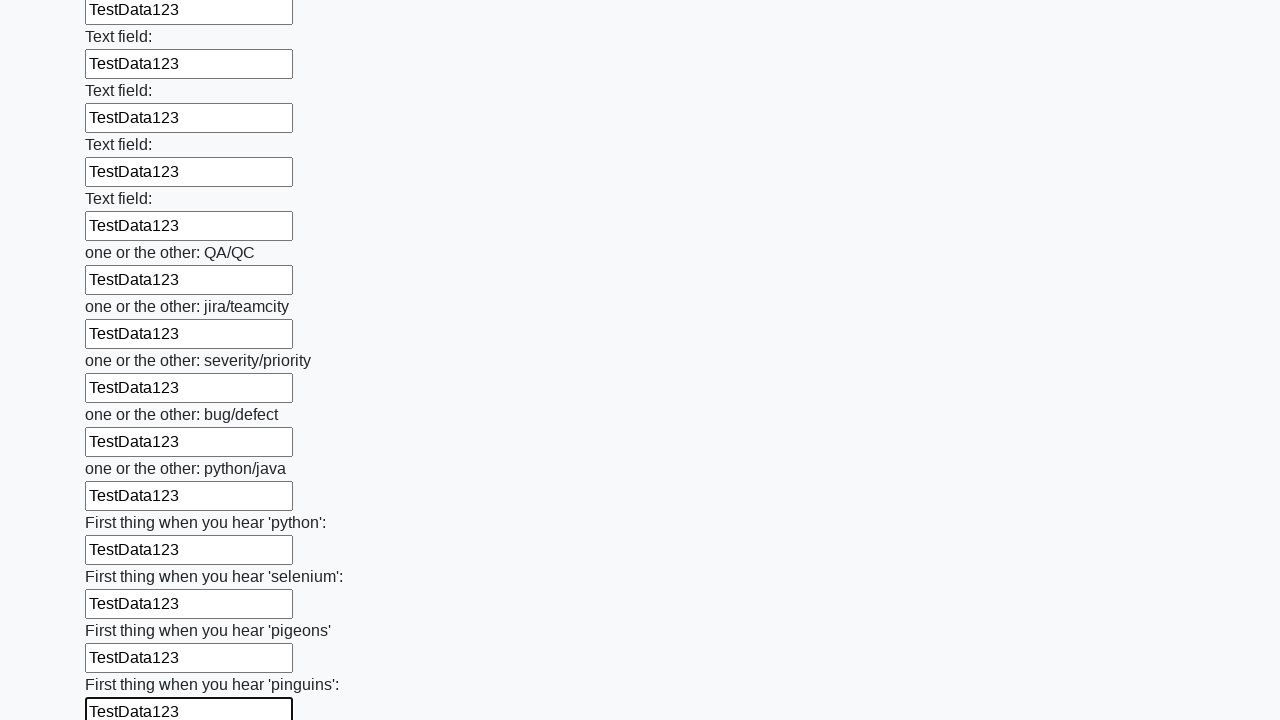

Filled an input field with test data 'TestData123' on input >> nth=96
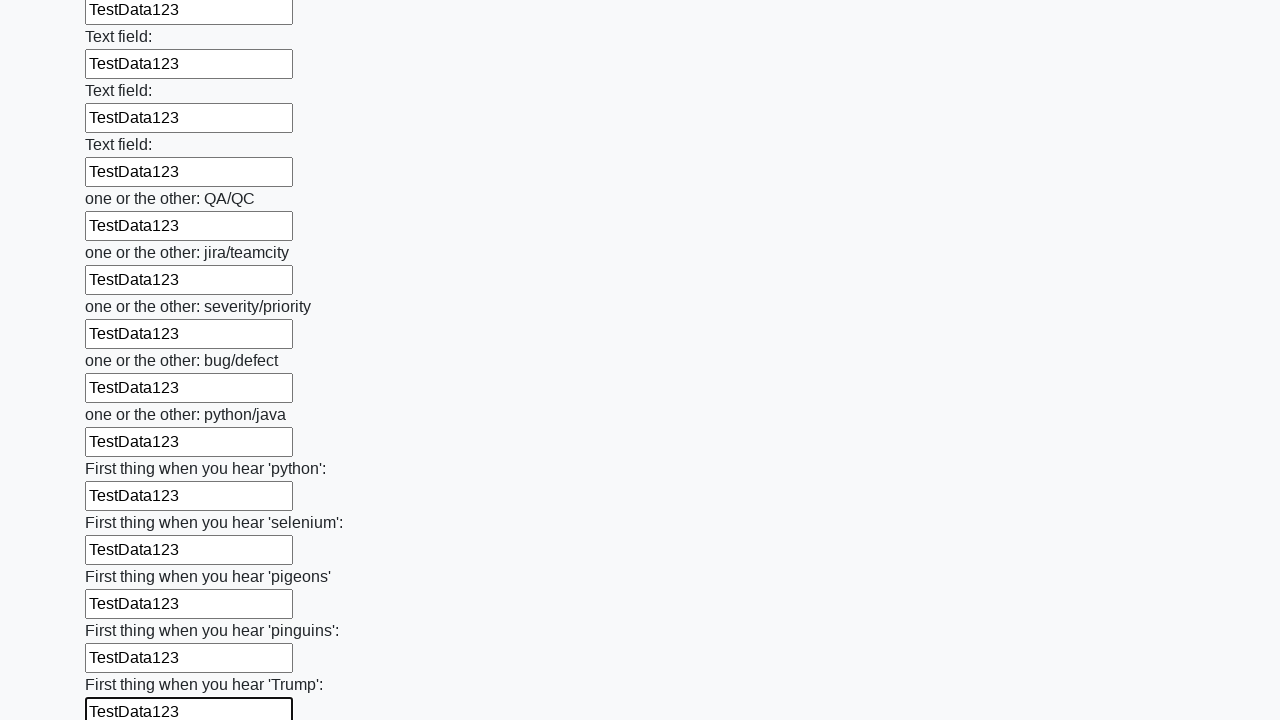

Filled an input field with test data 'TestData123' on input >> nth=97
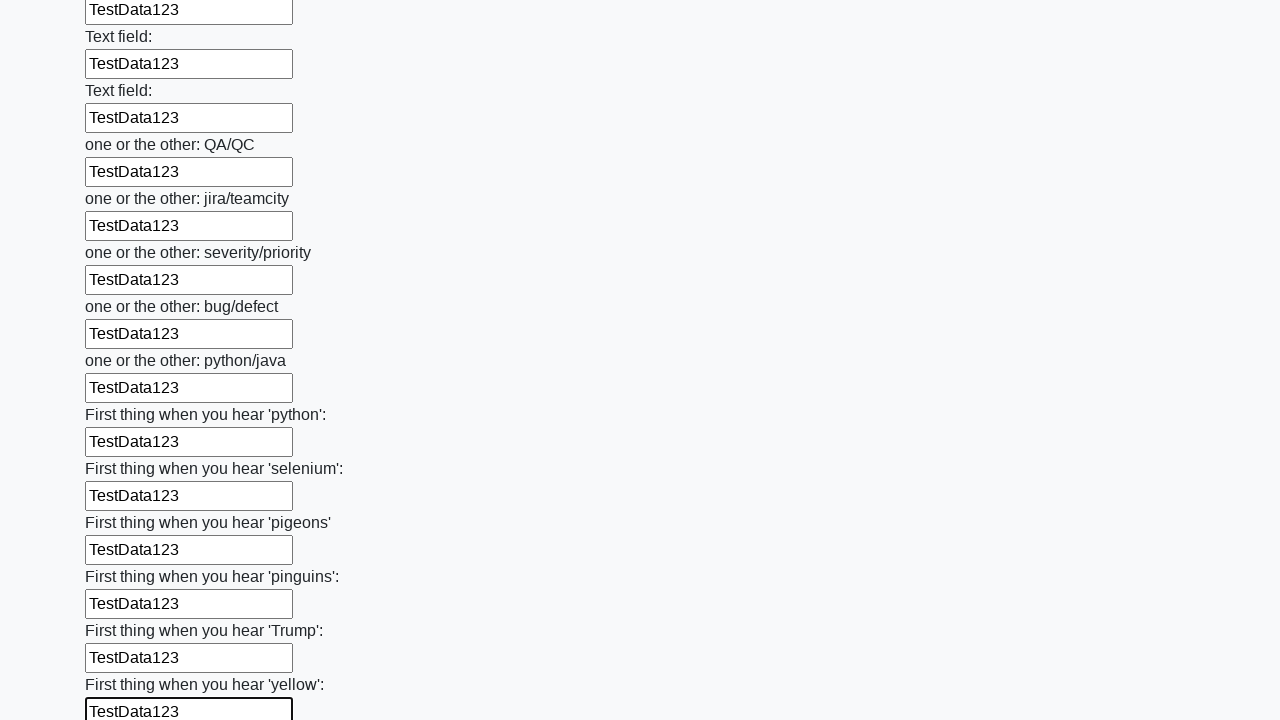

Filled an input field with test data 'TestData123' on input >> nth=98
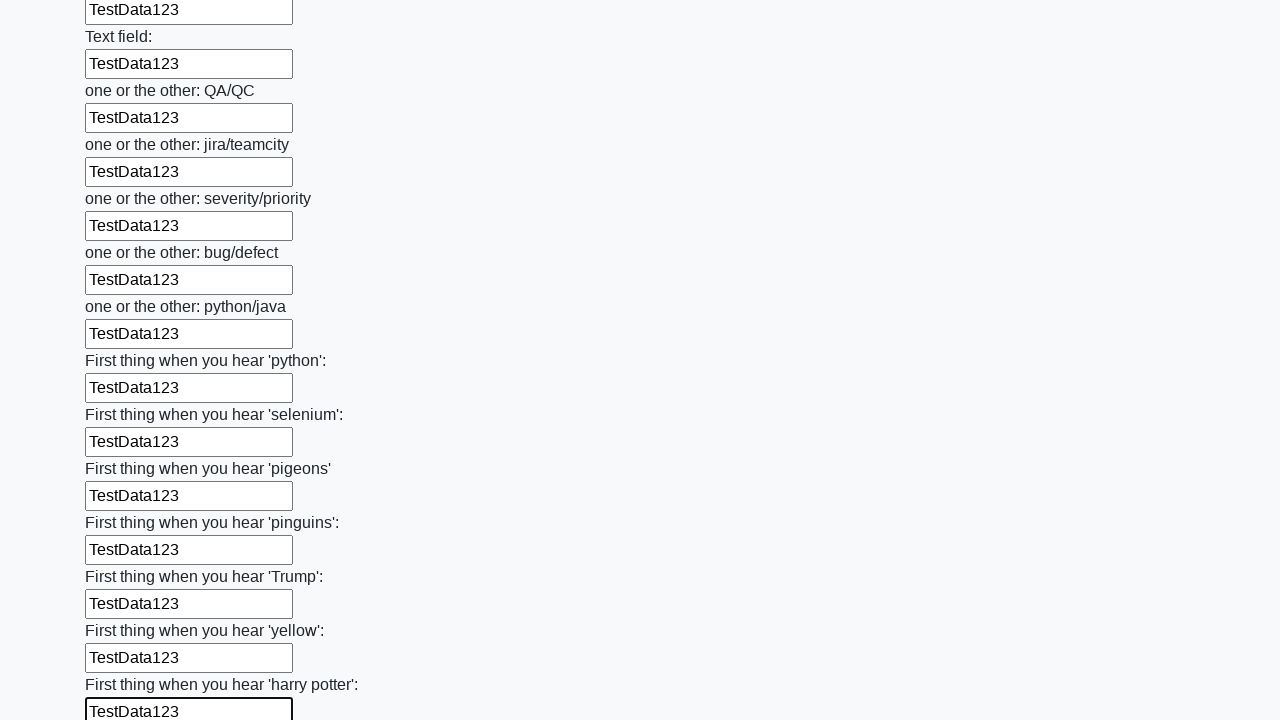

Filled an input field with test data 'TestData123' on input >> nth=99
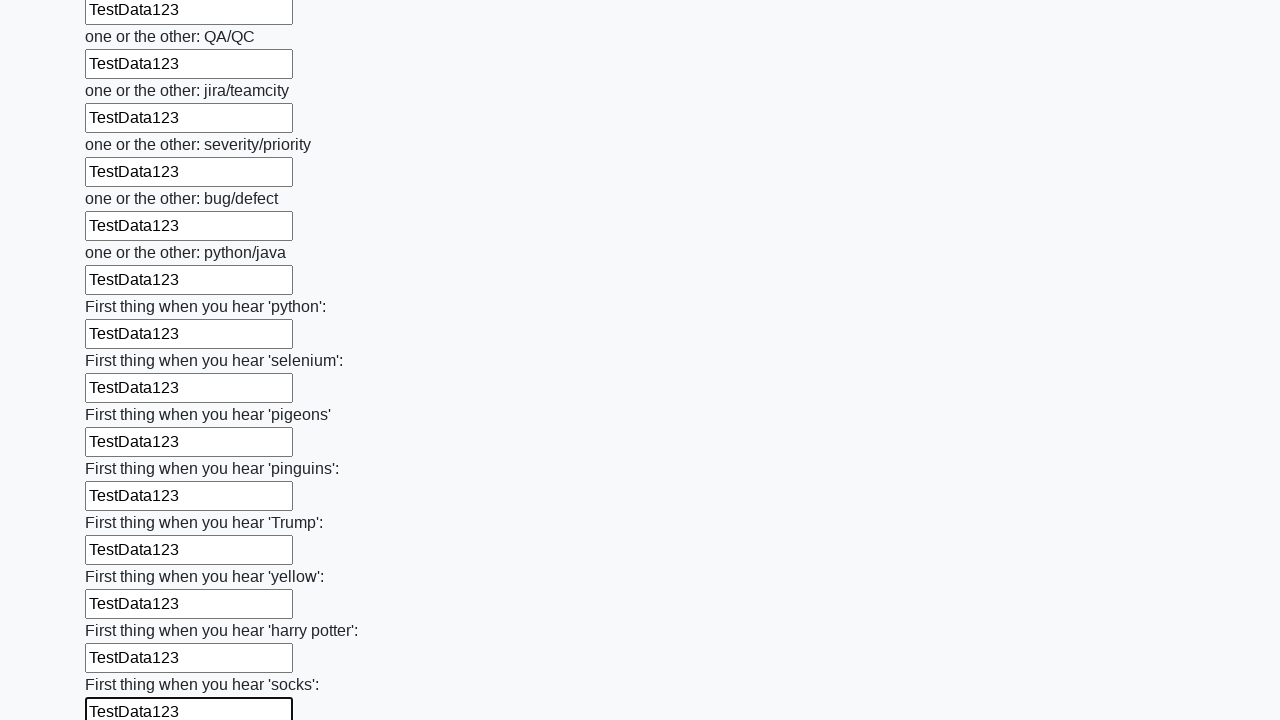

Clicked the submit button to submit the form at (123, 611) on button.btn
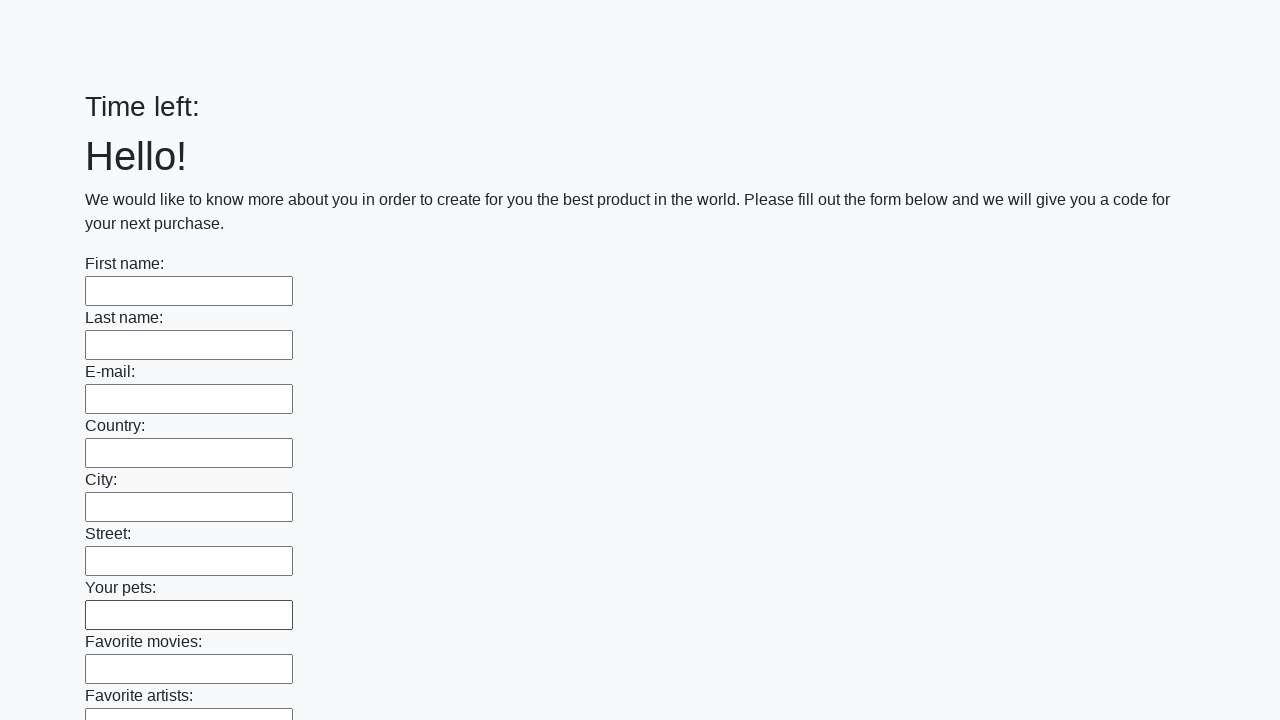

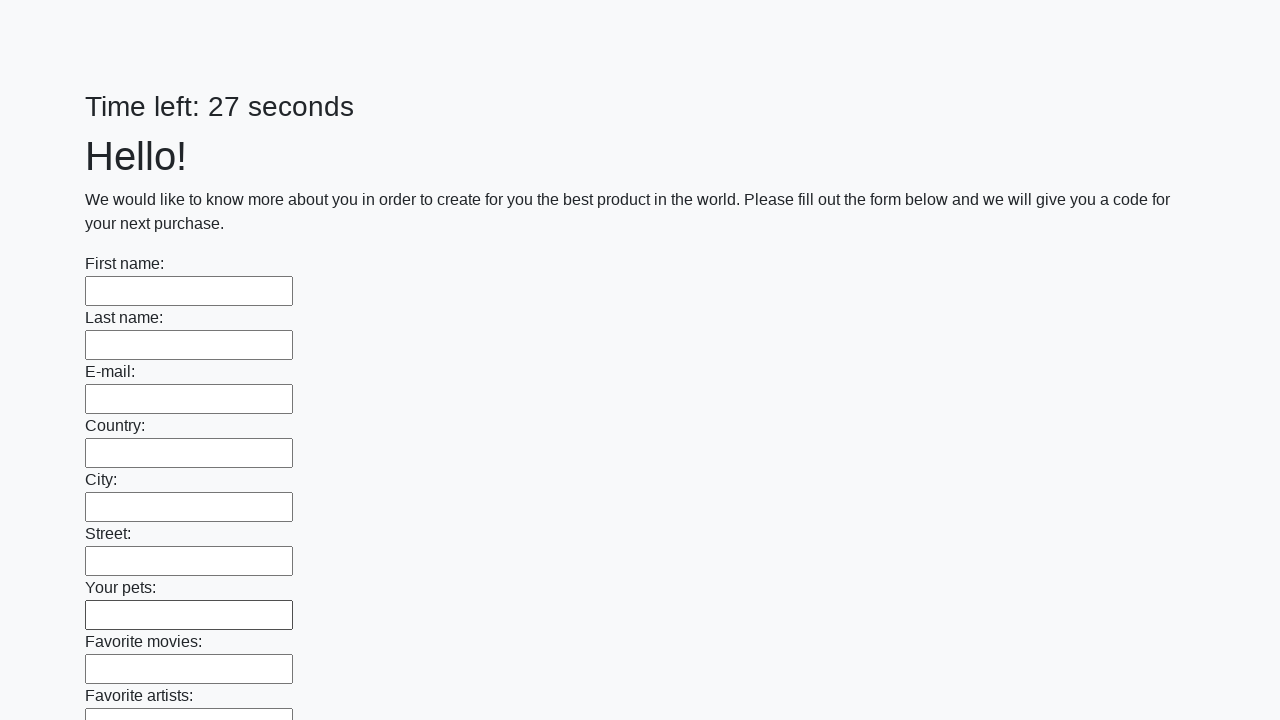